Tests filling out a large form by entering the same text value into all input fields and then clicking the submit button.

Starting URL: http://suninjuly.github.io/huge_form.html

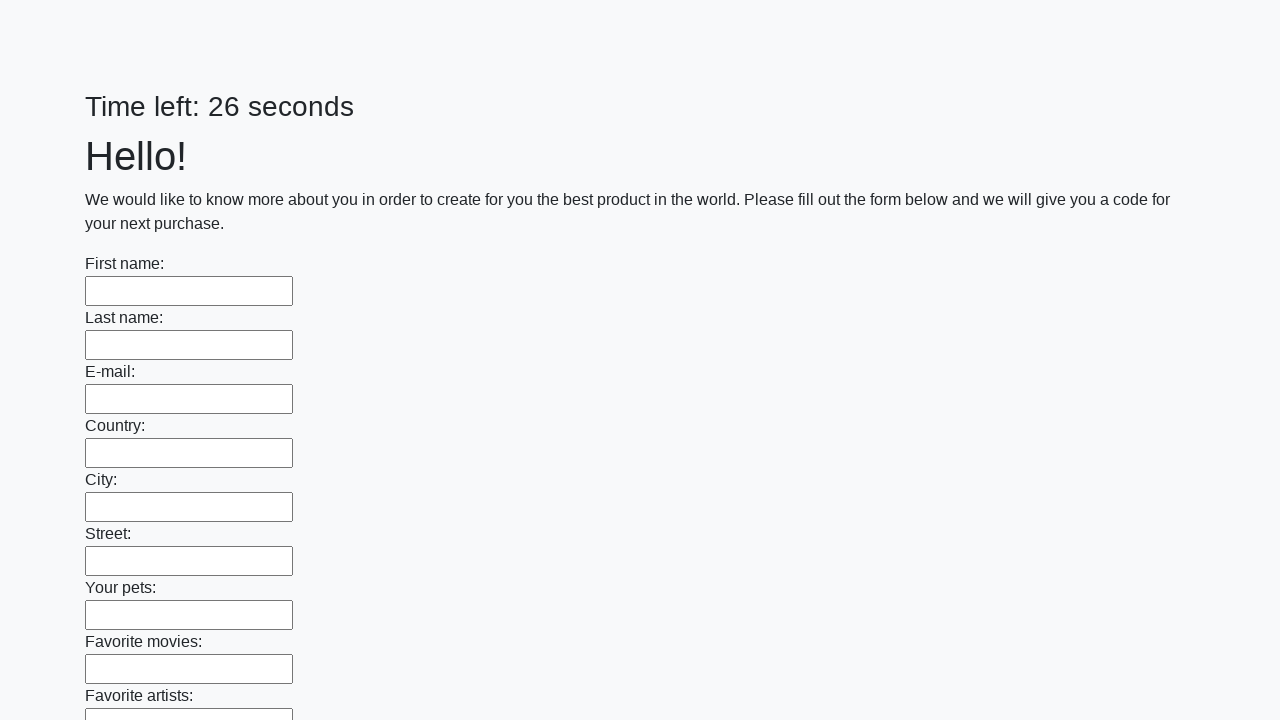

Navigated to huge form page
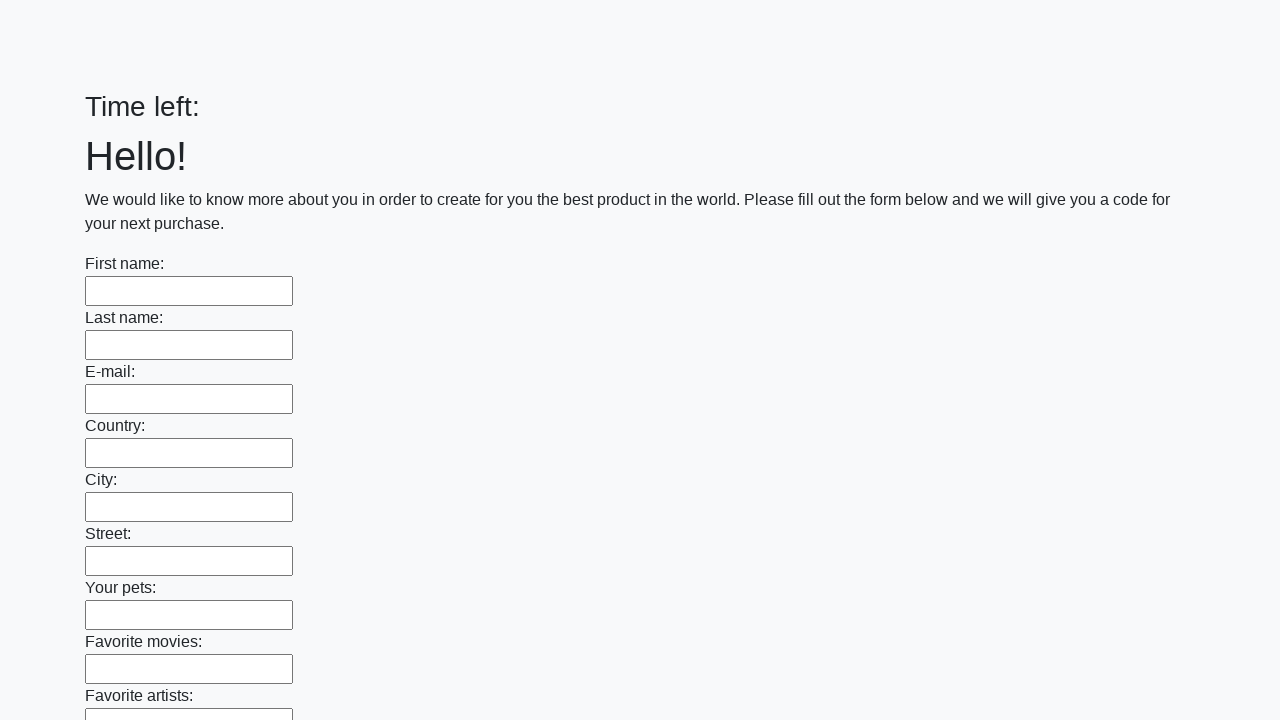

Retrieved all input elements from the page
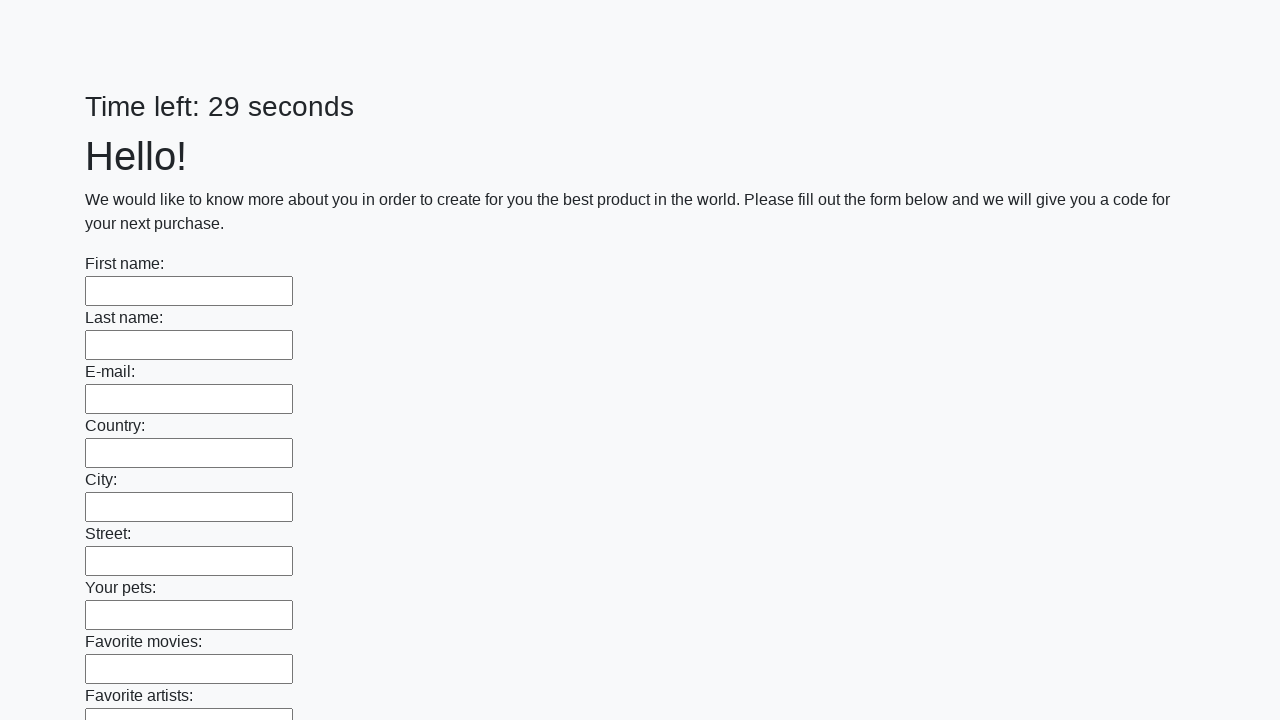

Filled input field with 'sample answer' on input >> nth=0
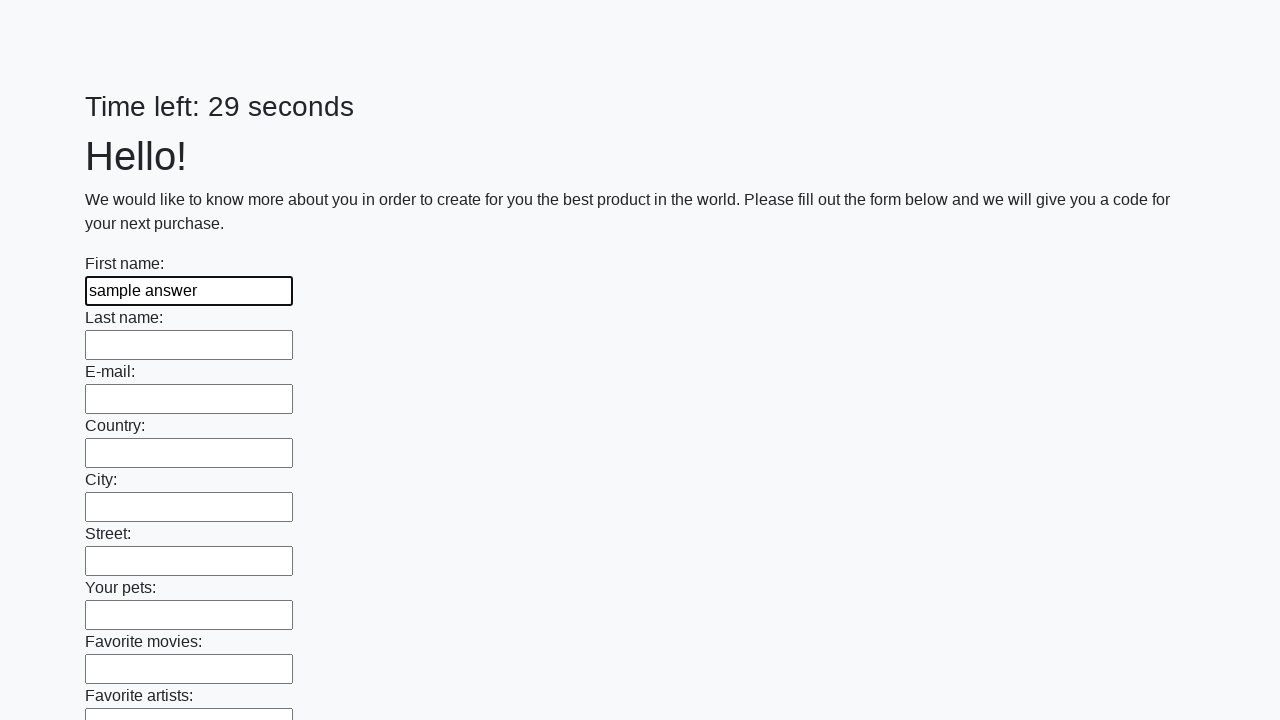

Filled input field with 'sample answer' on input >> nth=1
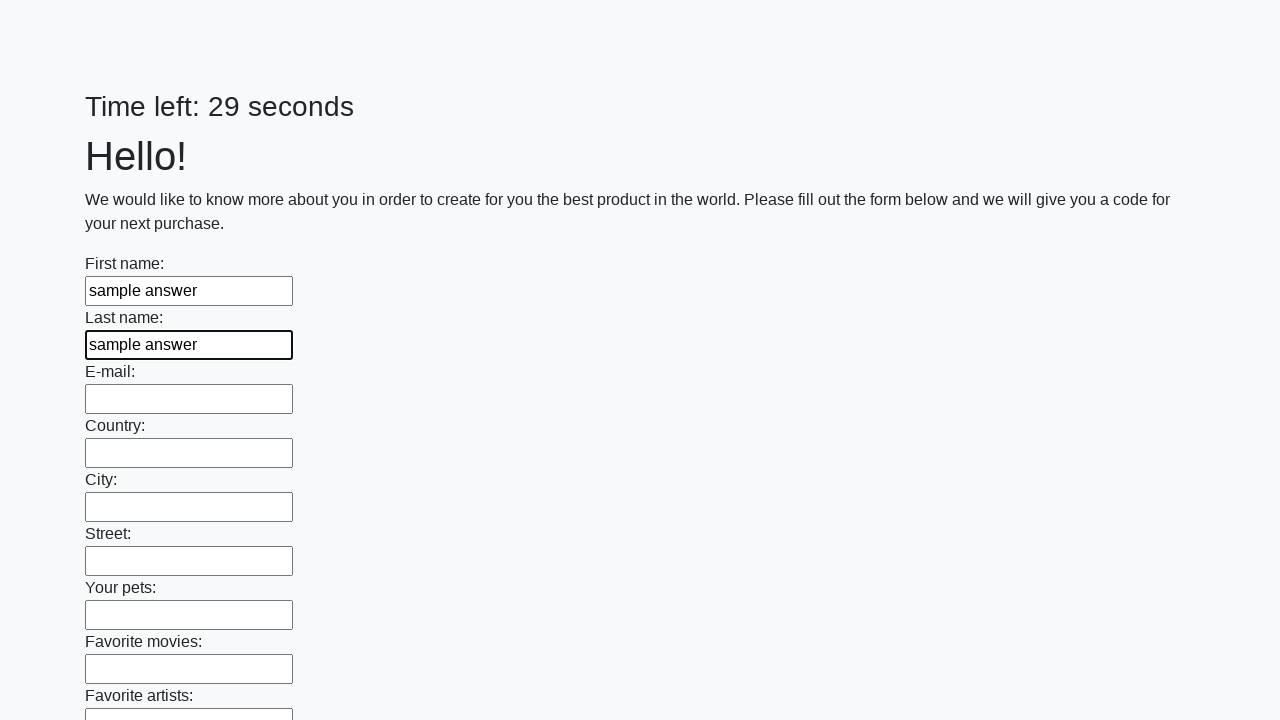

Filled input field with 'sample answer' on input >> nth=2
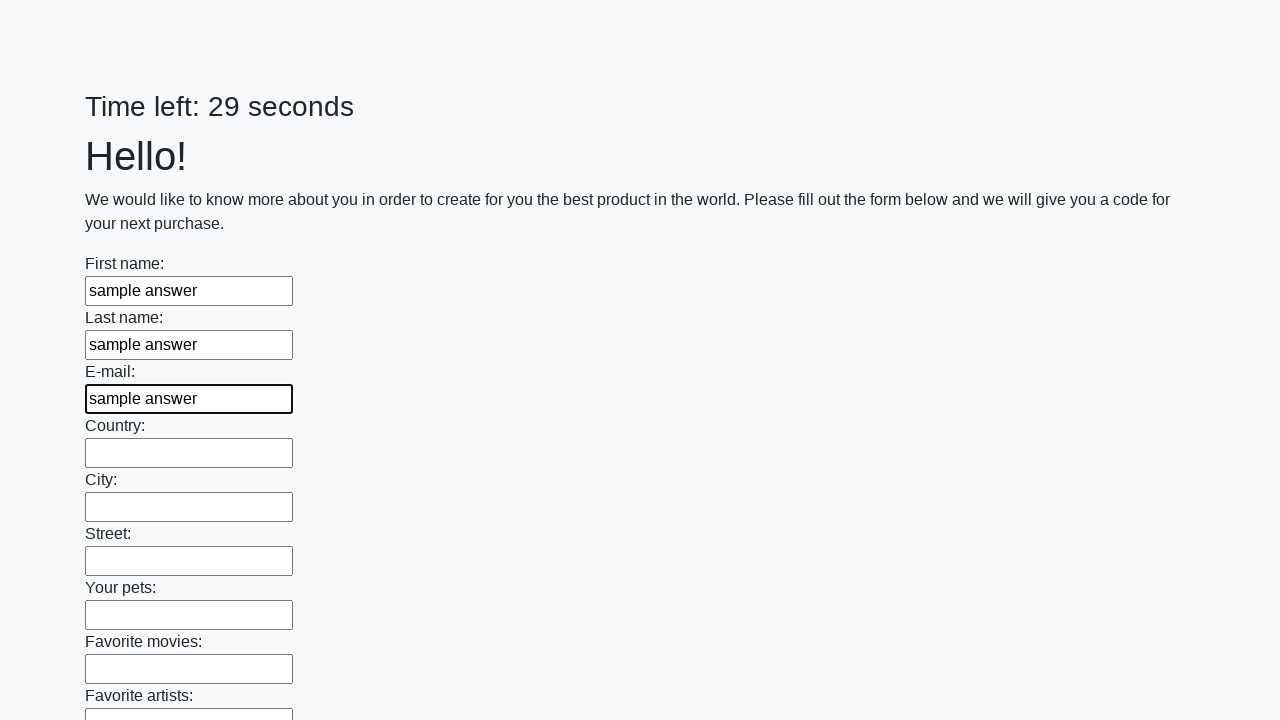

Filled input field with 'sample answer' on input >> nth=3
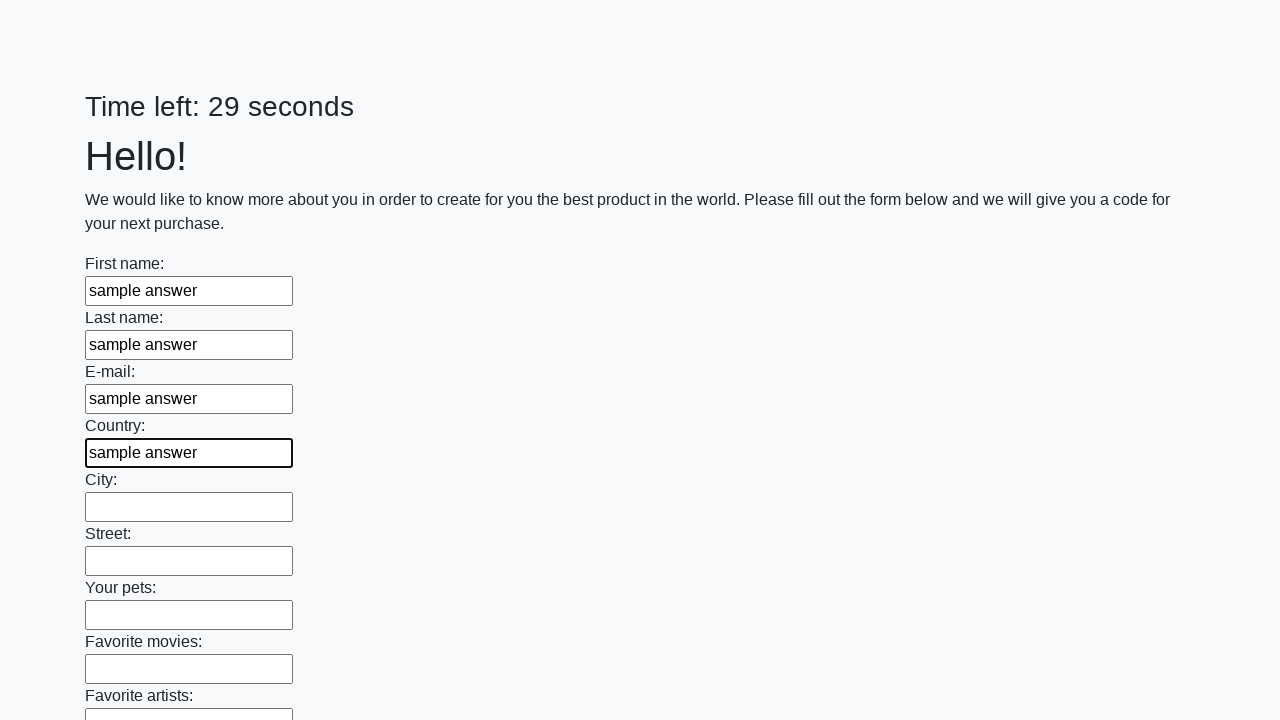

Filled input field with 'sample answer' on input >> nth=4
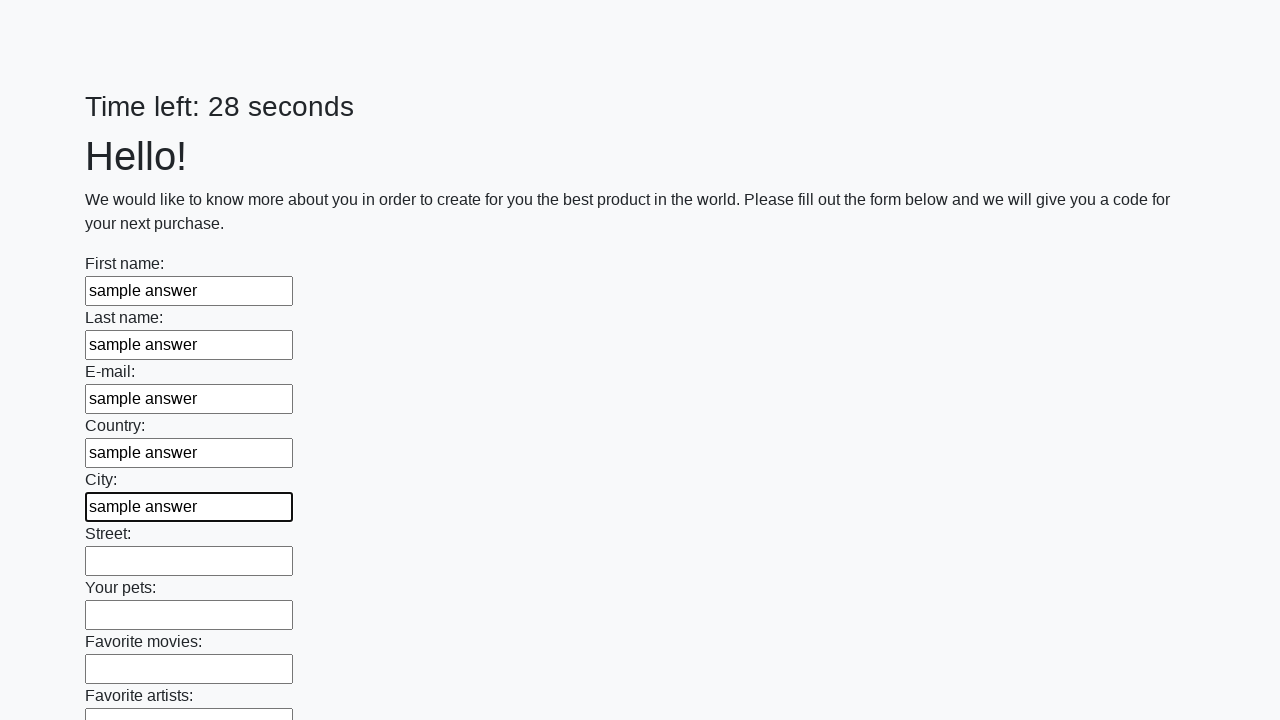

Filled input field with 'sample answer' on input >> nth=5
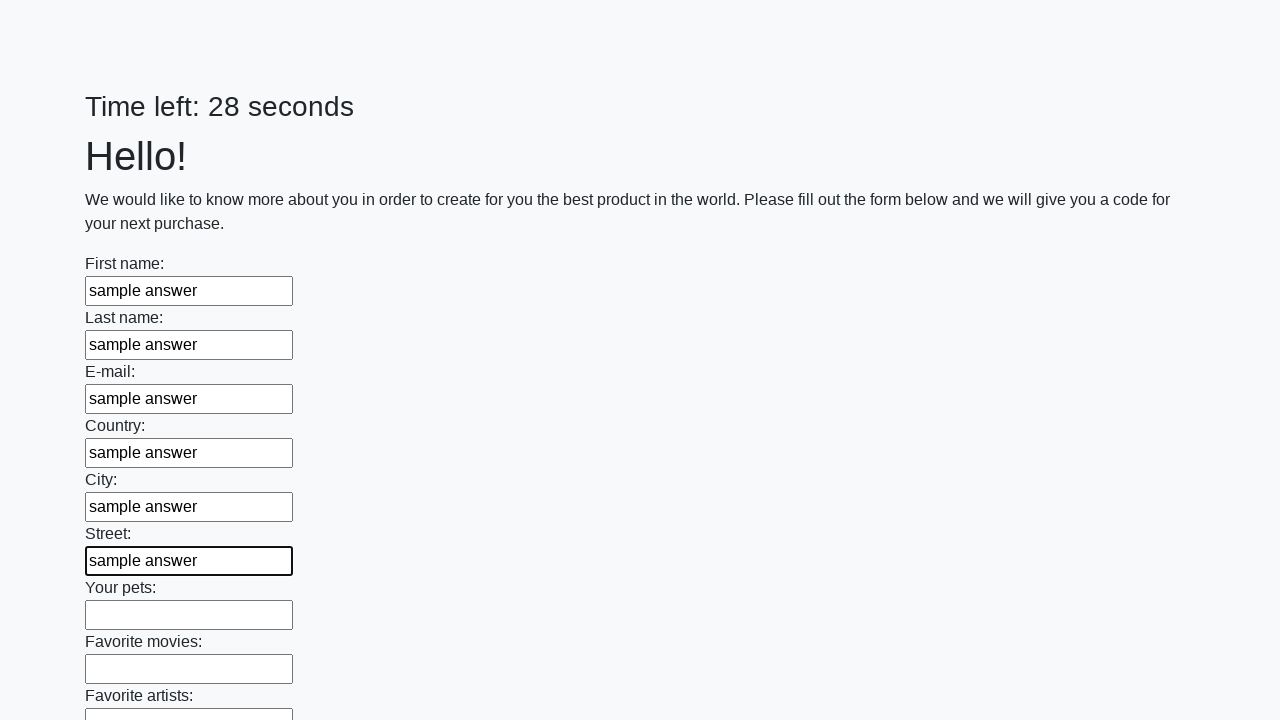

Filled input field with 'sample answer' on input >> nth=6
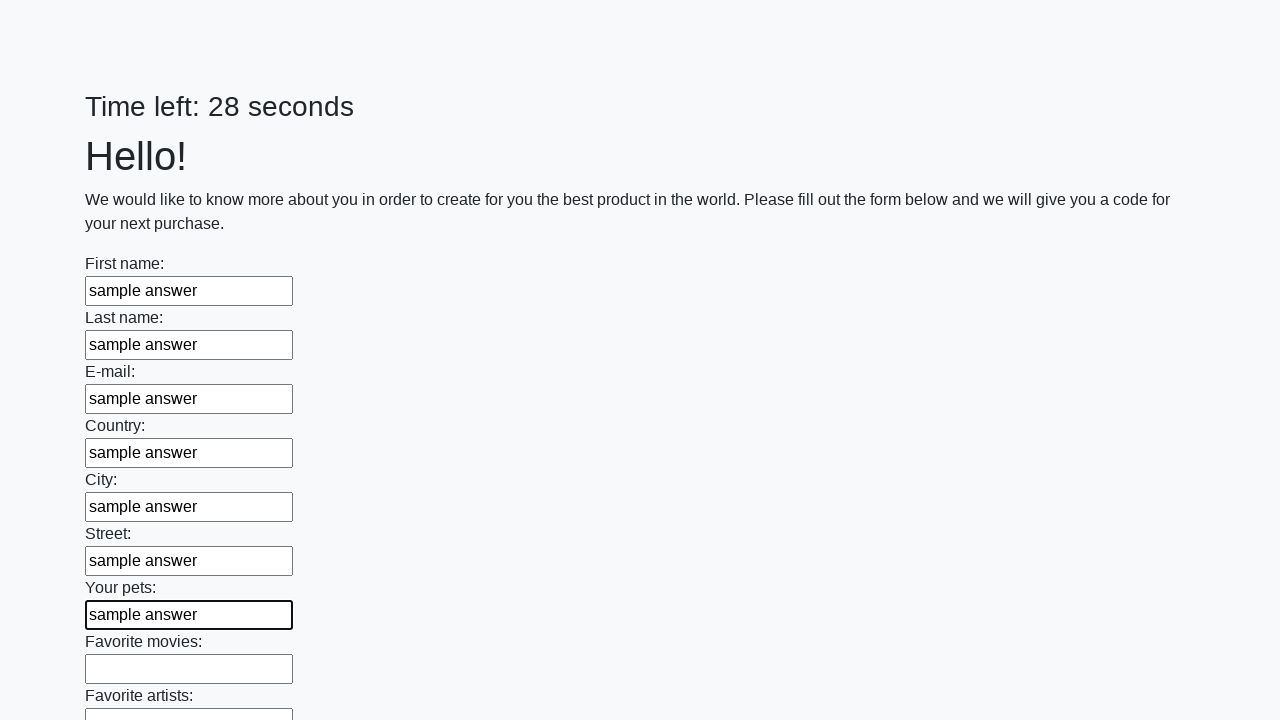

Filled input field with 'sample answer' on input >> nth=7
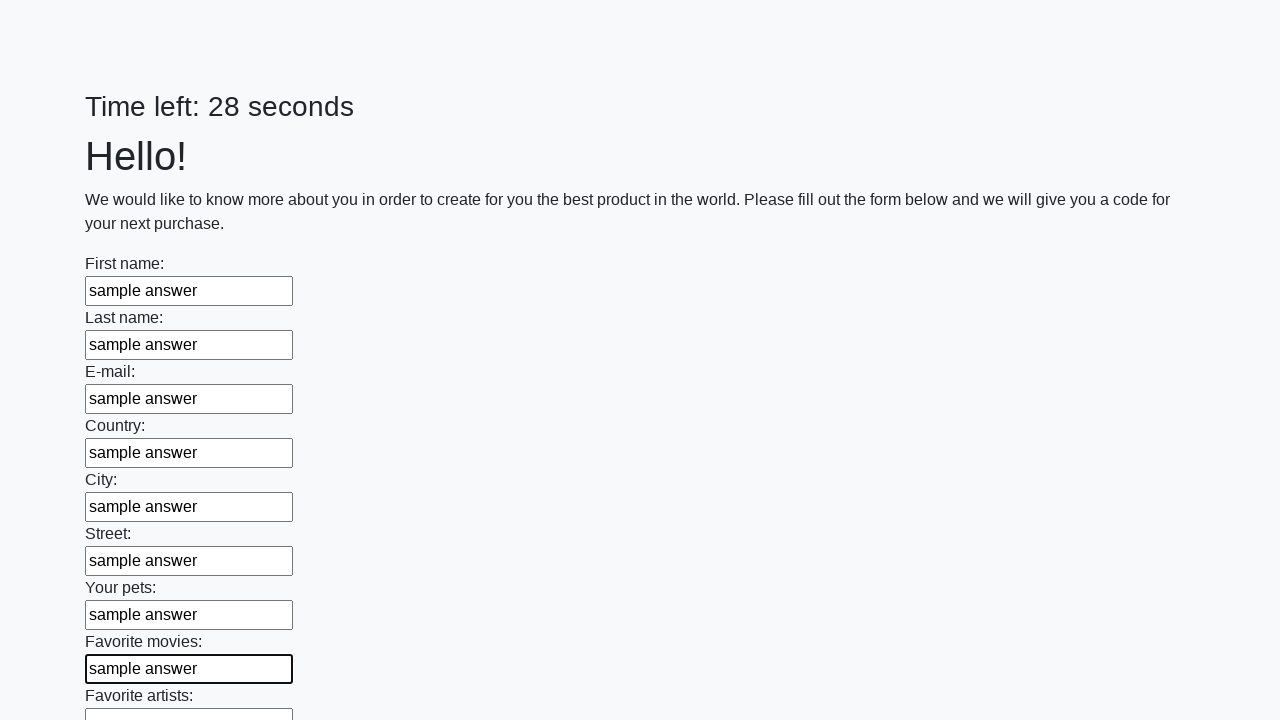

Filled input field with 'sample answer' on input >> nth=8
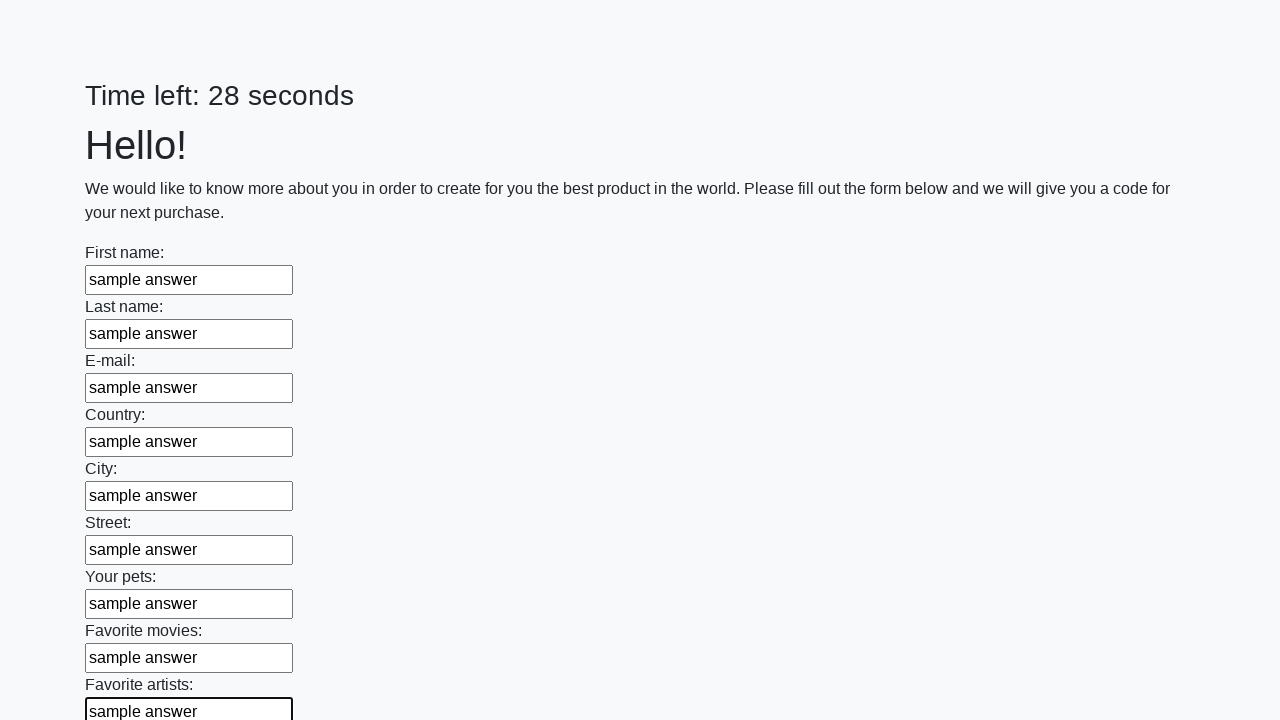

Filled input field with 'sample answer' on input >> nth=9
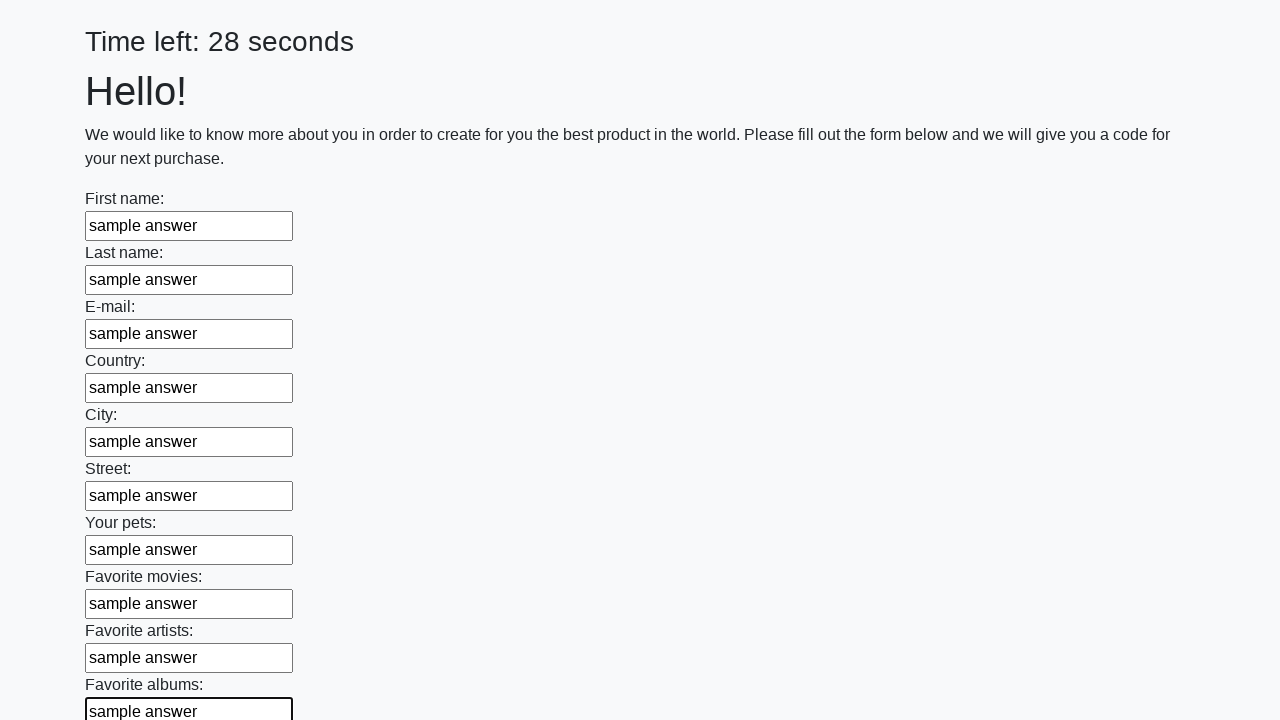

Filled input field with 'sample answer' on input >> nth=10
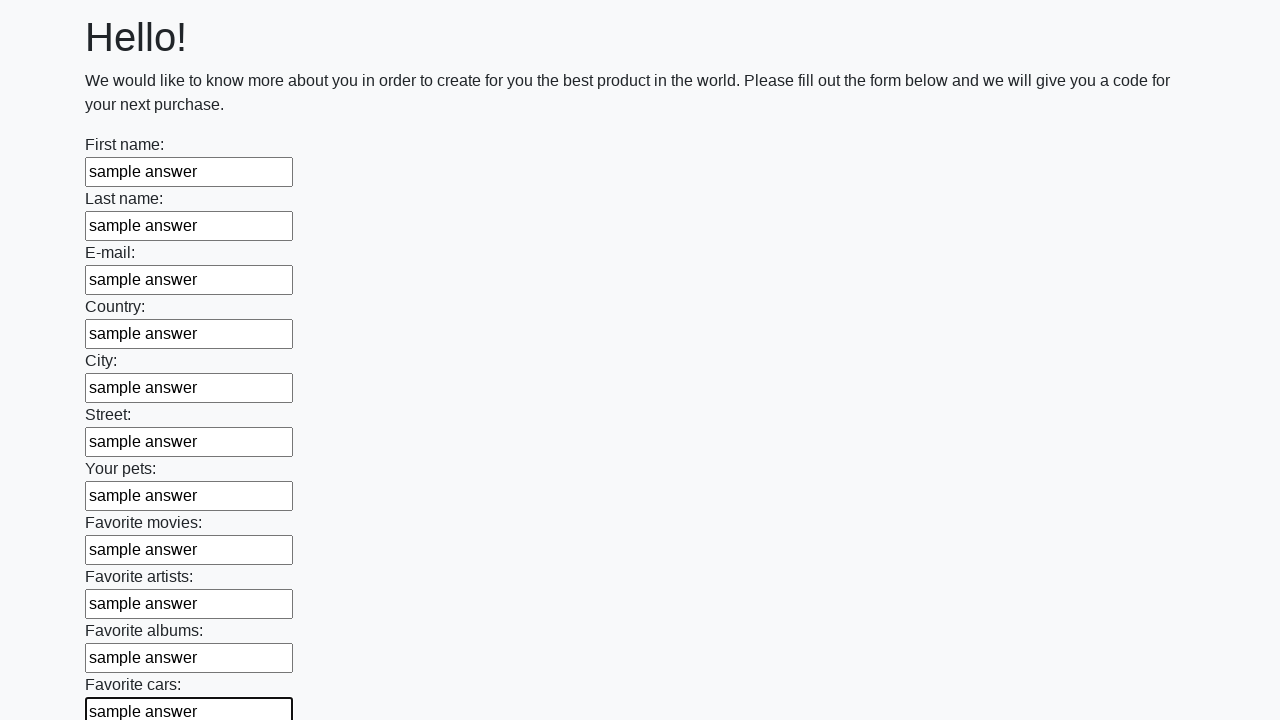

Filled input field with 'sample answer' on input >> nth=11
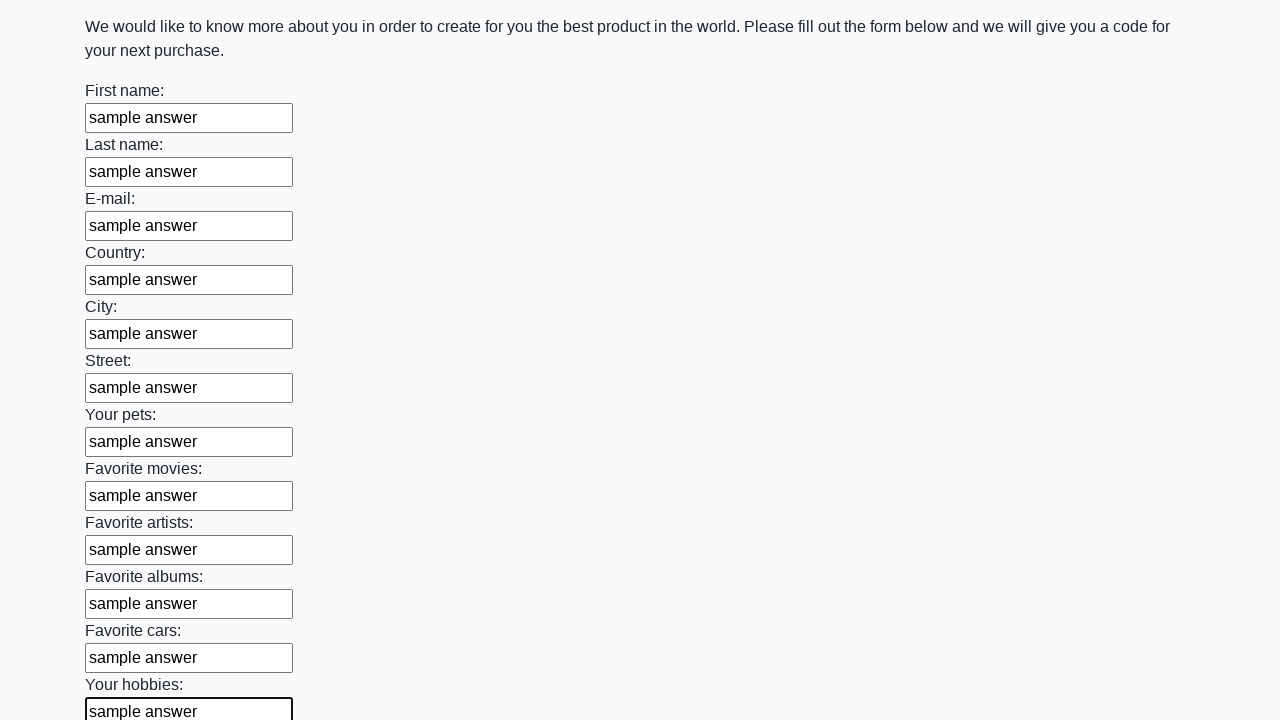

Filled input field with 'sample answer' on input >> nth=12
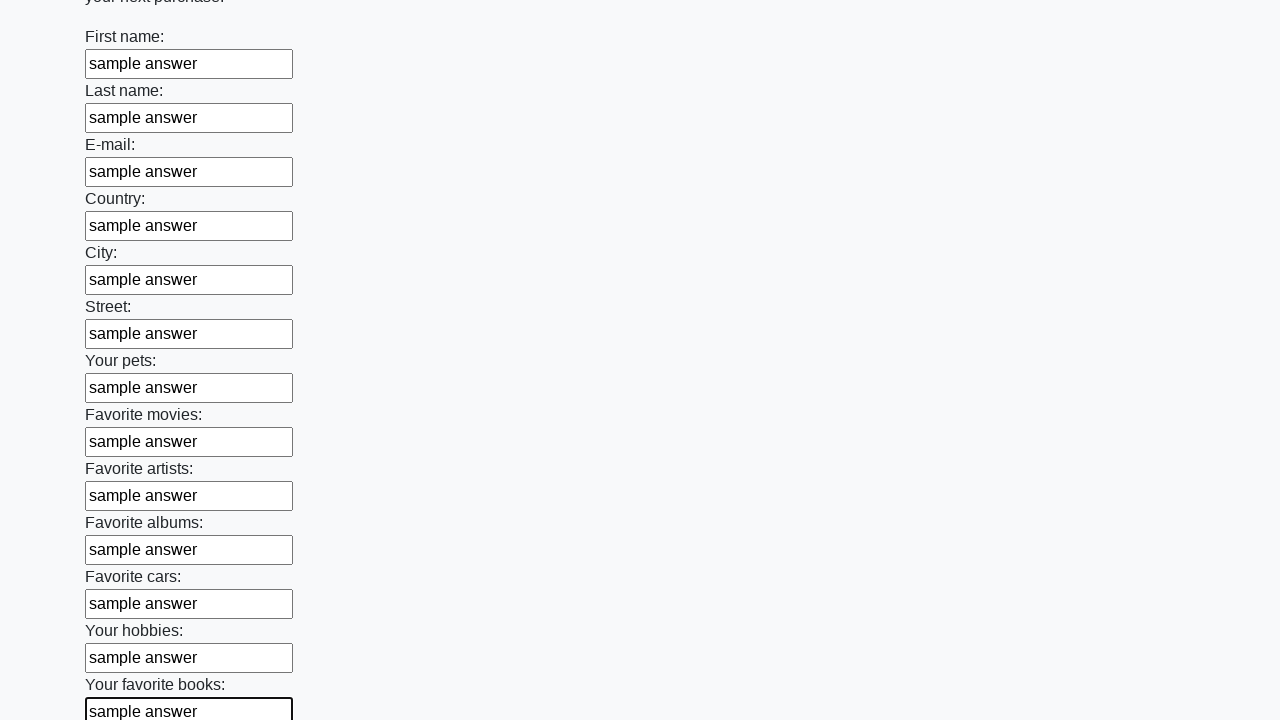

Filled input field with 'sample answer' on input >> nth=13
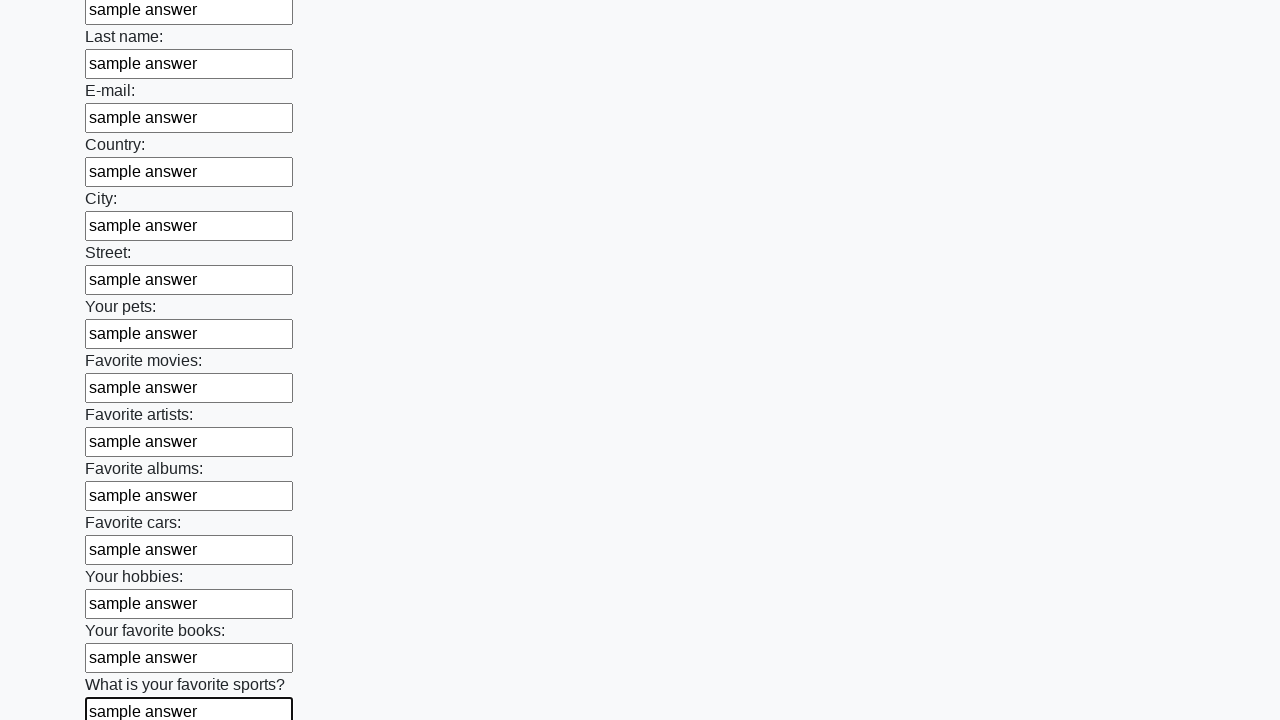

Filled input field with 'sample answer' on input >> nth=14
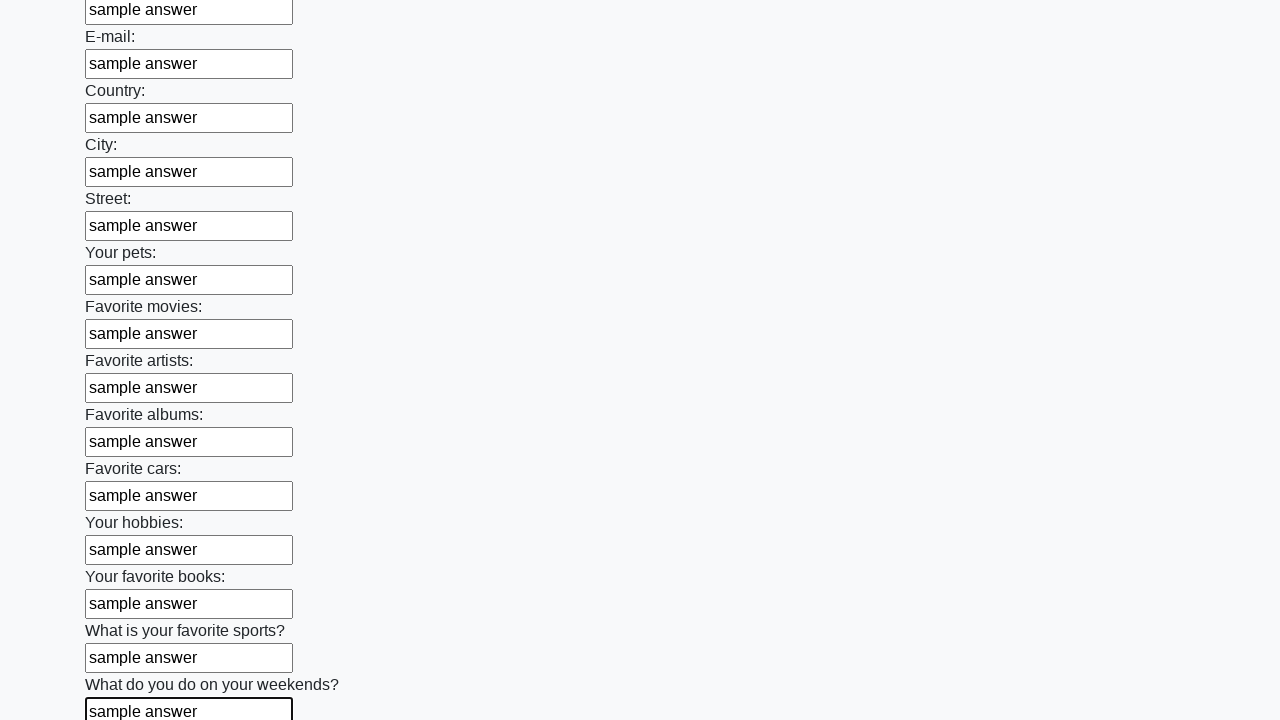

Filled input field with 'sample answer' on input >> nth=15
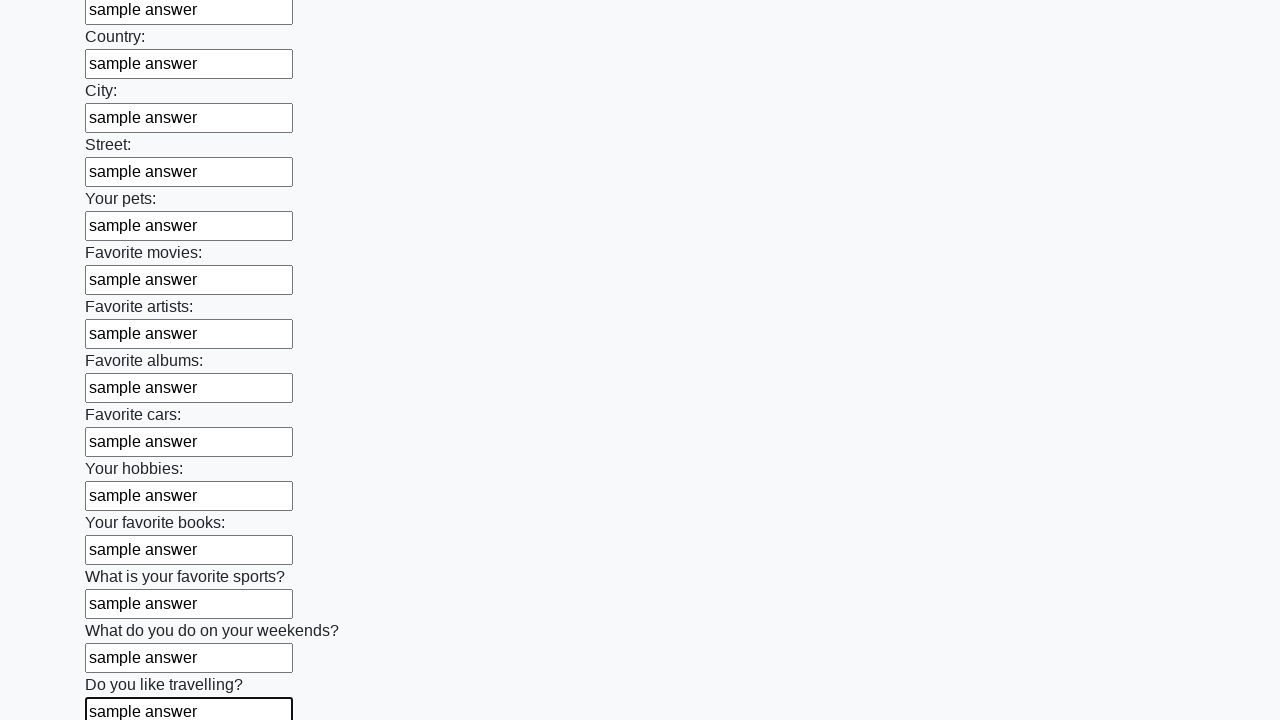

Filled input field with 'sample answer' on input >> nth=16
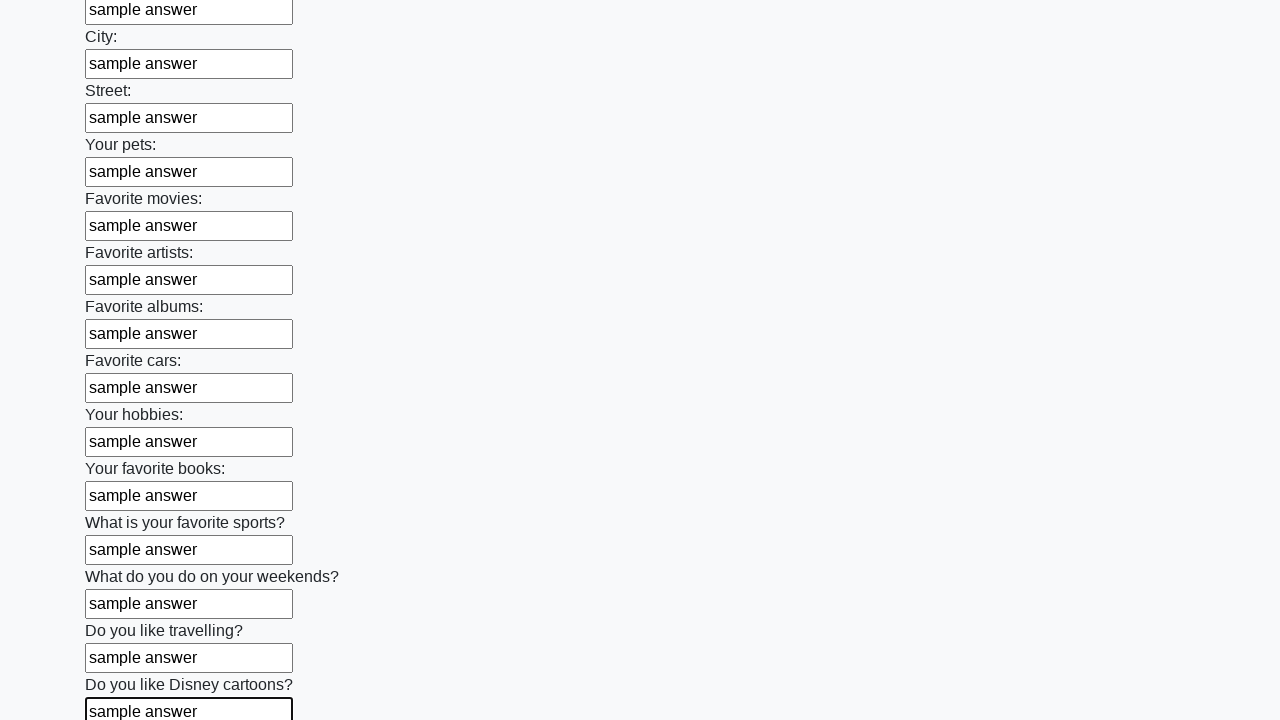

Filled input field with 'sample answer' on input >> nth=17
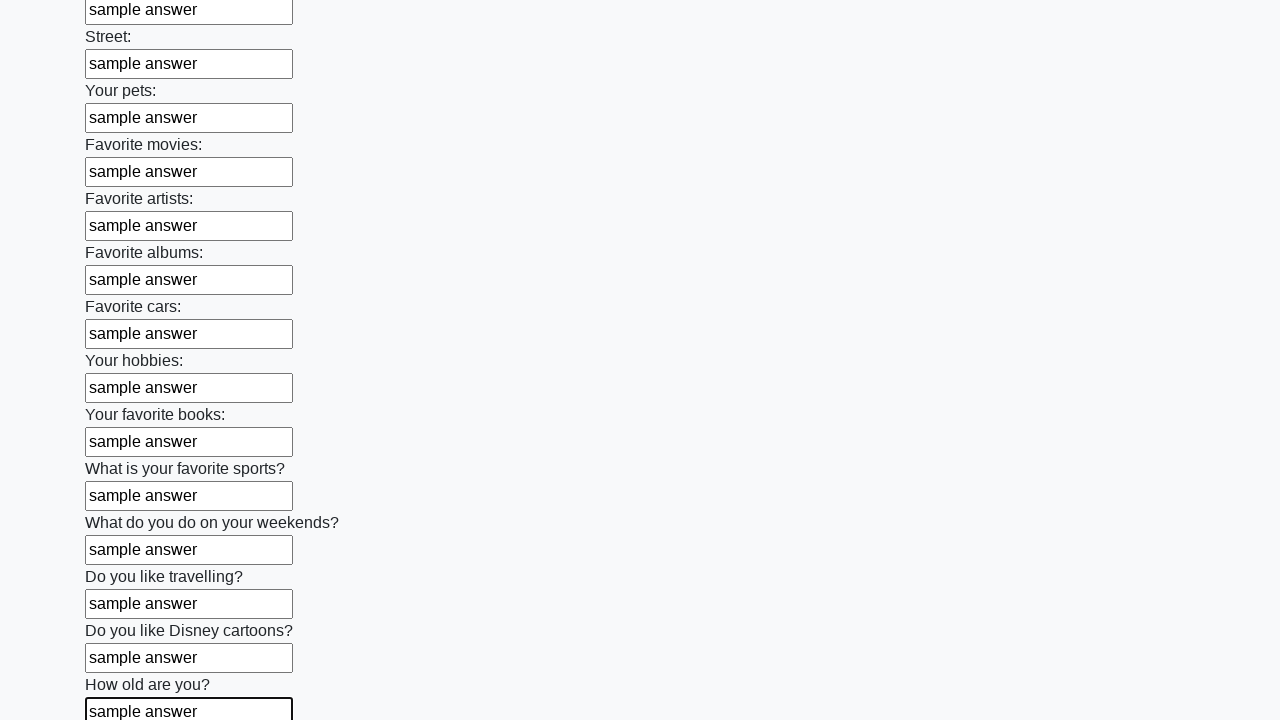

Filled input field with 'sample answer' on input >> nth=18
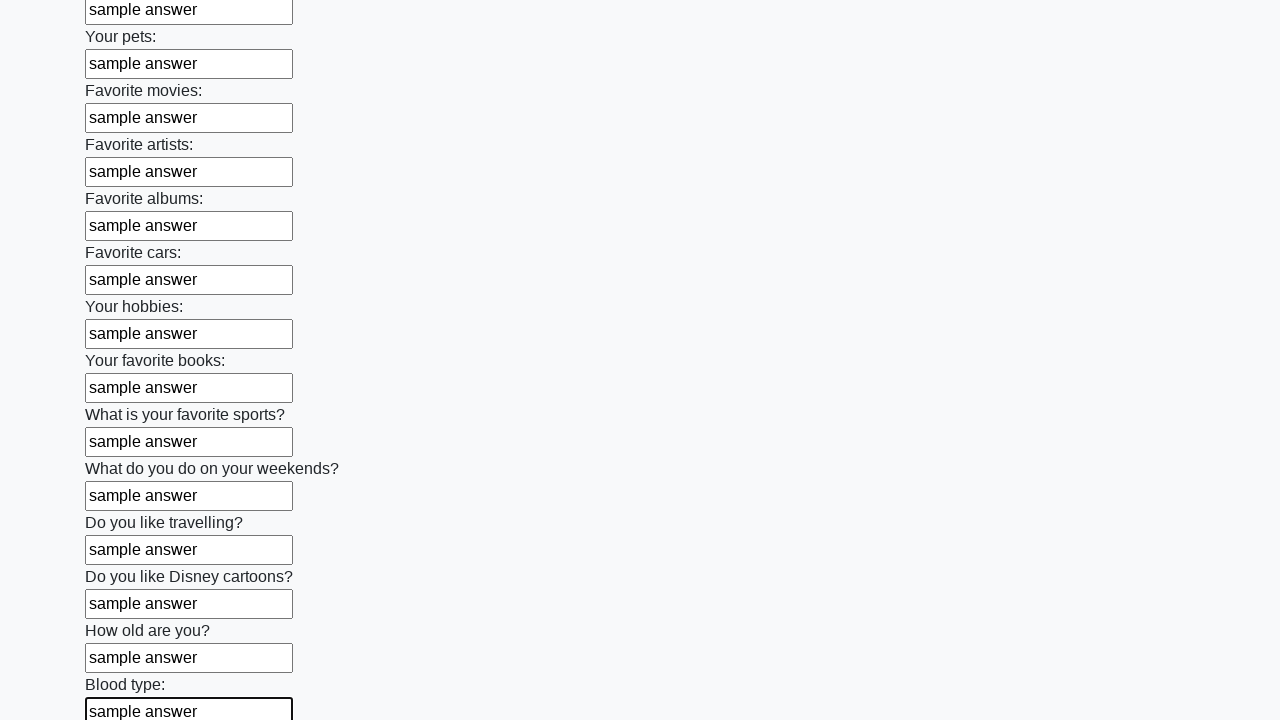

Filled input field with 'sample answer' on input >> nth=19
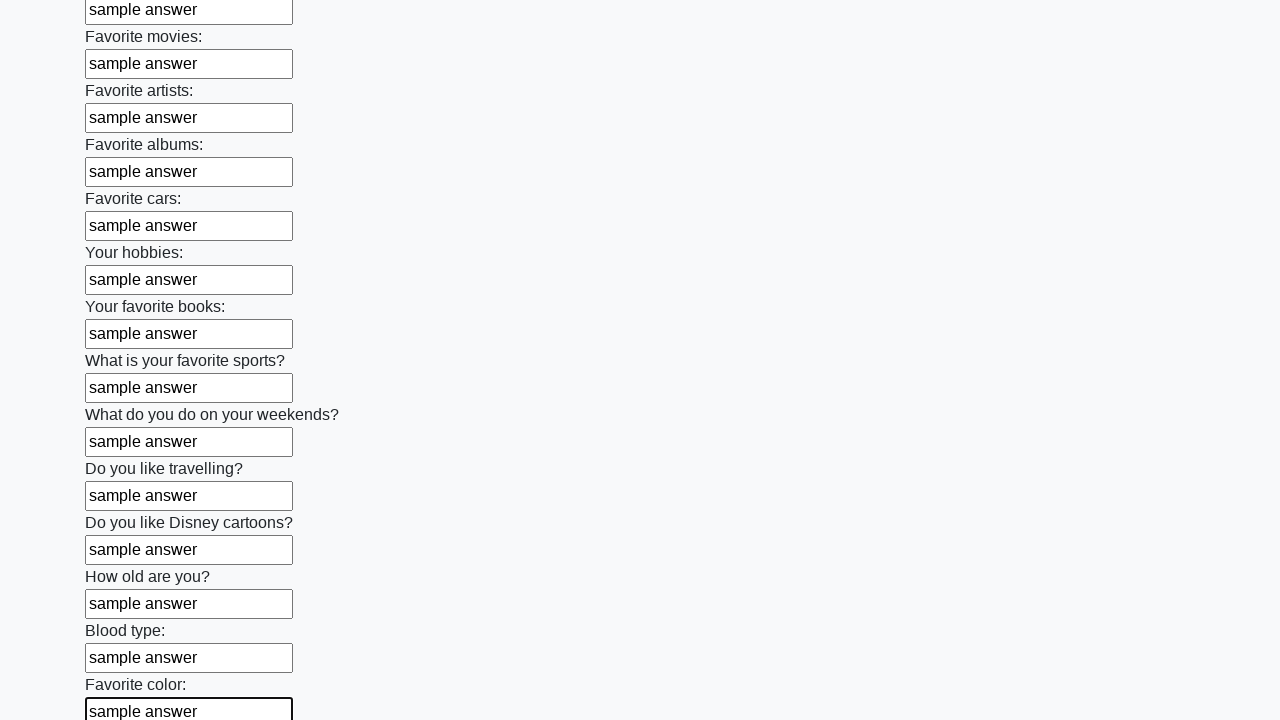

Filled input field with 'sample answer' on input >> nth=20
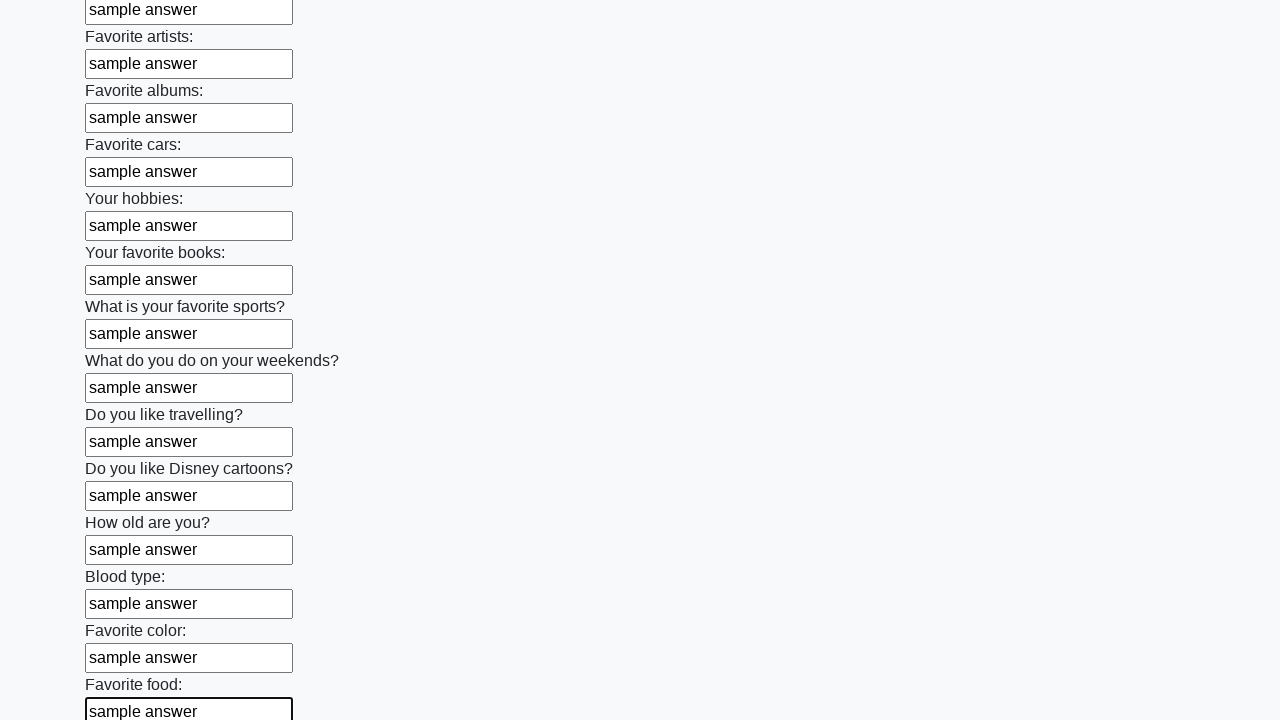

Filled input field with 'sample answer' on input >> nth=21
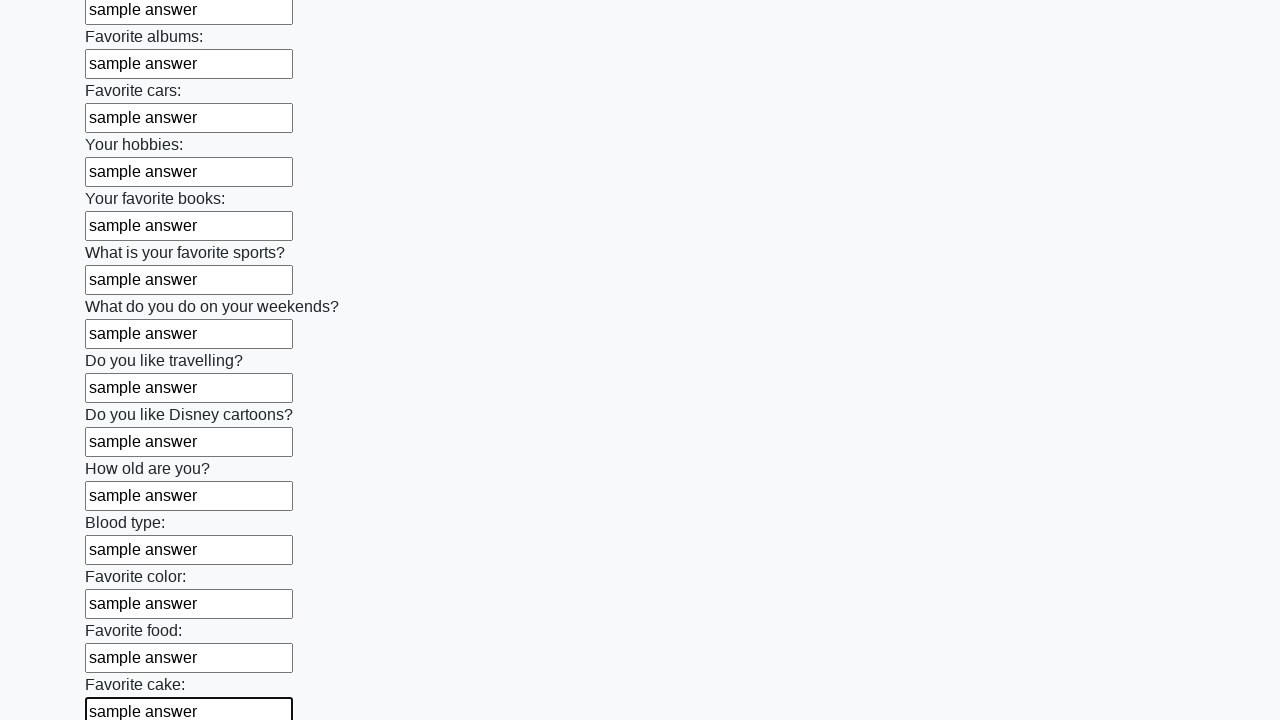

Filled input field with 'sample answer' on input >> nth=22
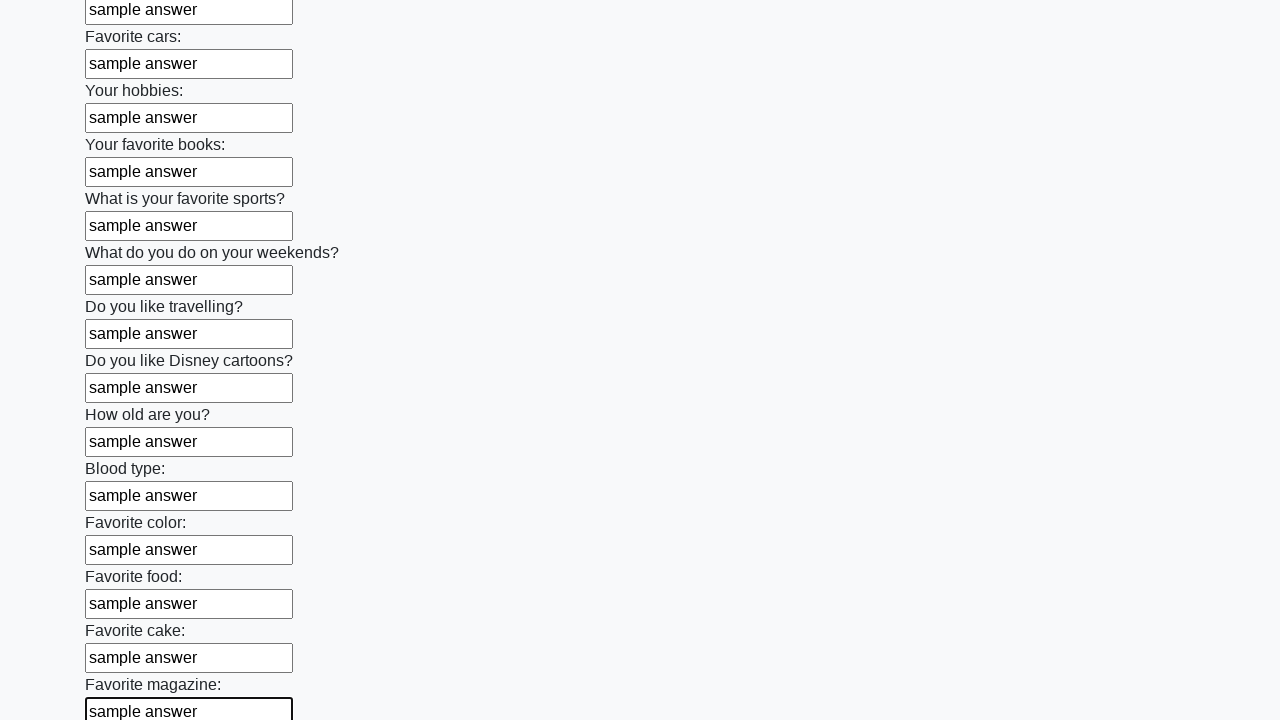

Filled input field with 'sample answer' on input >> nth=23
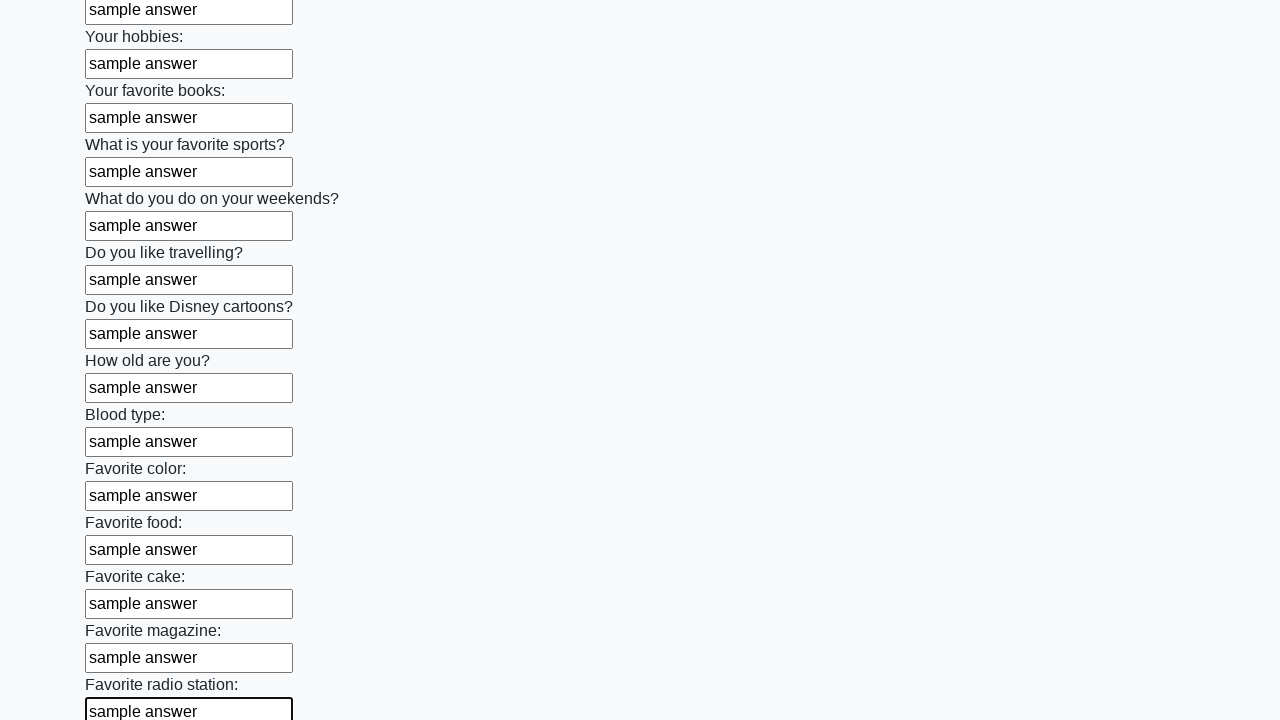

Filled input field with 'sample answer' on input >> nth=24
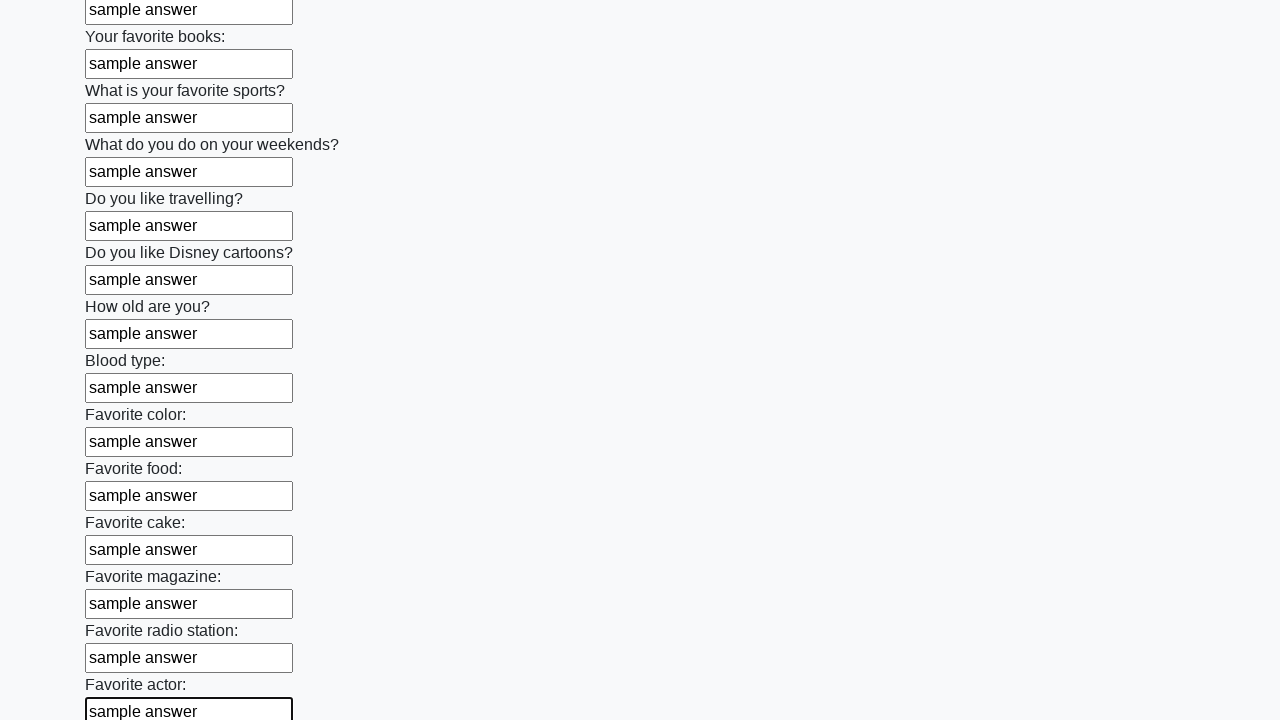

Filled input field with 'sample answer' on input >> nth=25
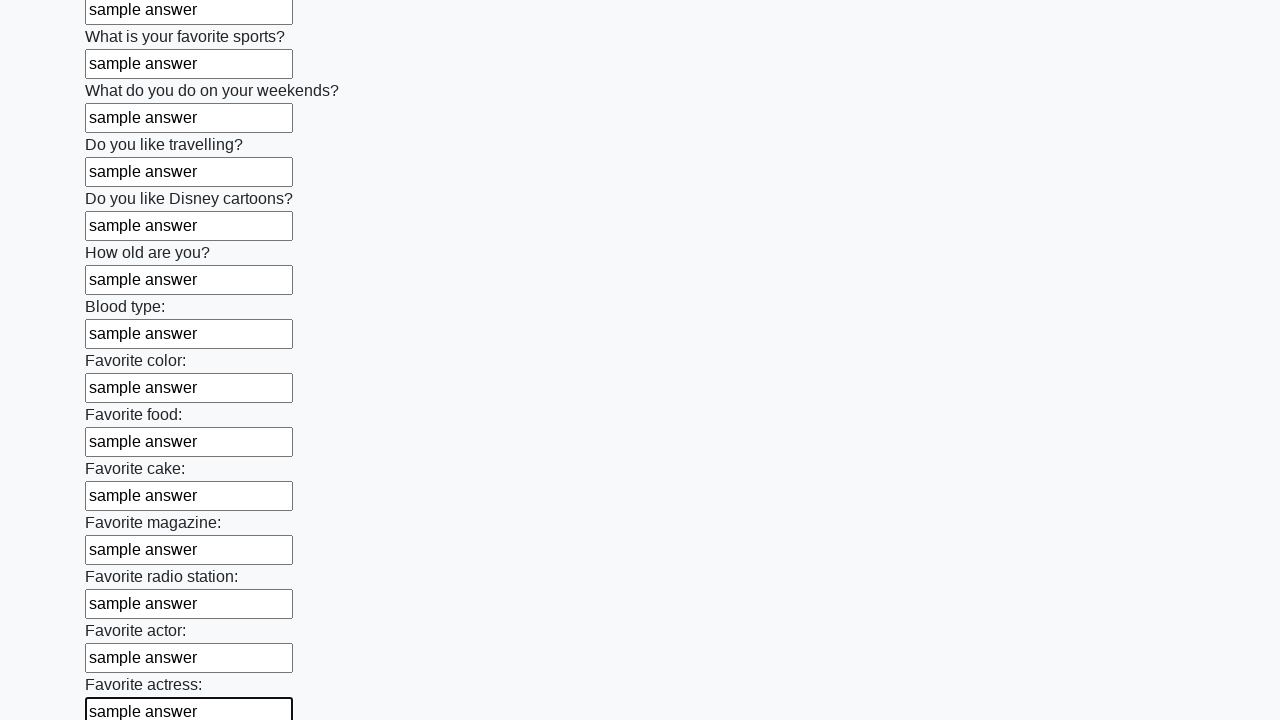

Filled input field with 'sample answer' on input >> nth=26
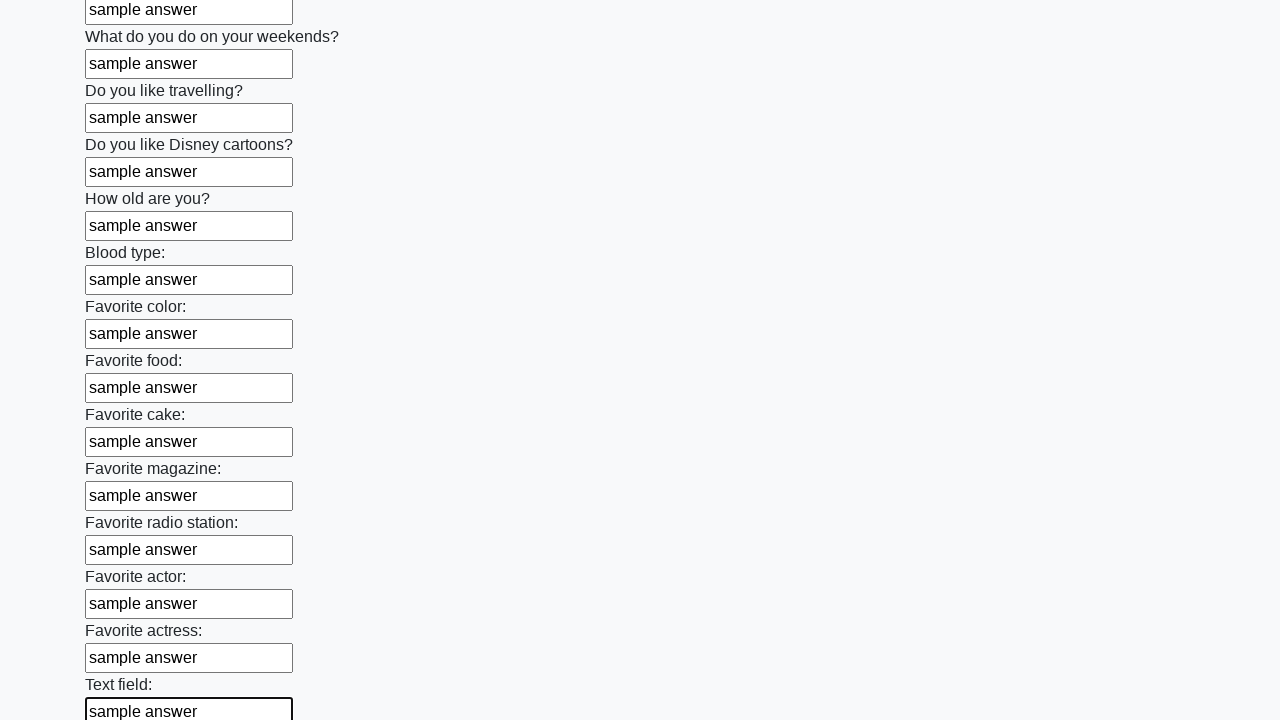

Filled input field with 'sample answer' on input >> nth=27
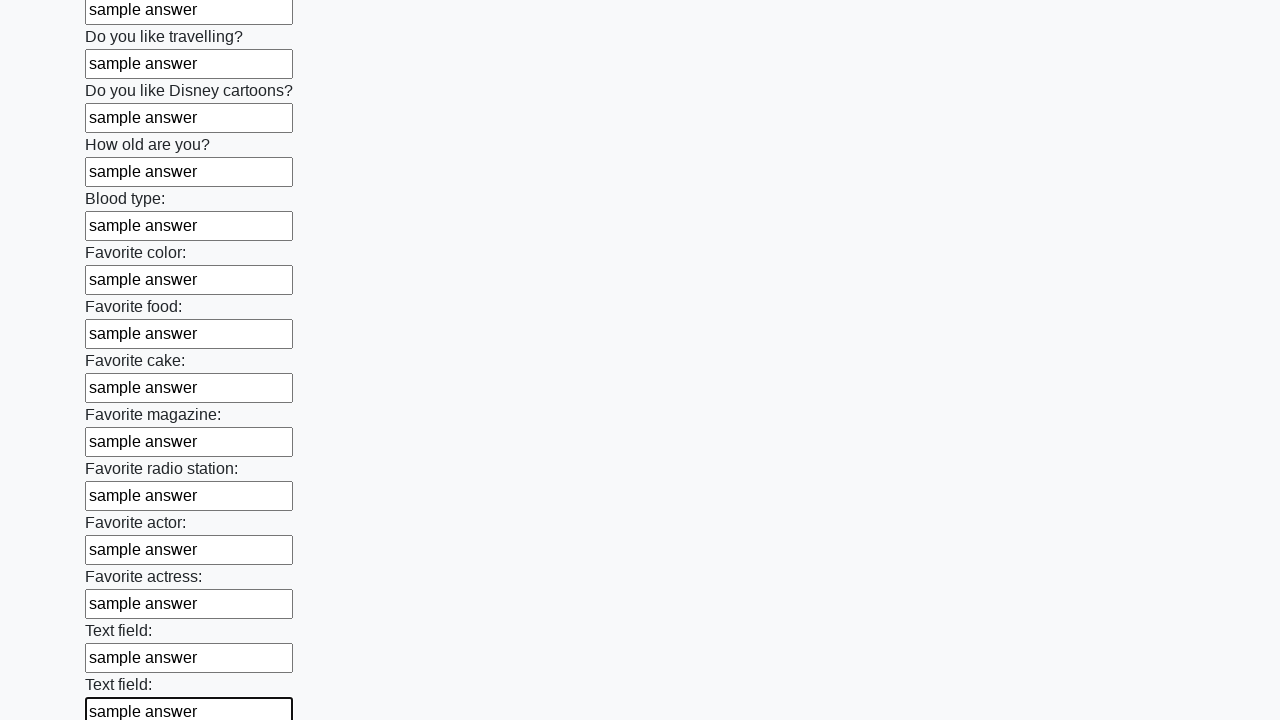

Filled input field with 'sample answer' on input >> nth=28
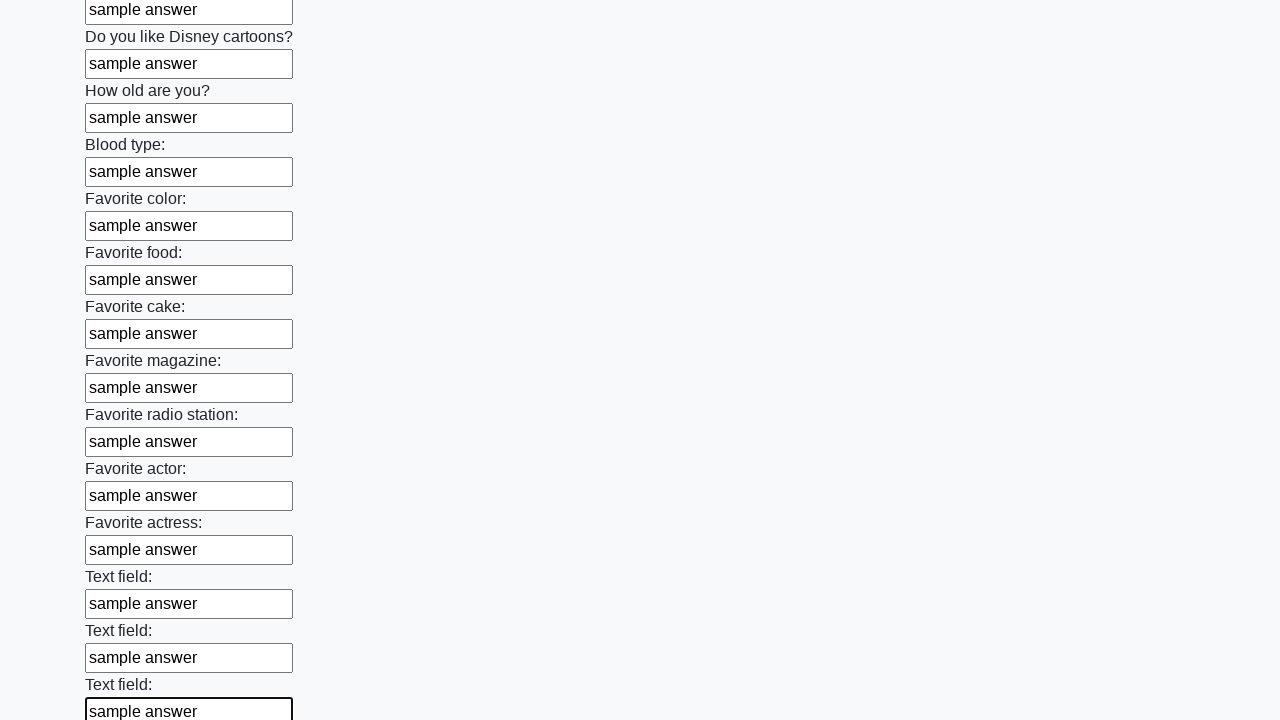

Filled input field with 'sample answer' on input >> nth=29
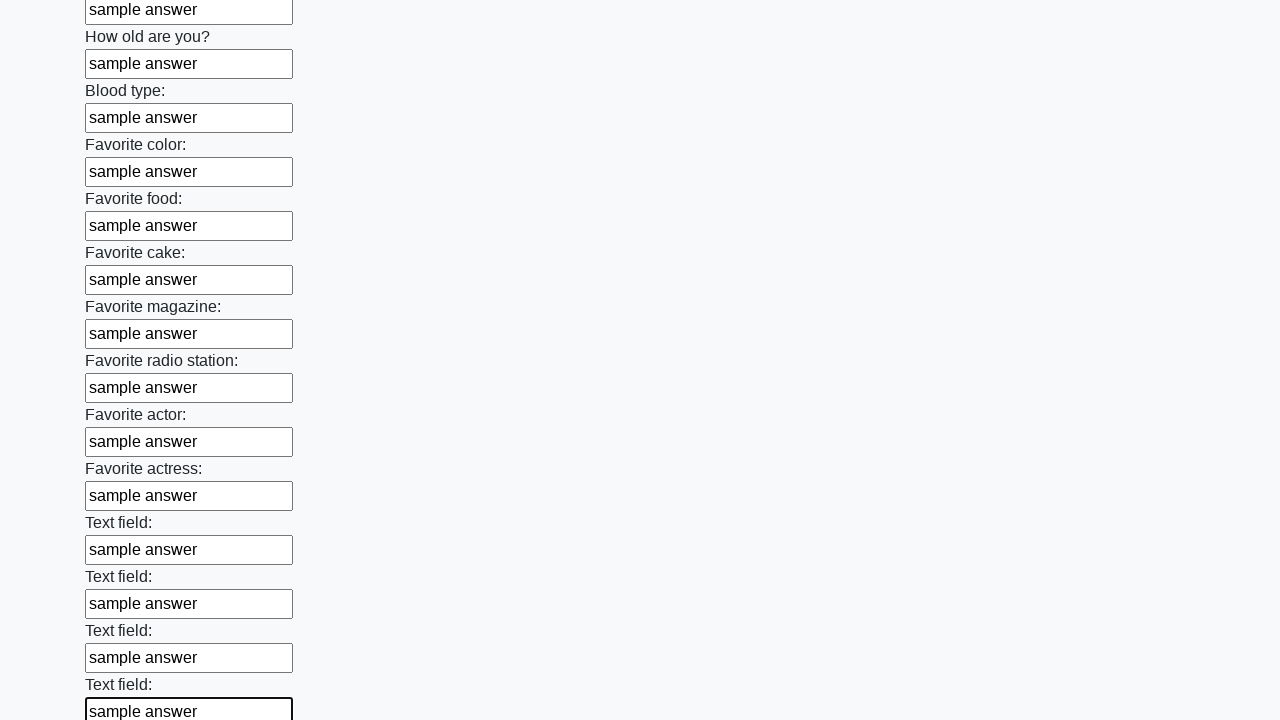

Filled input field with 'sample answer' on input >> nth=30
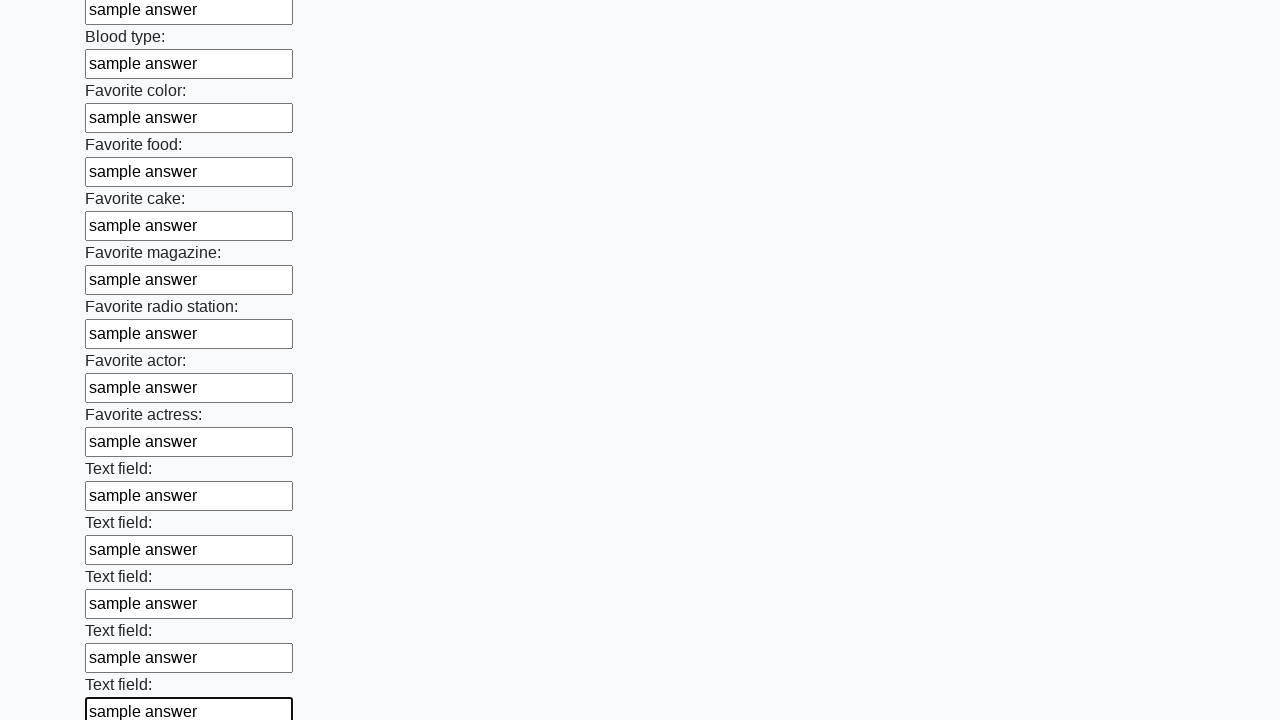

Filled input field with 'sample answer' on input >> nth=31
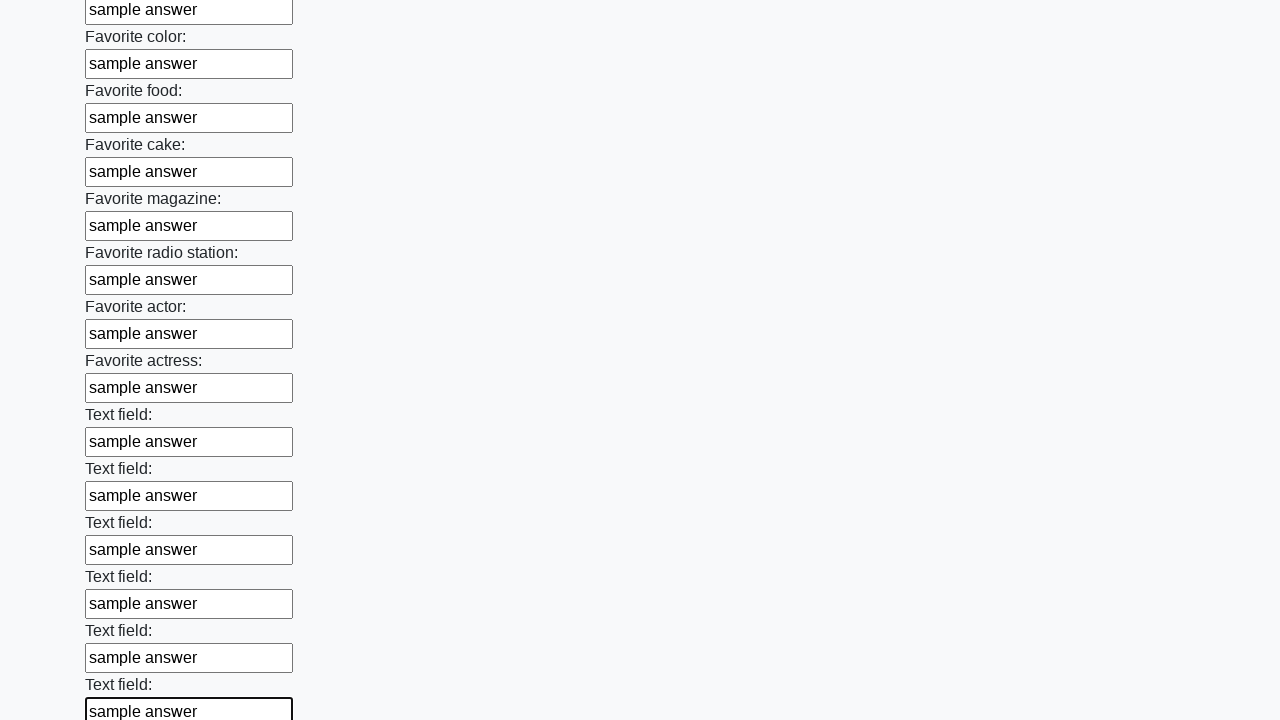

Filled input field with 'sample answer' on input >> nth=32
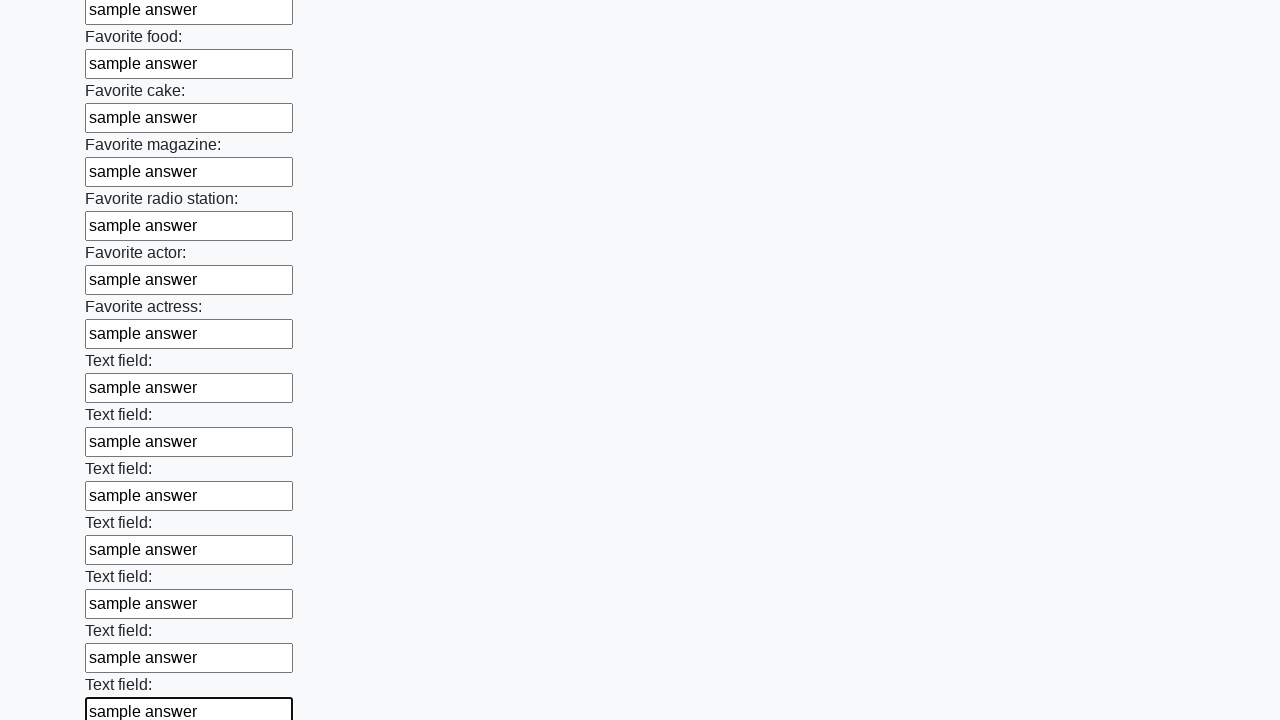

Filled input field with 'sample answer' on input >> nth=33
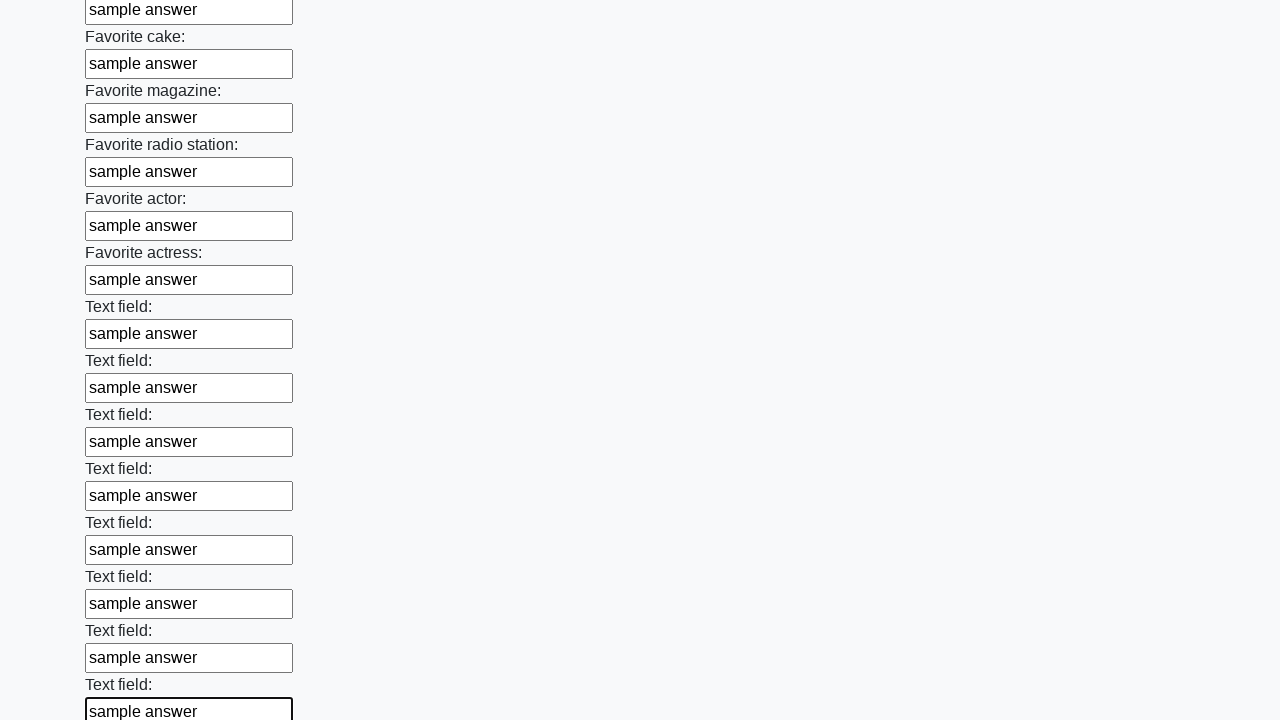

Filled input field with 'sample answer' on input >> nth=34
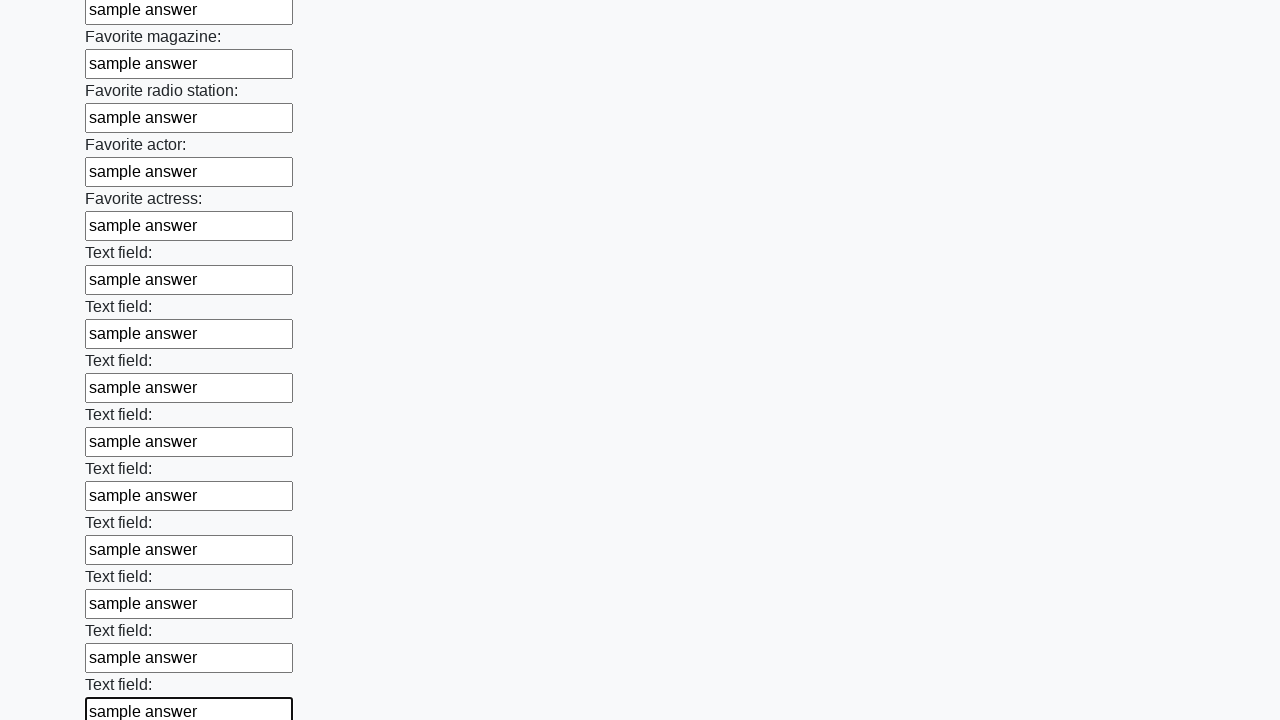

Filled input field with 'sample answer' on input >> nth=35
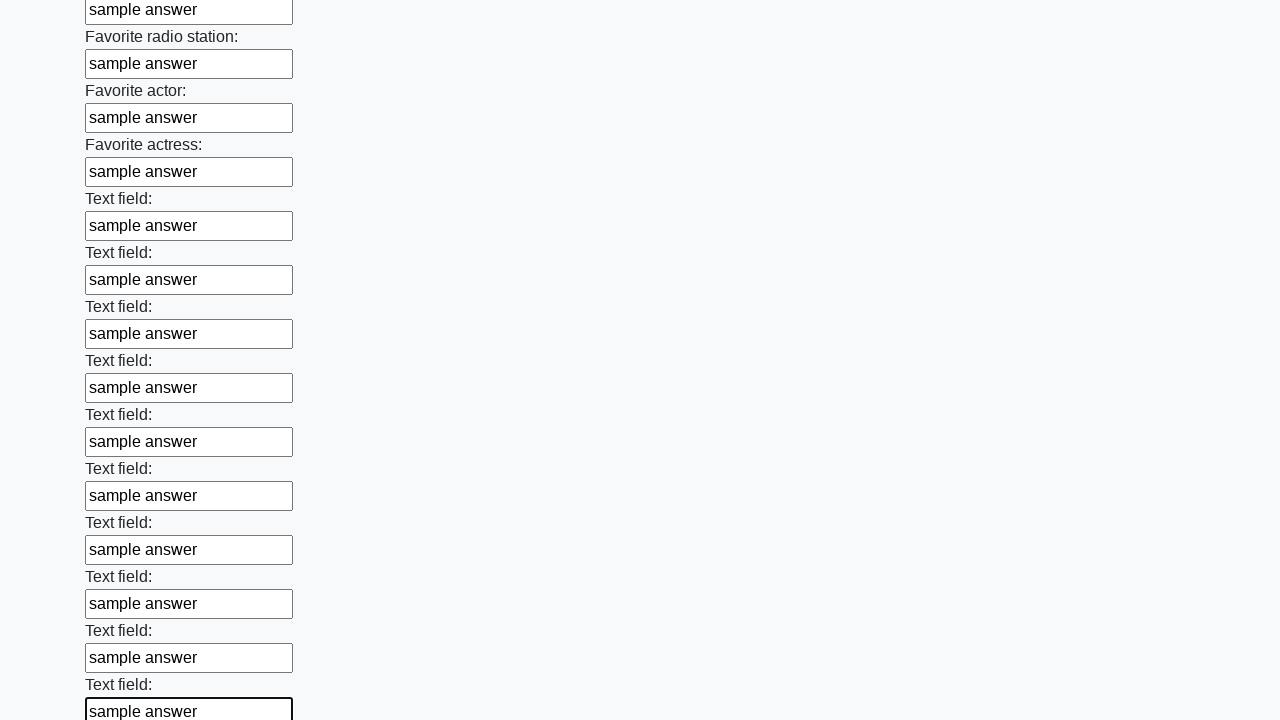

Filled input field with 'sample answer' on input >> nth=36
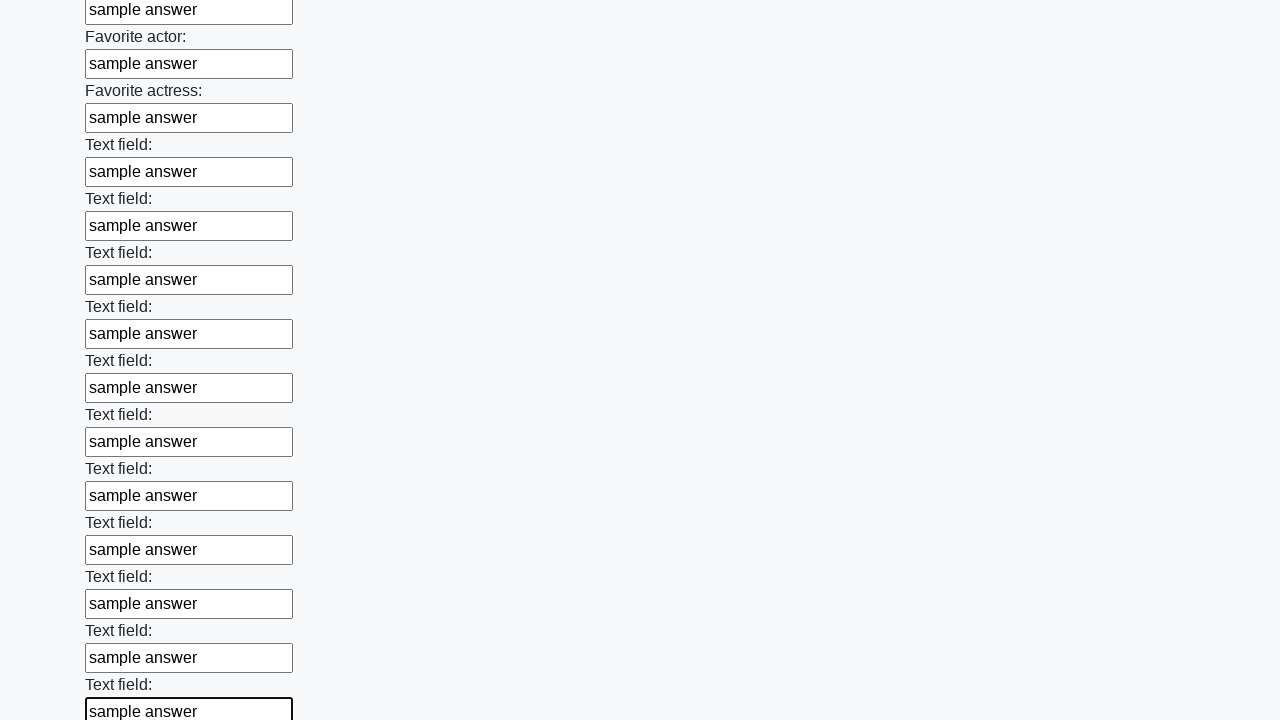

Filled input field with 'sample answer' on input >> nth=37
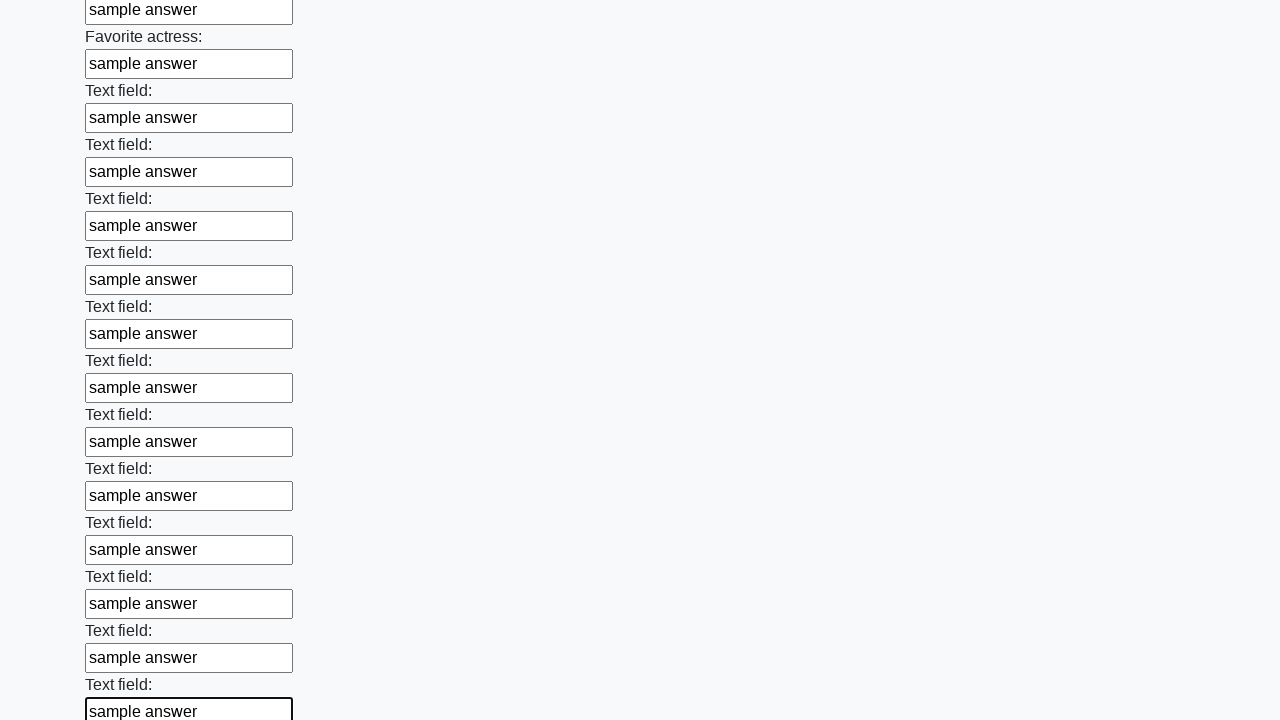

Filled input field with 'sample answer' on input >> nth=38
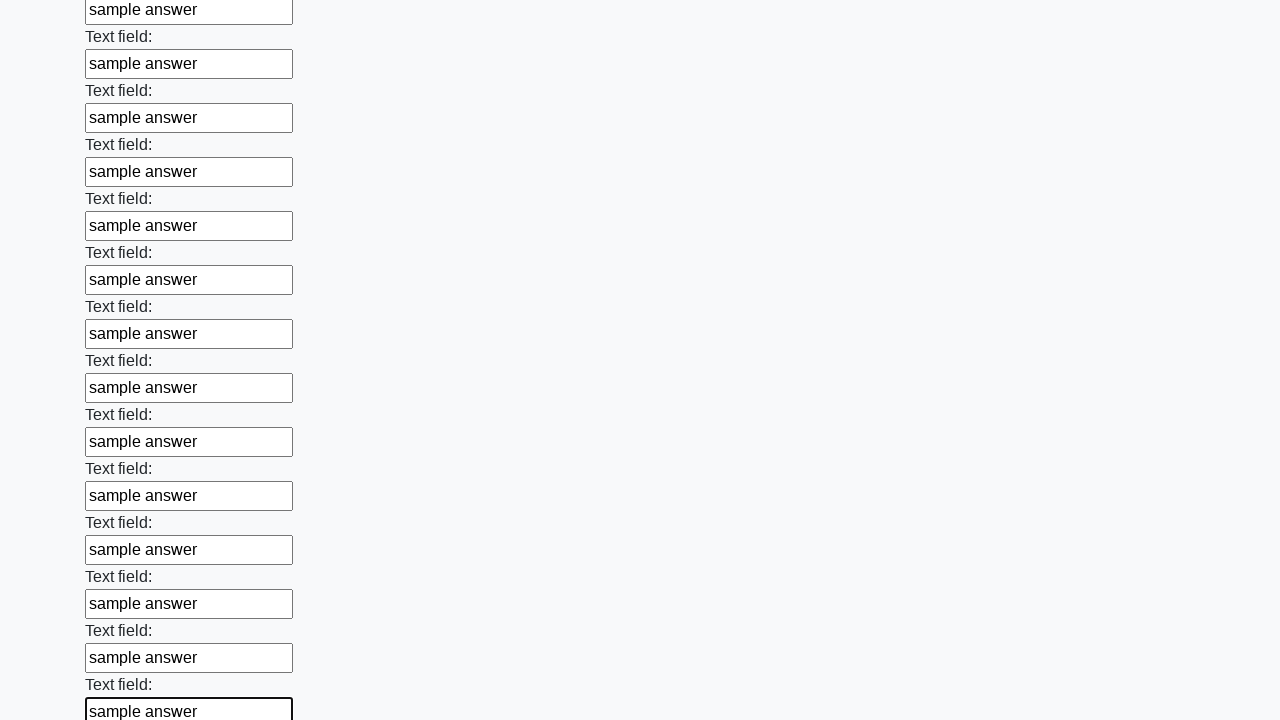

Filled input field with 'sample answer' on input >> nth=39
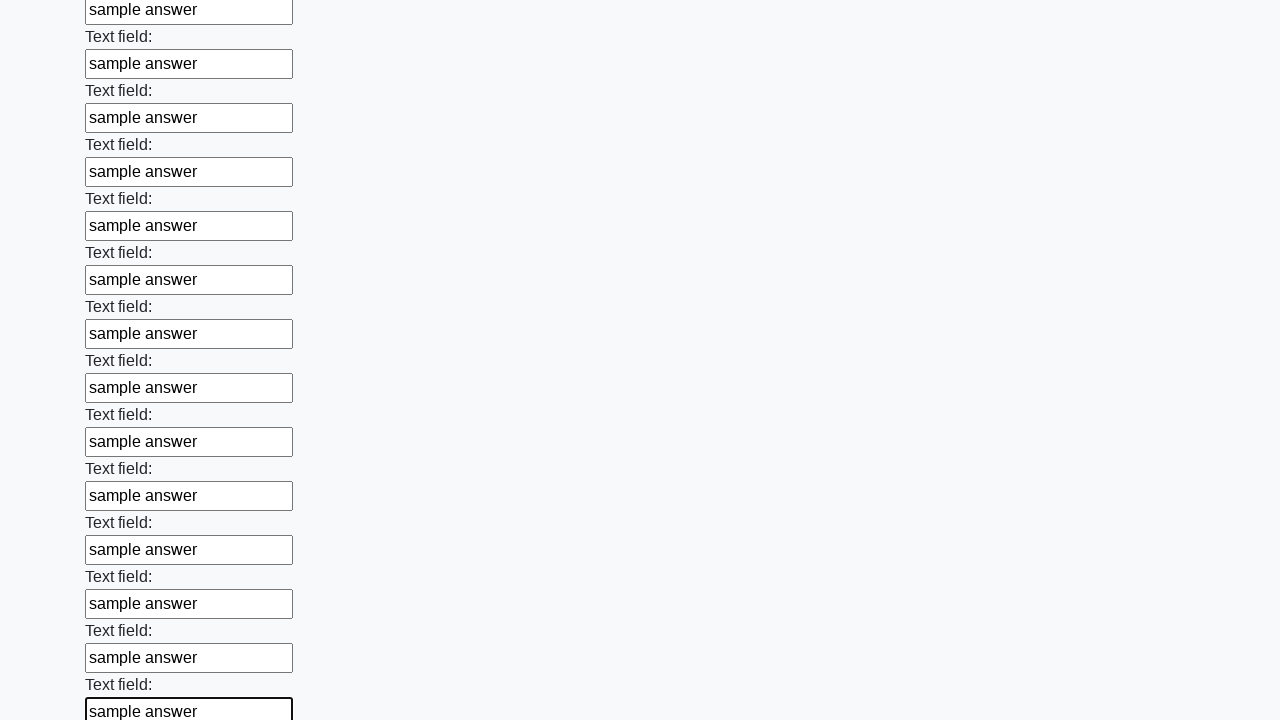

Filled input field with 'sample answer' on input >> nth=40
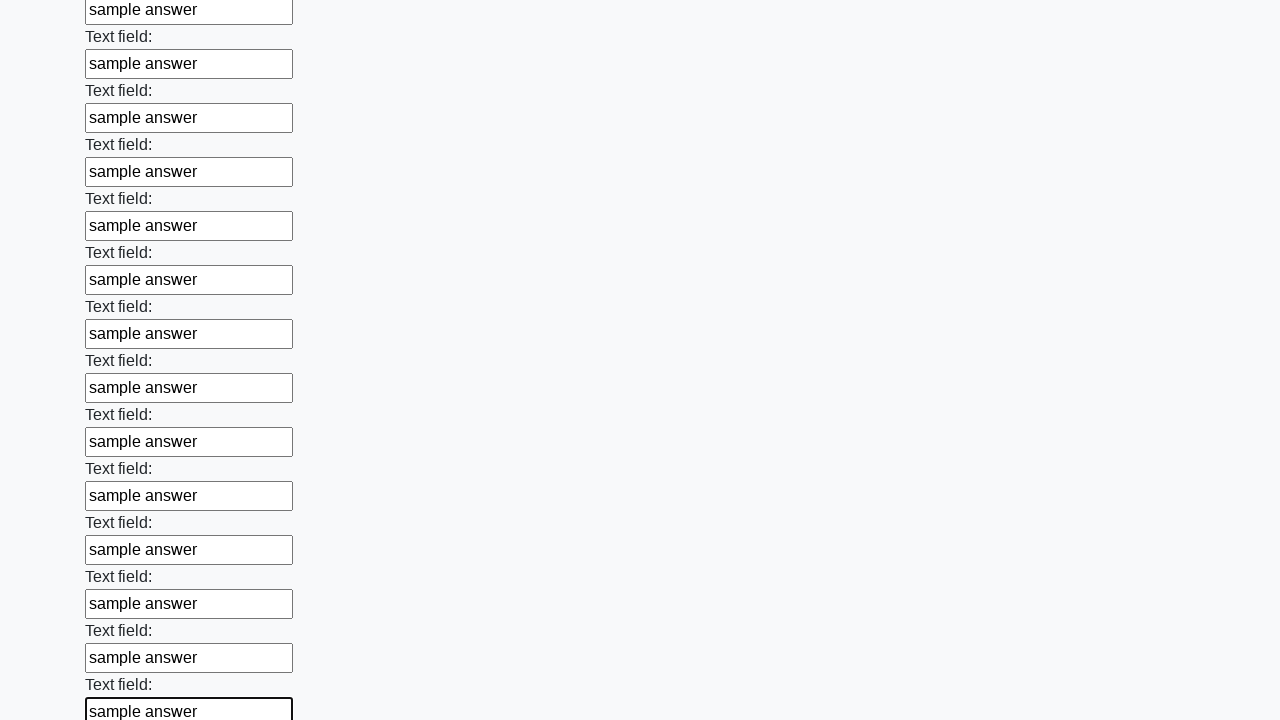

Filled input field with 'sample answer' on input >> nth=41
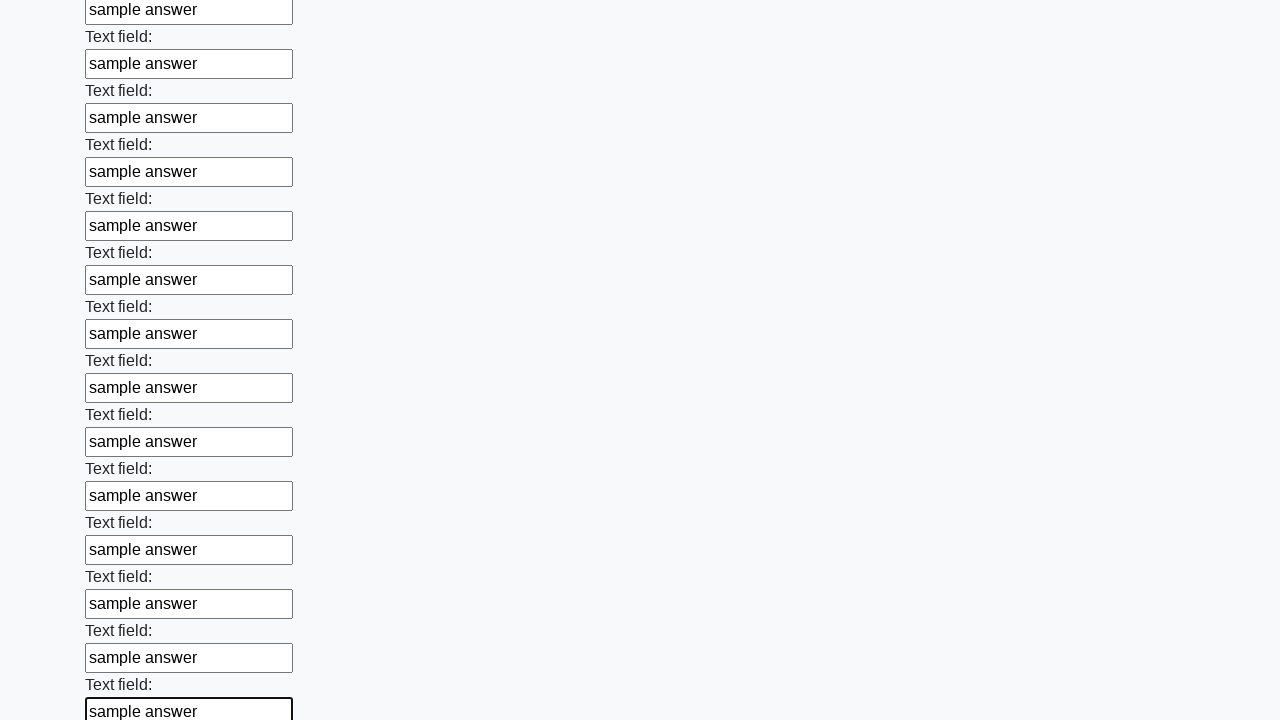

Filled input field with 'sample answer' on input >> nth=42
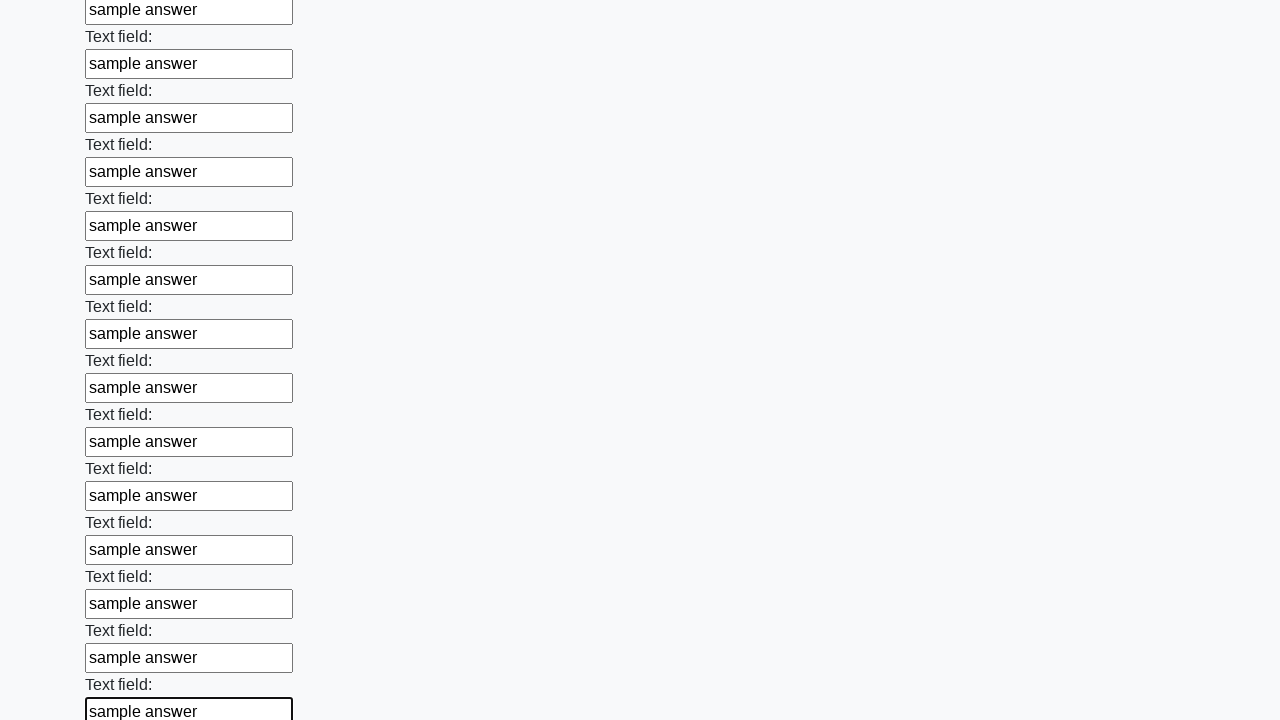

Filled input field with 'sample answer' on input >> nth=43
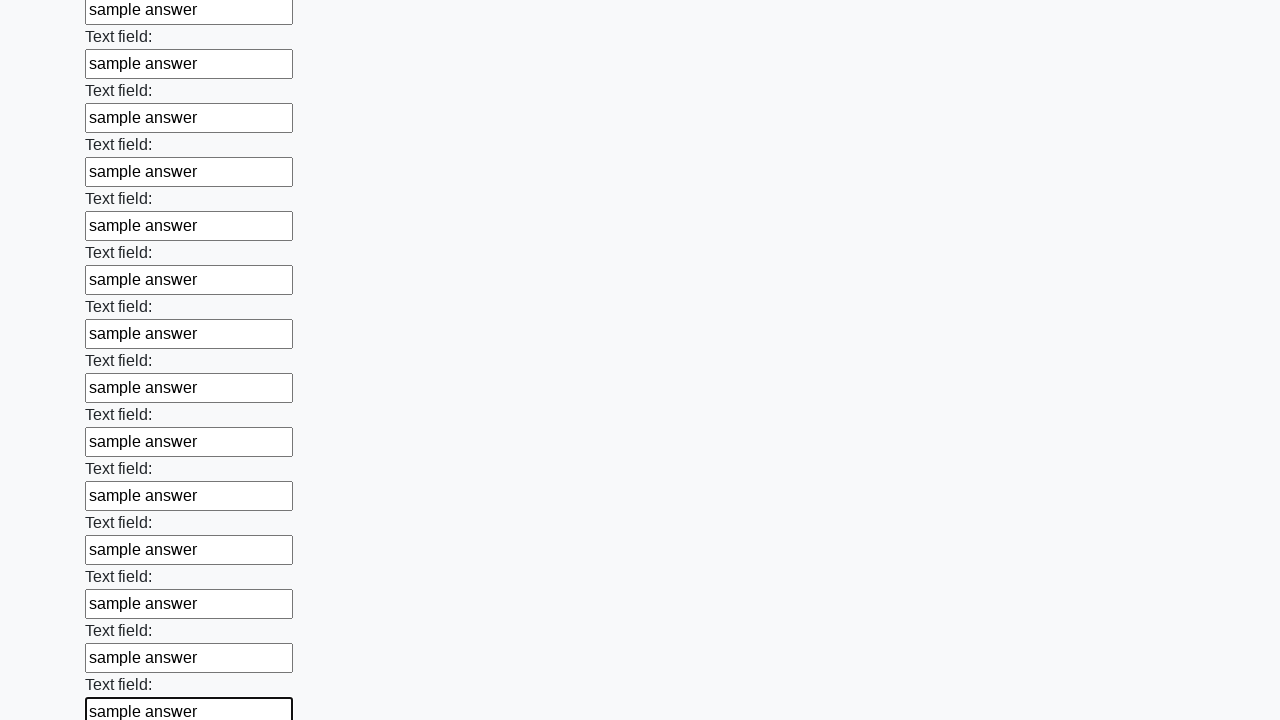

Filled input field with 'sample answer' on input >> nth=44
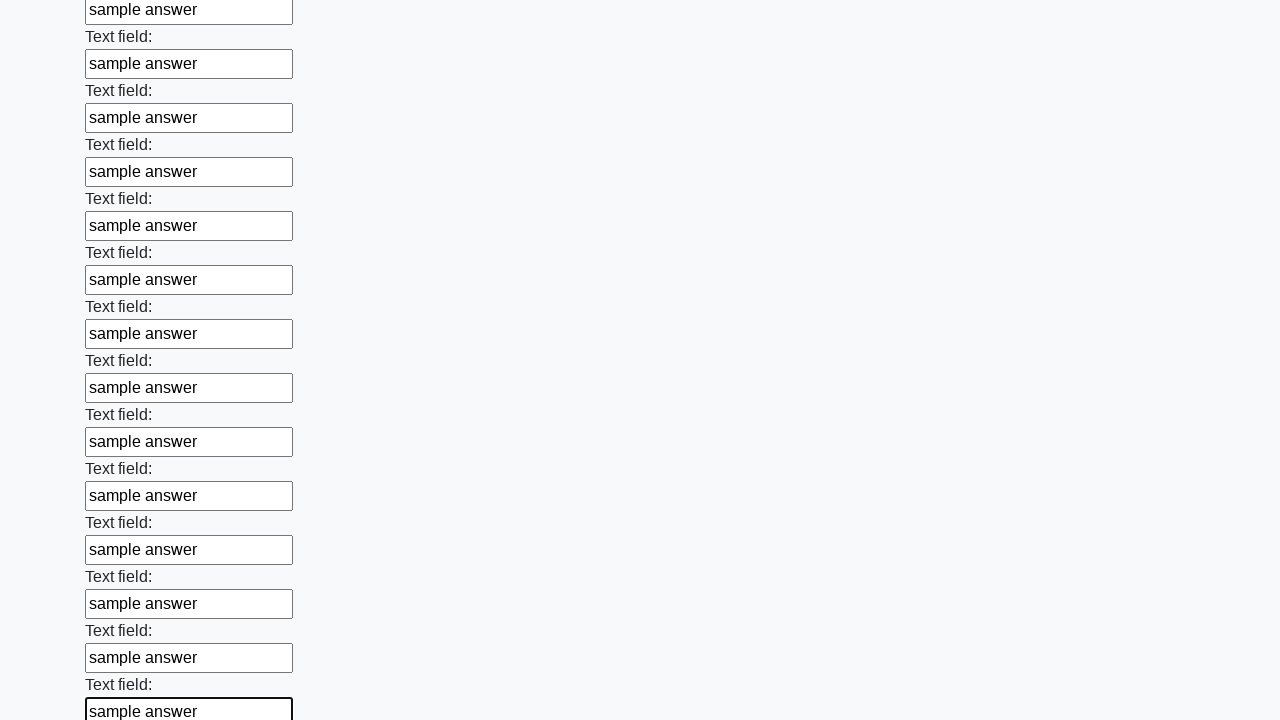

Filled input field with 'sample answer' on input >> nth=45
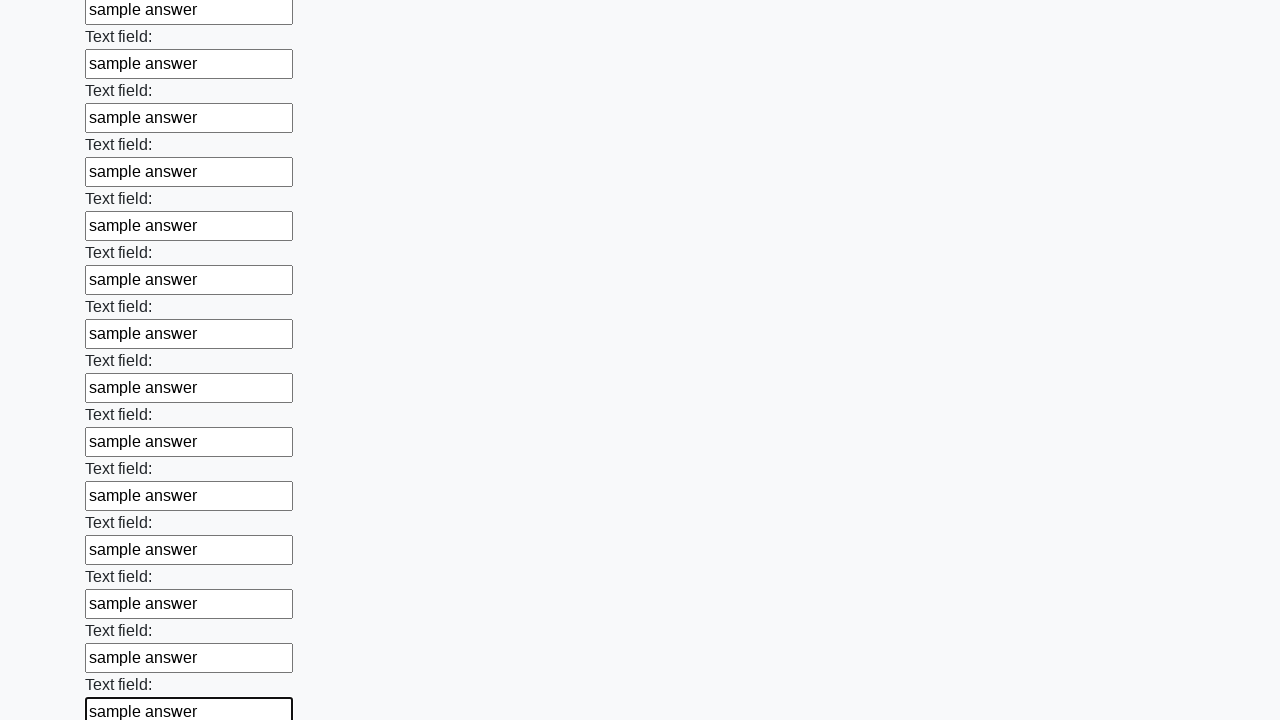

Filled input field with 'sample answer' on input >> nth=46
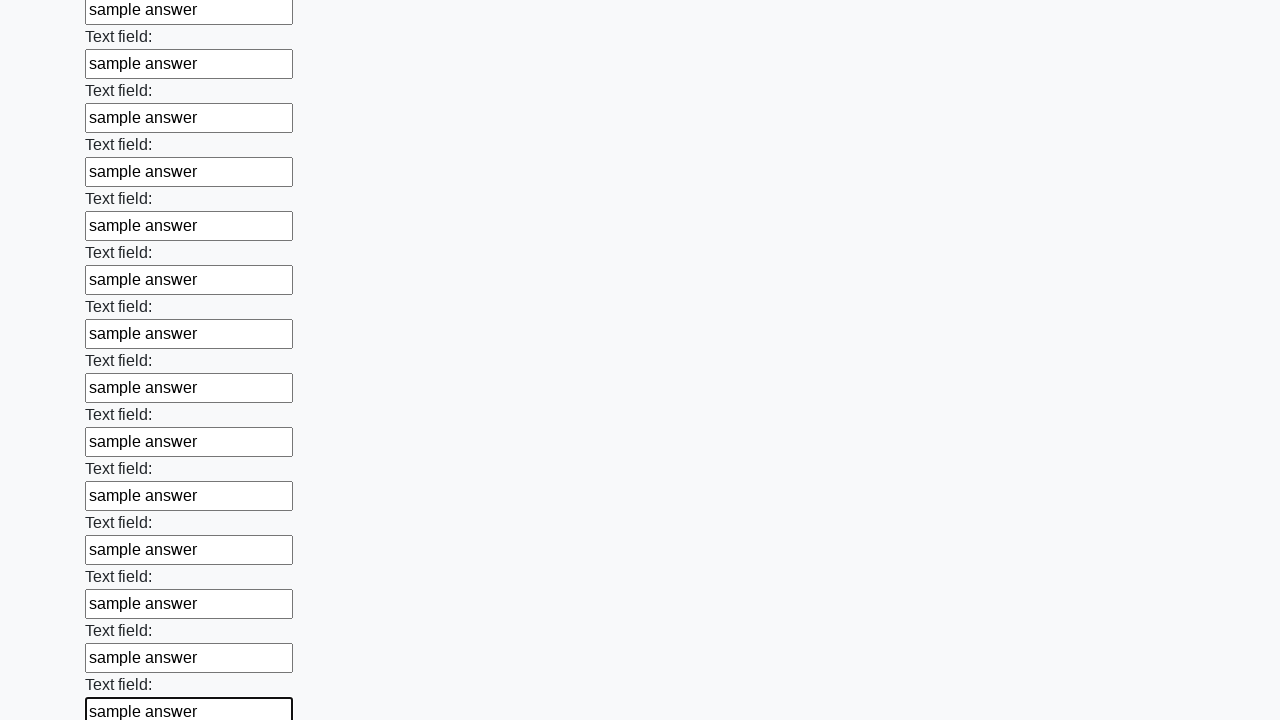

Filled input field with 'sample answer' on input >> nth=47
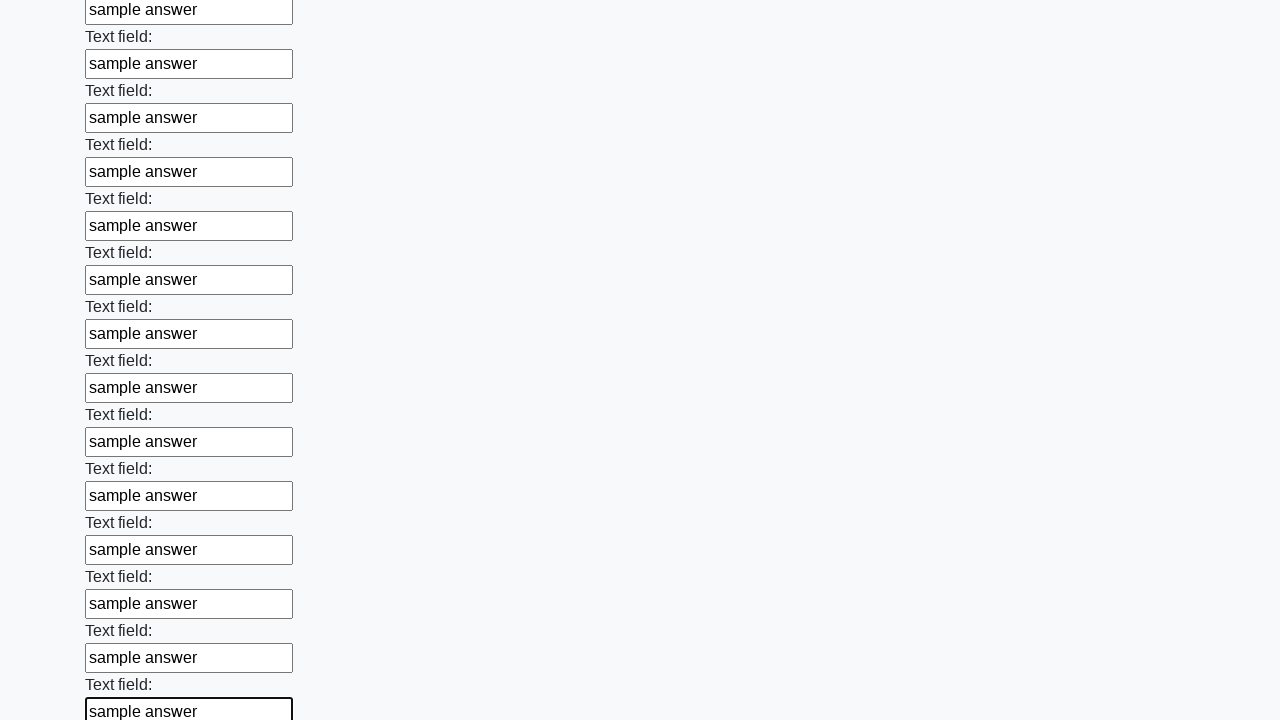

Filled input field with 'sample answer' on input >> nth=48
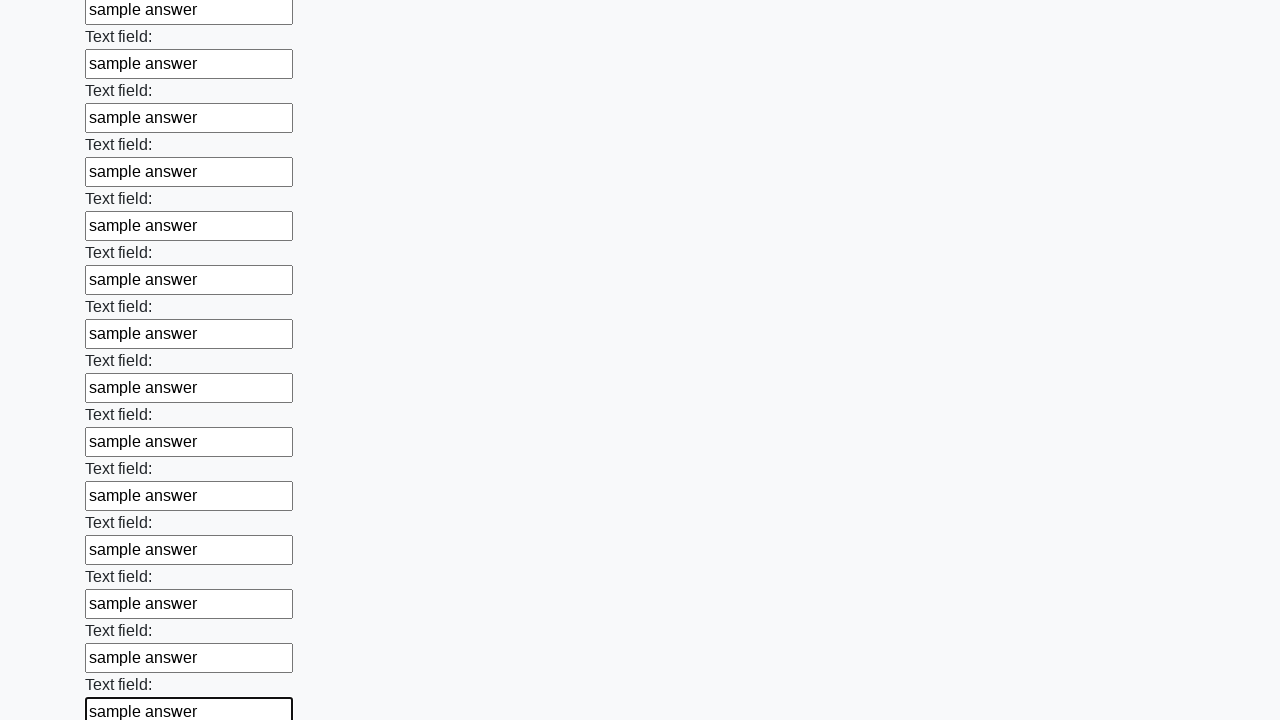

Filled input field with 'sample answer' on input >> nth=49
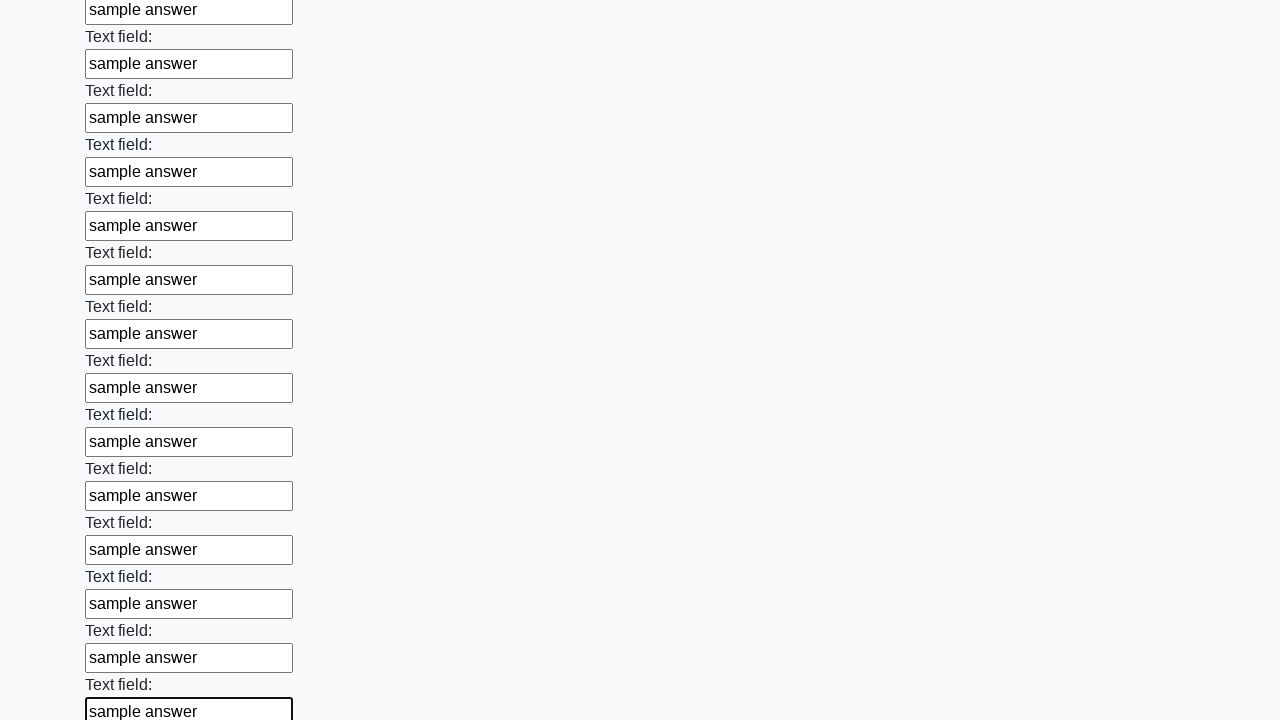

Filled input field with 'sample answer' on input >> nth=50
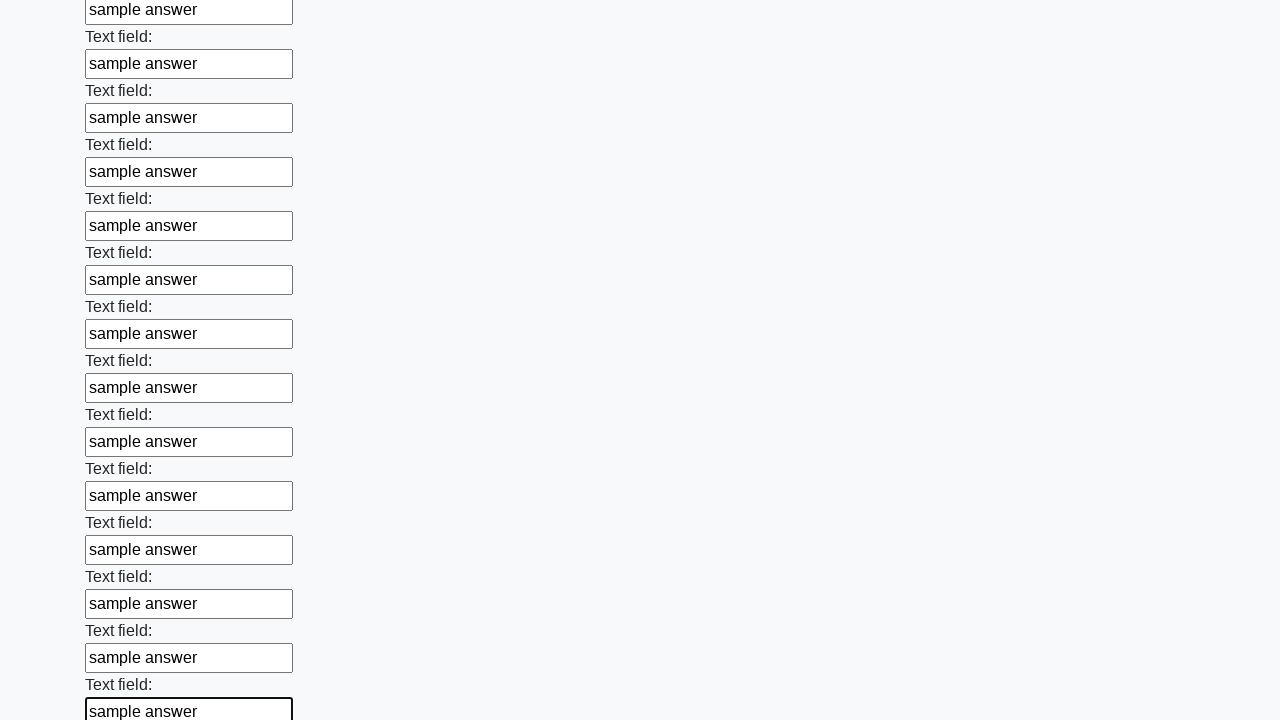

Filled input field with 'sample answer' on input >> nth=51
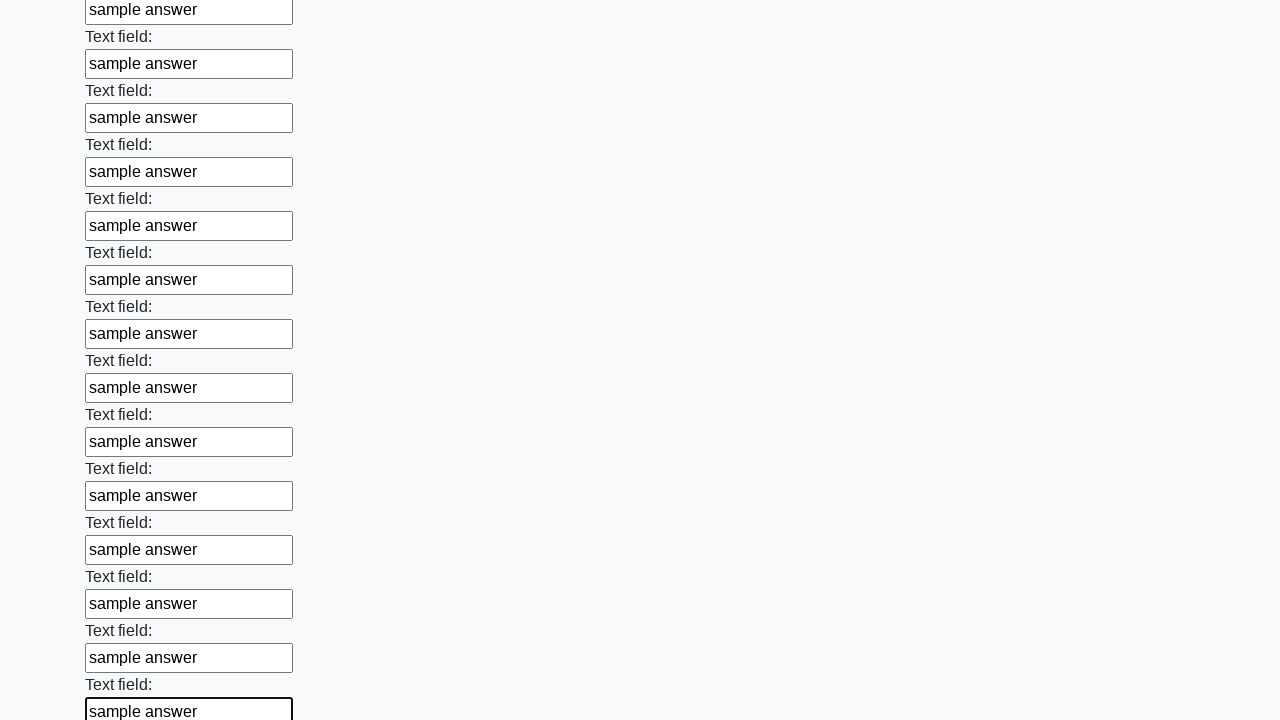

Filled input field with 'sample answer' on input >> nth=52
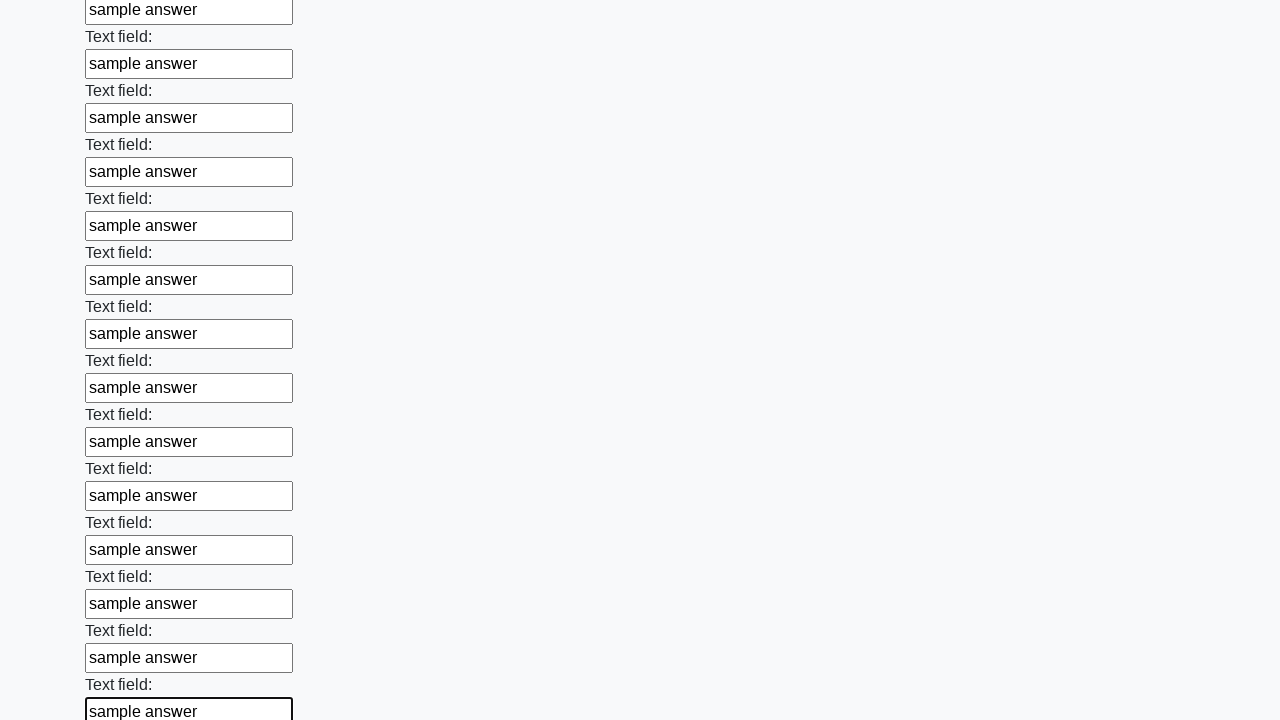

Filled input field with 'sample answer' on input >> nth=53
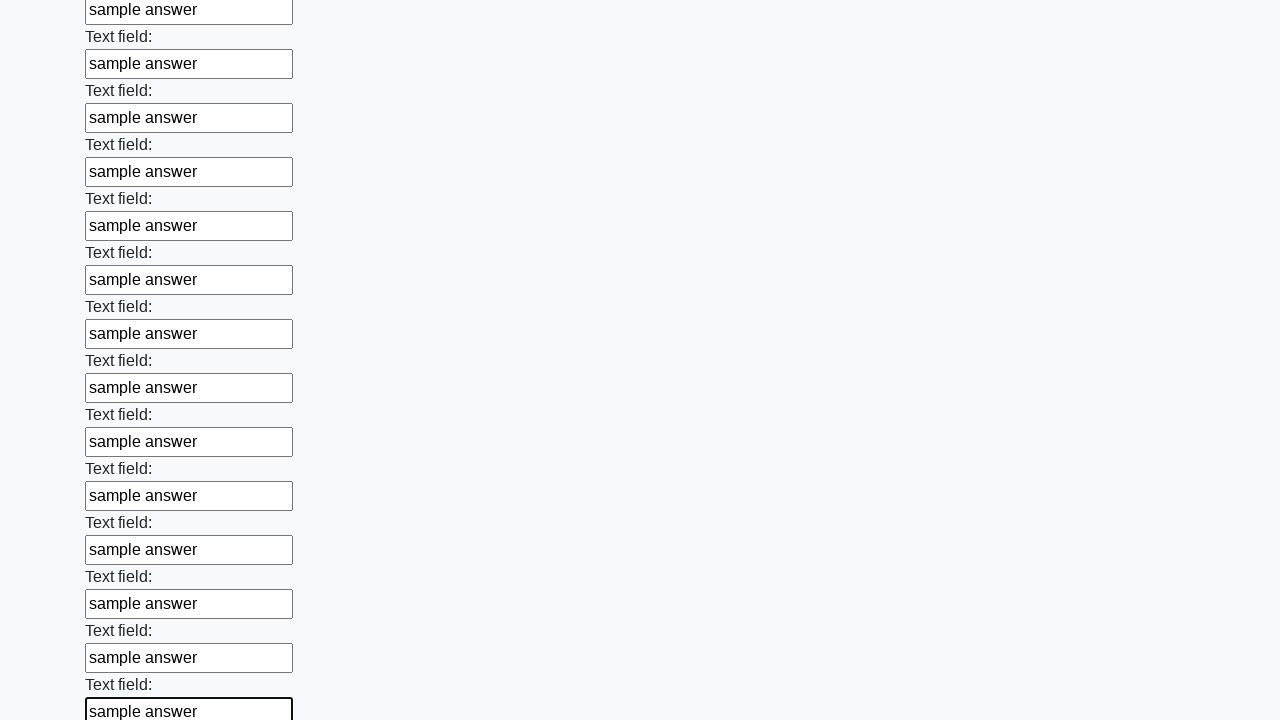

Filled input field with 'sample answer' on input >> nth=54
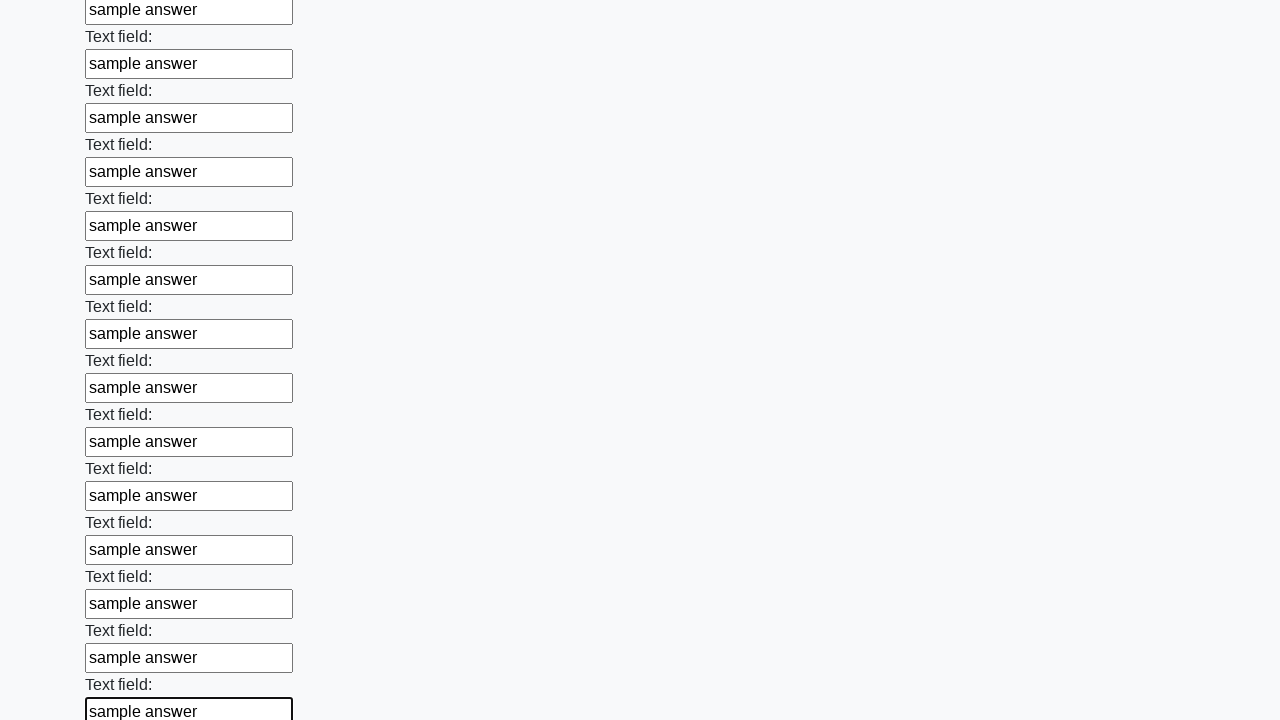

Filled input field with 'sample answer' on input >> nth=55
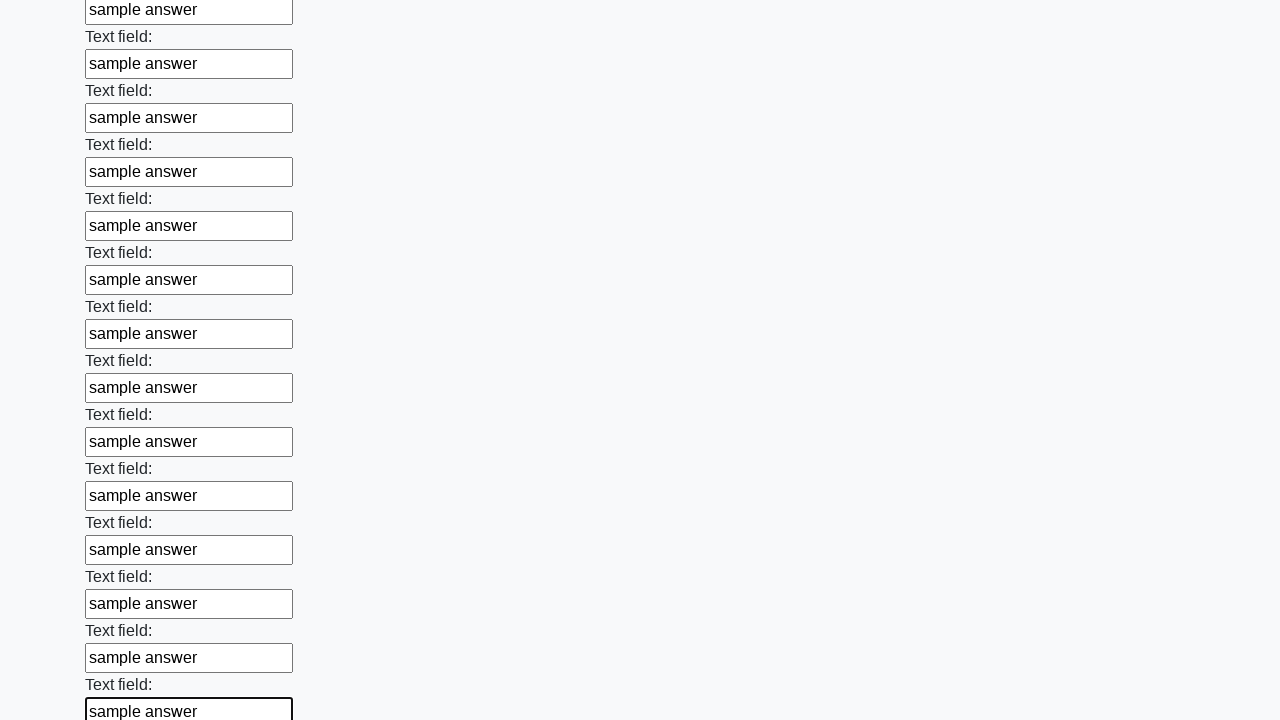

Filled input field with 'sample answer' on input >> nth=56
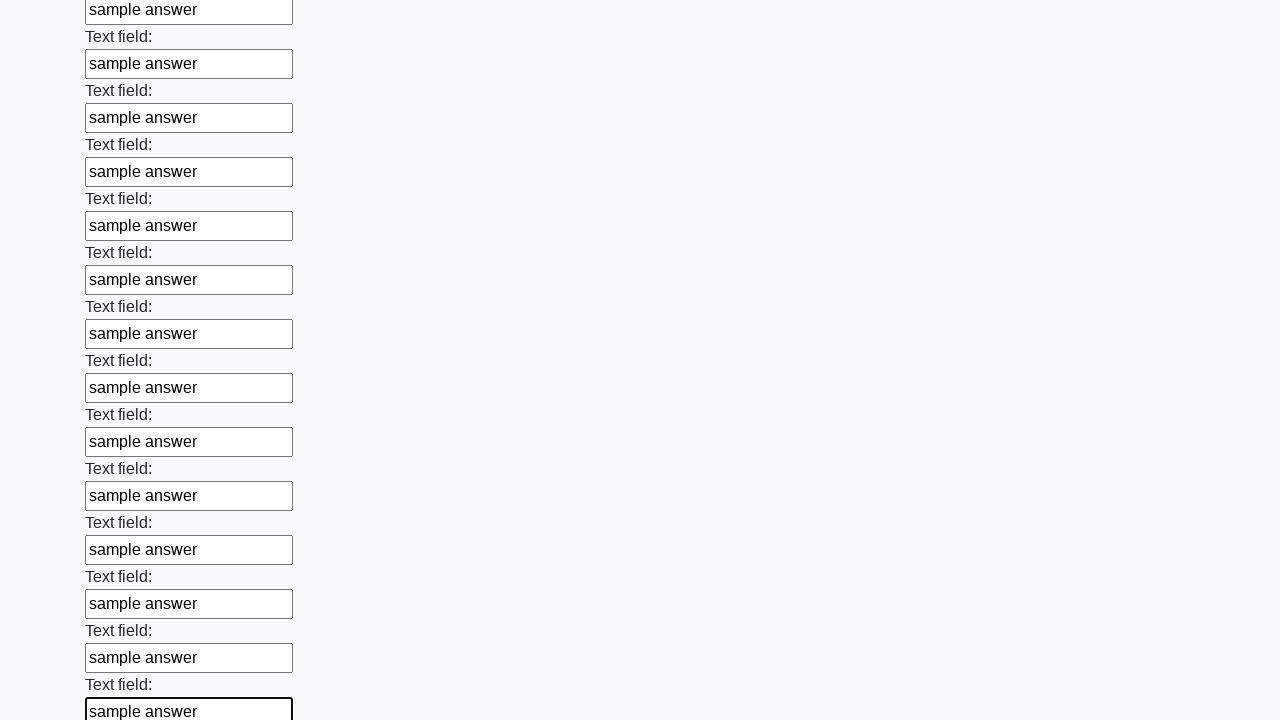

Filled input field with 'sample answer' on input >> nth=57
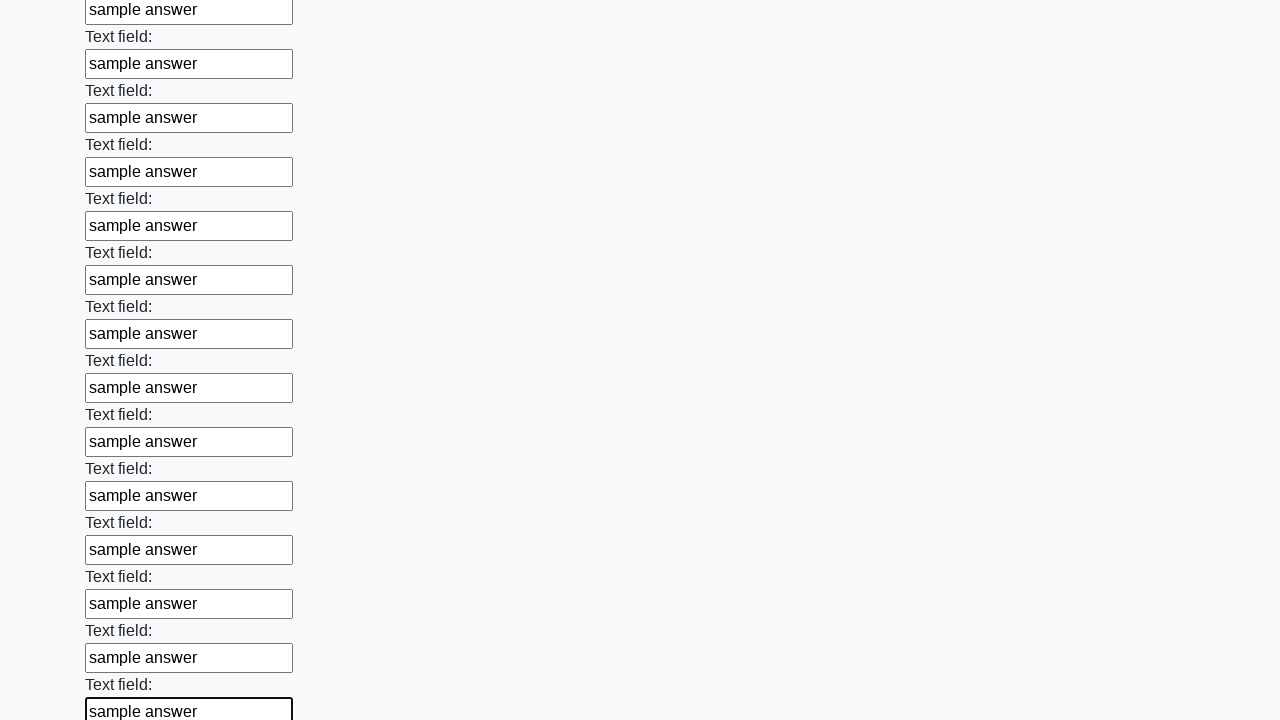

Filled input field with 'sample answer' on input >> nth=58
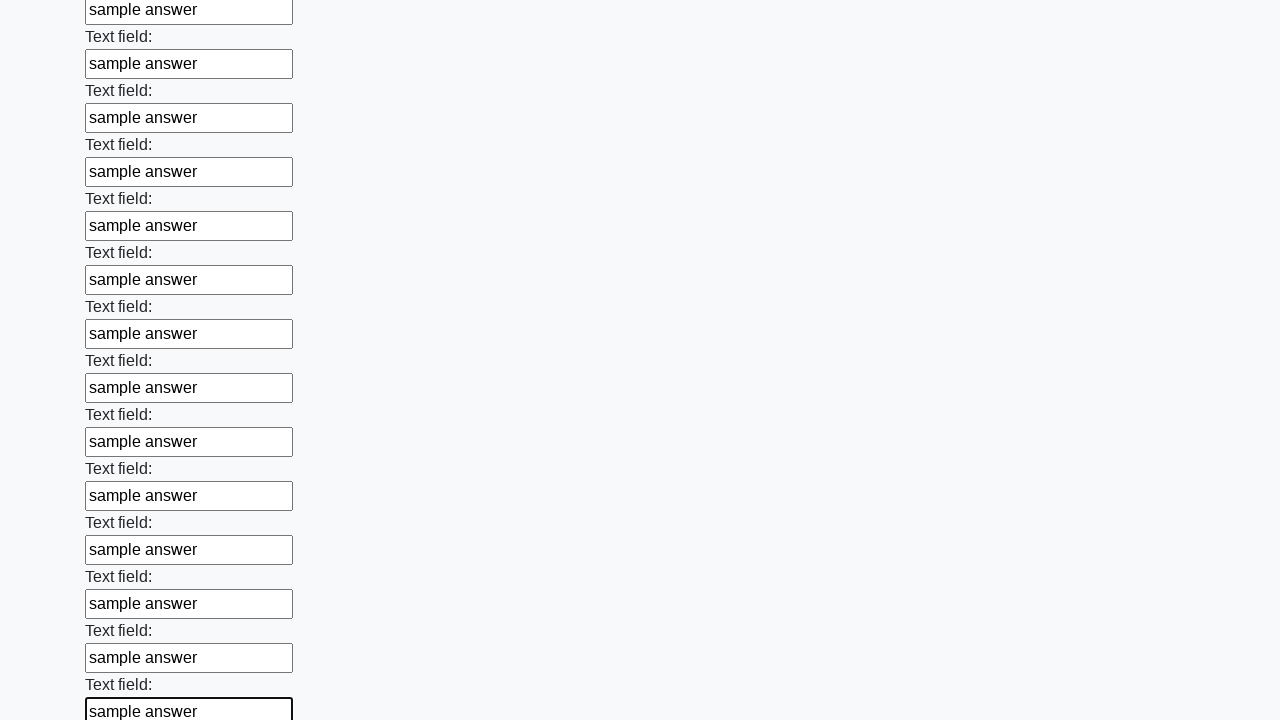

Filled input field with 'sample answer' on input >> nth=59
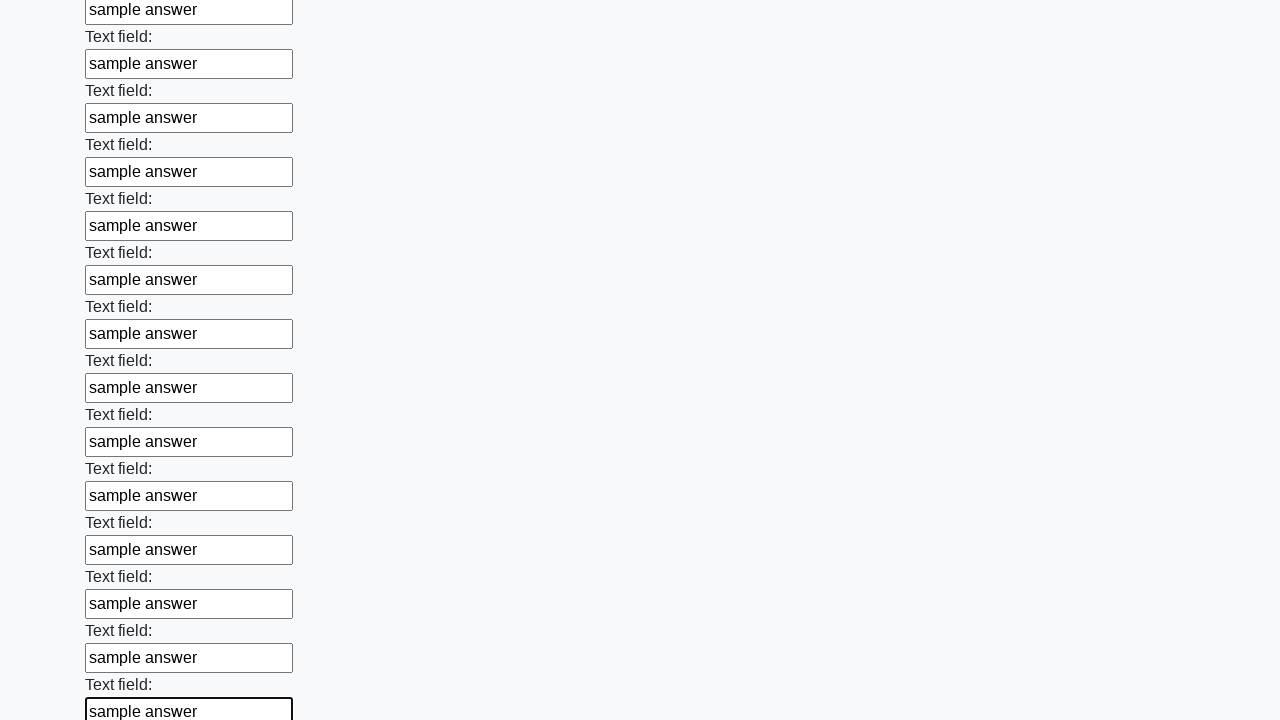

Filled input field with 'sample answer' on input >> nth=60
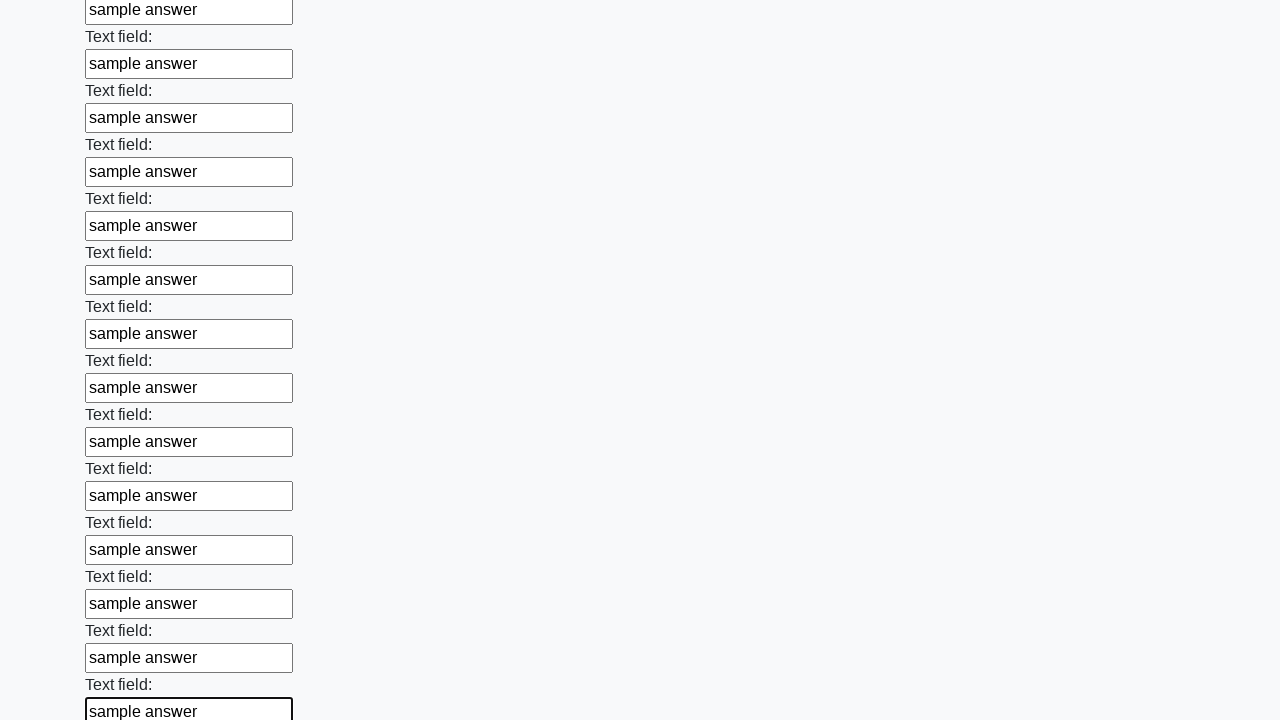

Filled input field with 'sample answer' on input >> nth=61
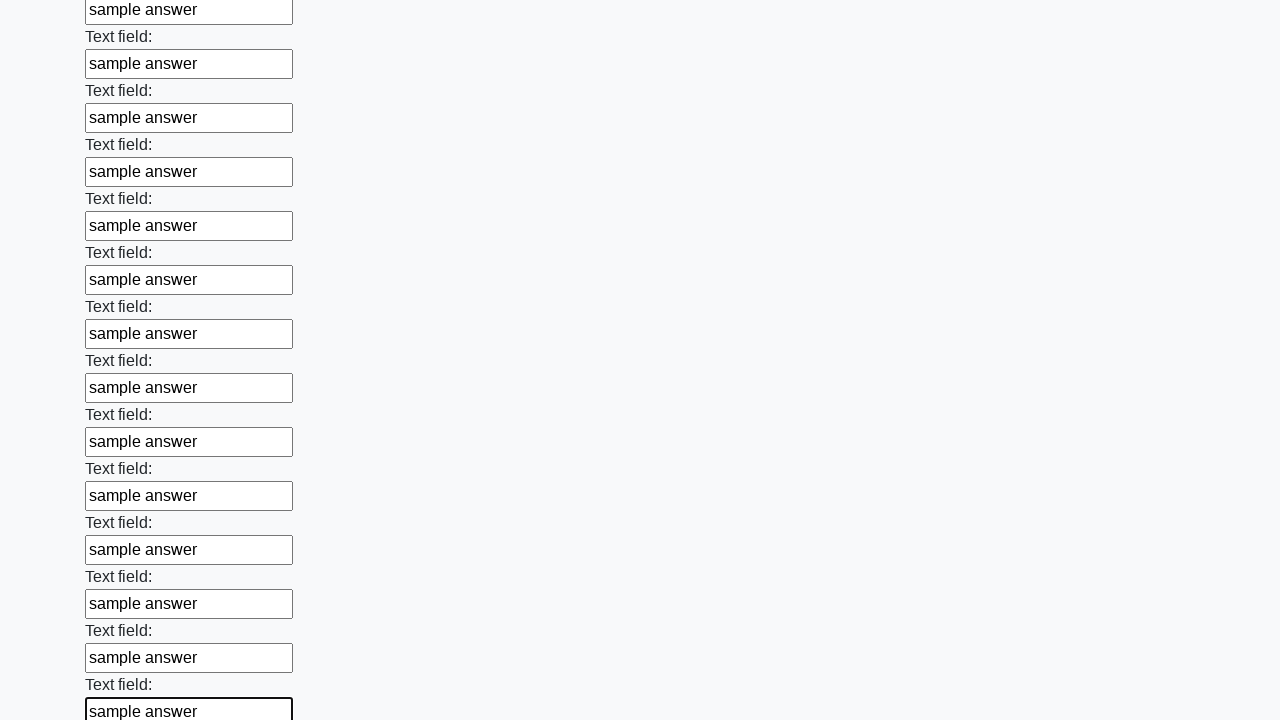

Filled input field with 'sample answer' on input >> nth=62
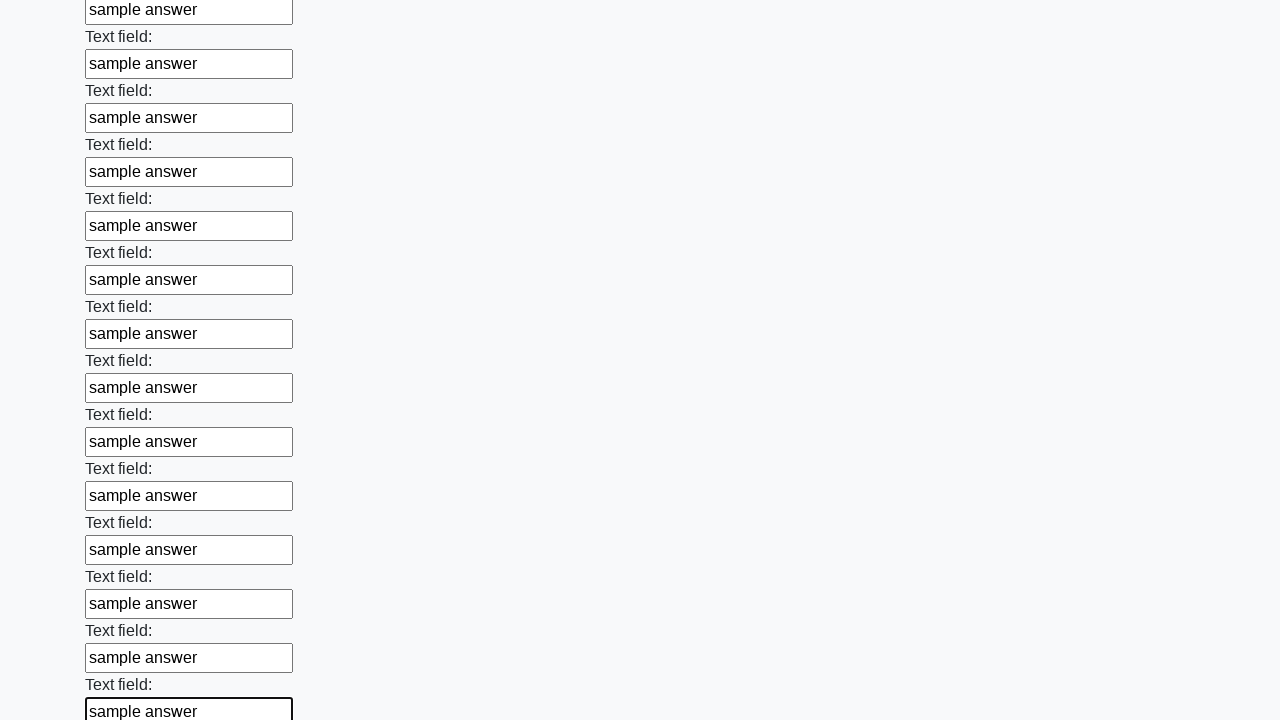

Filled input field with 'sample answer' on input >> nth=63
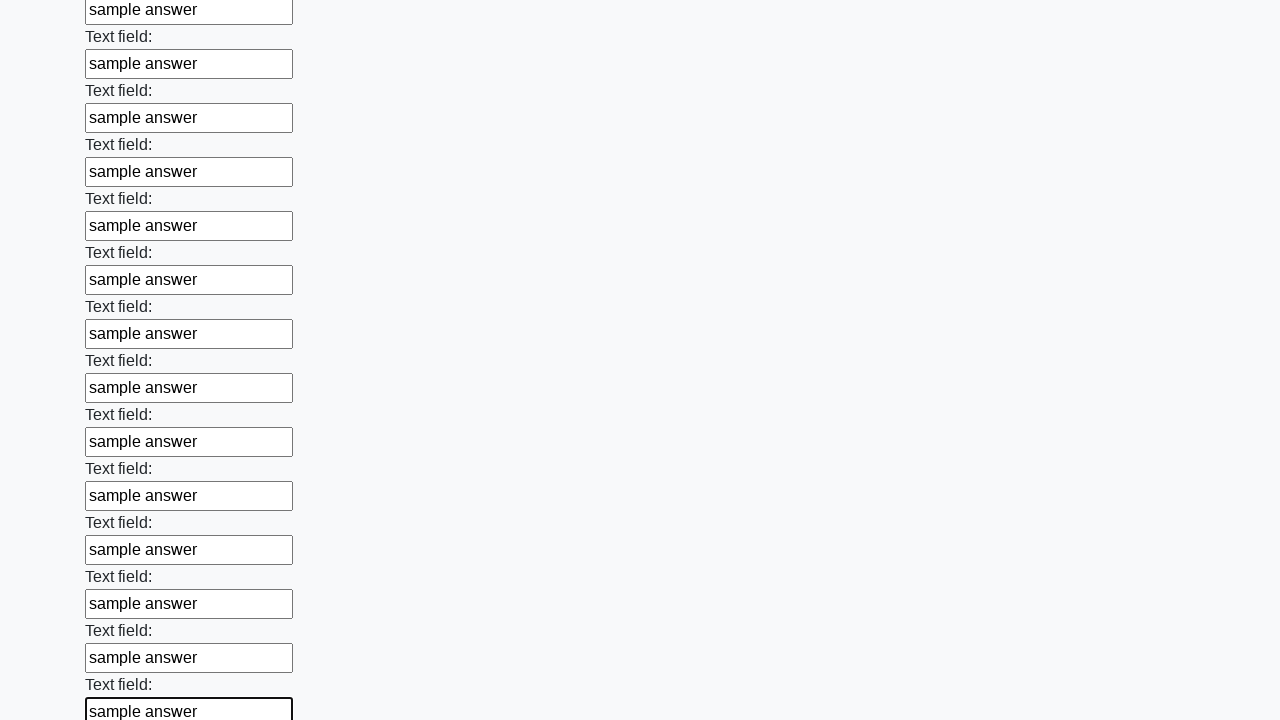

Filled input field with 'sample answer' on input >> nth=64
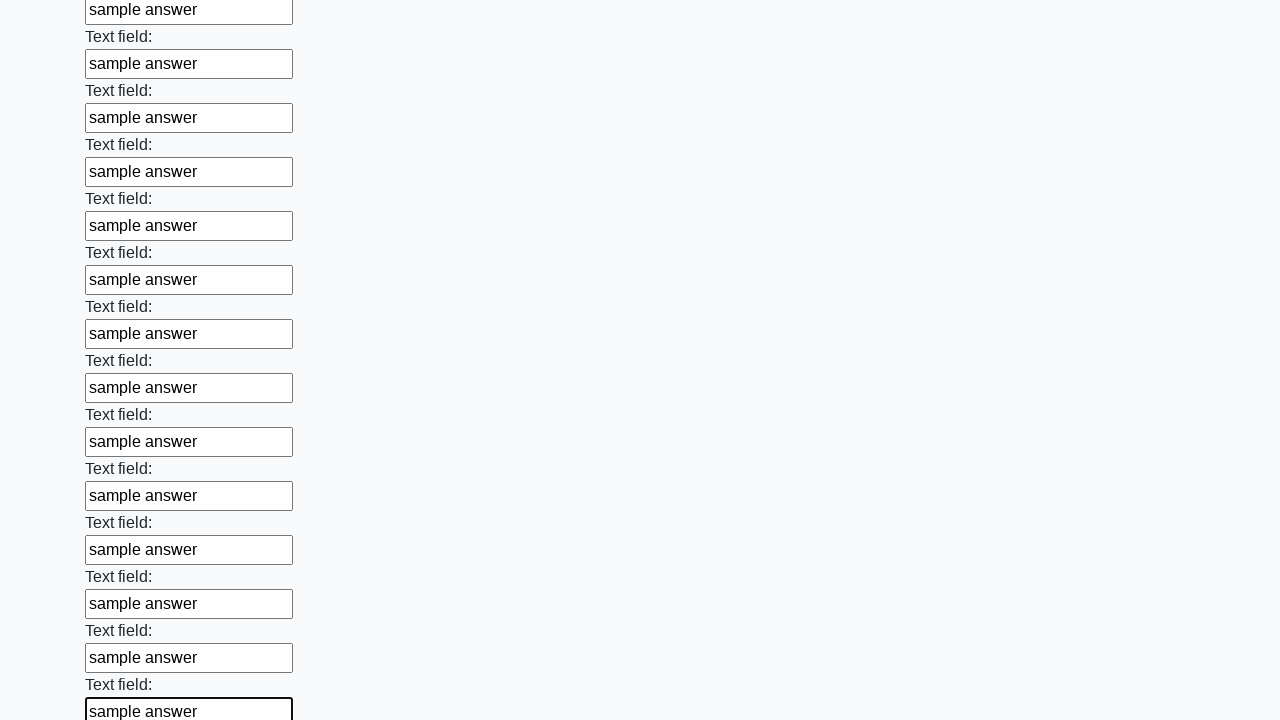

Filled input field with 'sample answer' on input >> nth=65
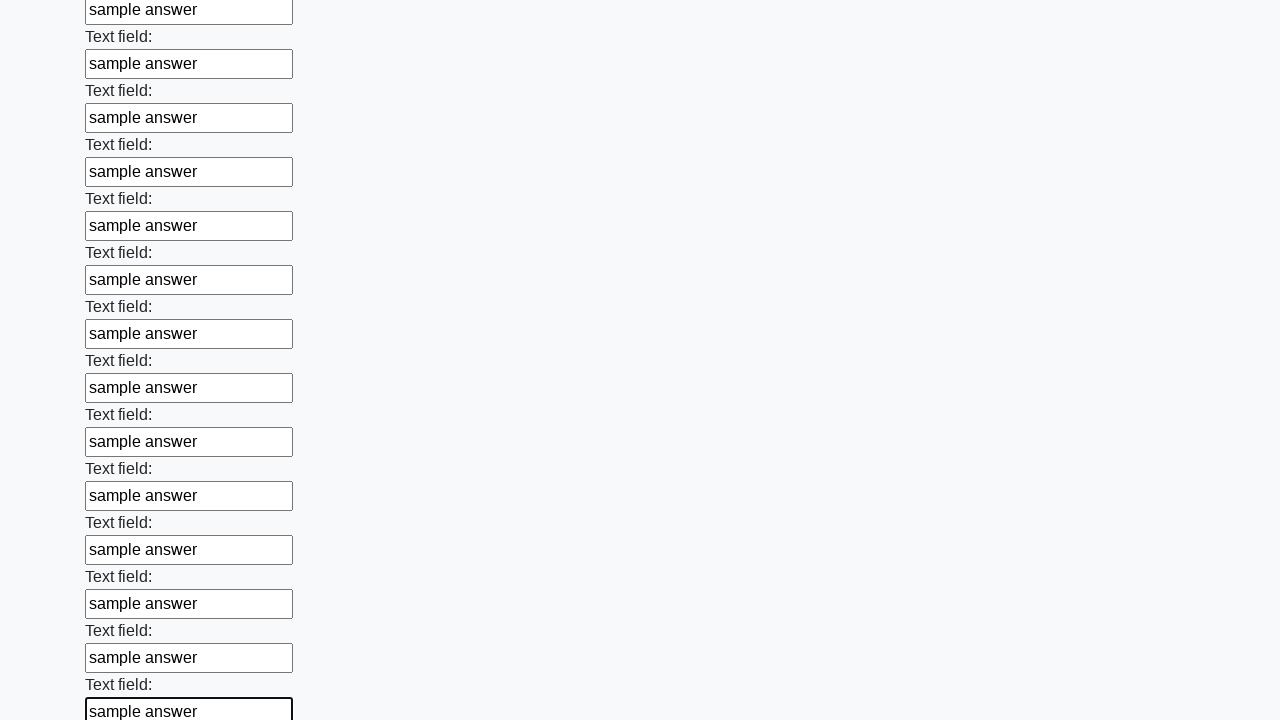

Filled input field with 'sample answer' on input >> nth=66
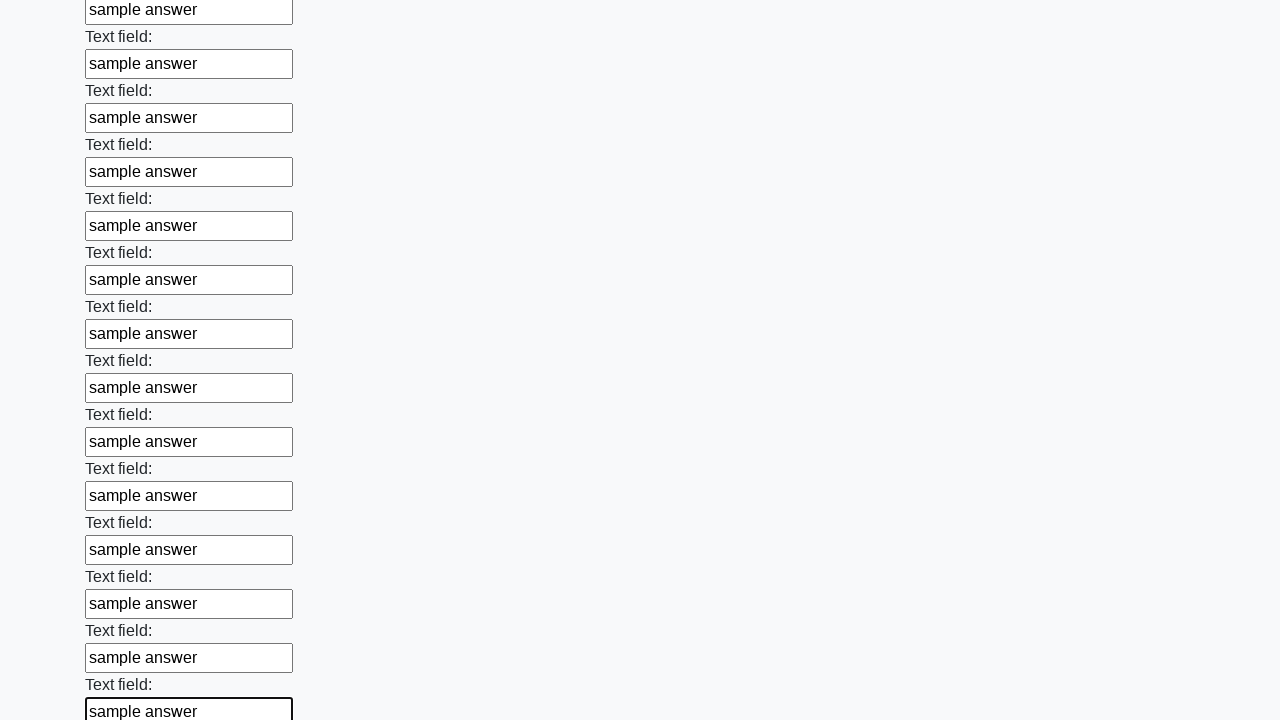

Filled input field with 'sample answer' on input >> nth=67
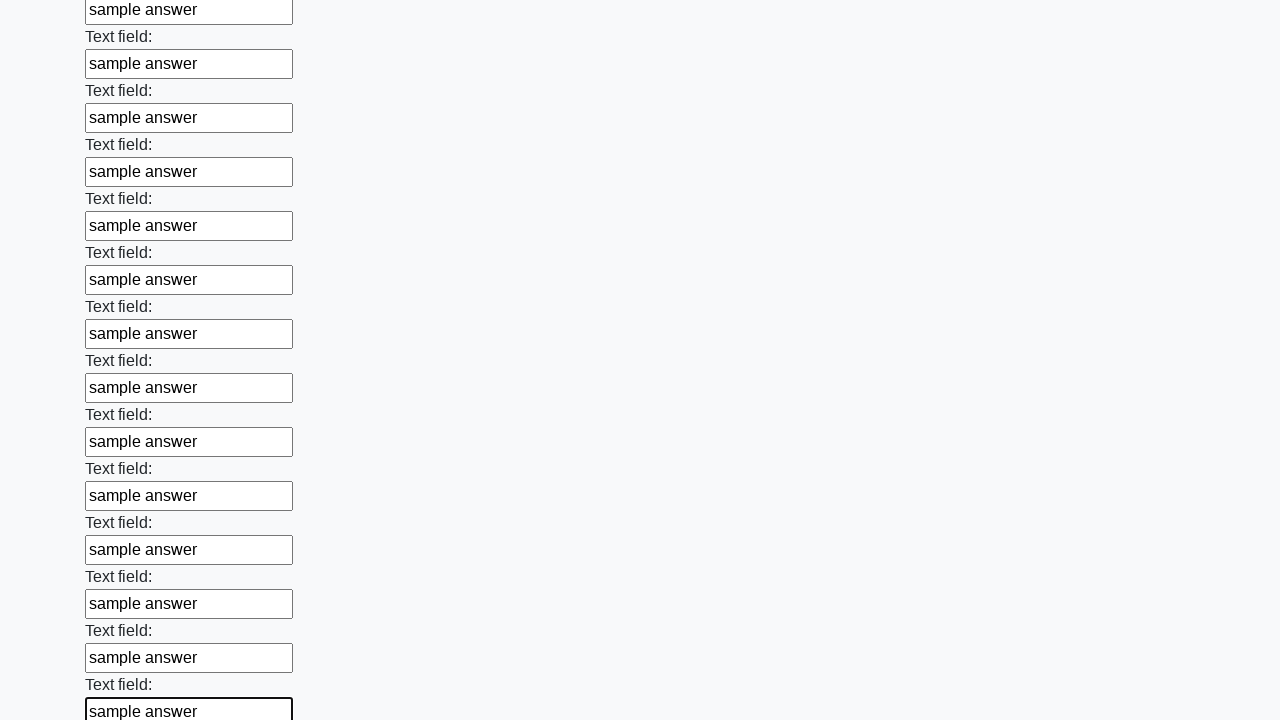

Filled input field with 'sample answer' on input >> nth=68
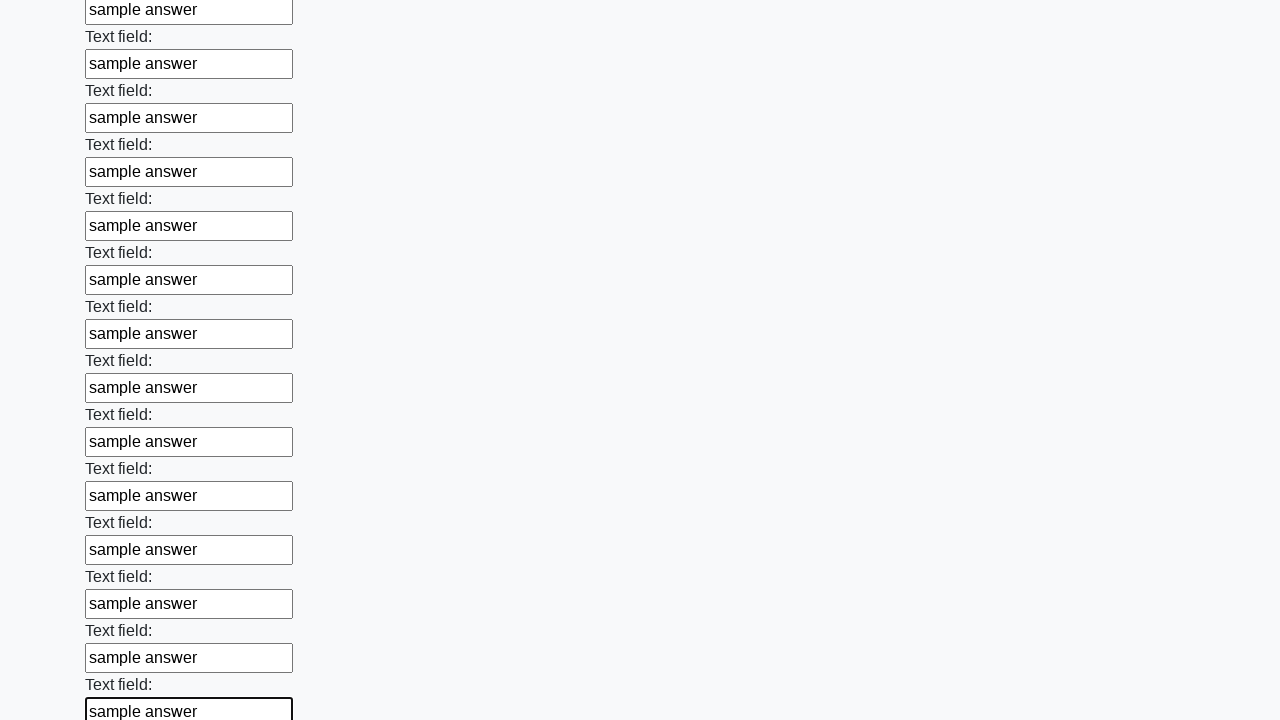

Filled input field with 'sample answer' on input >> nth=69
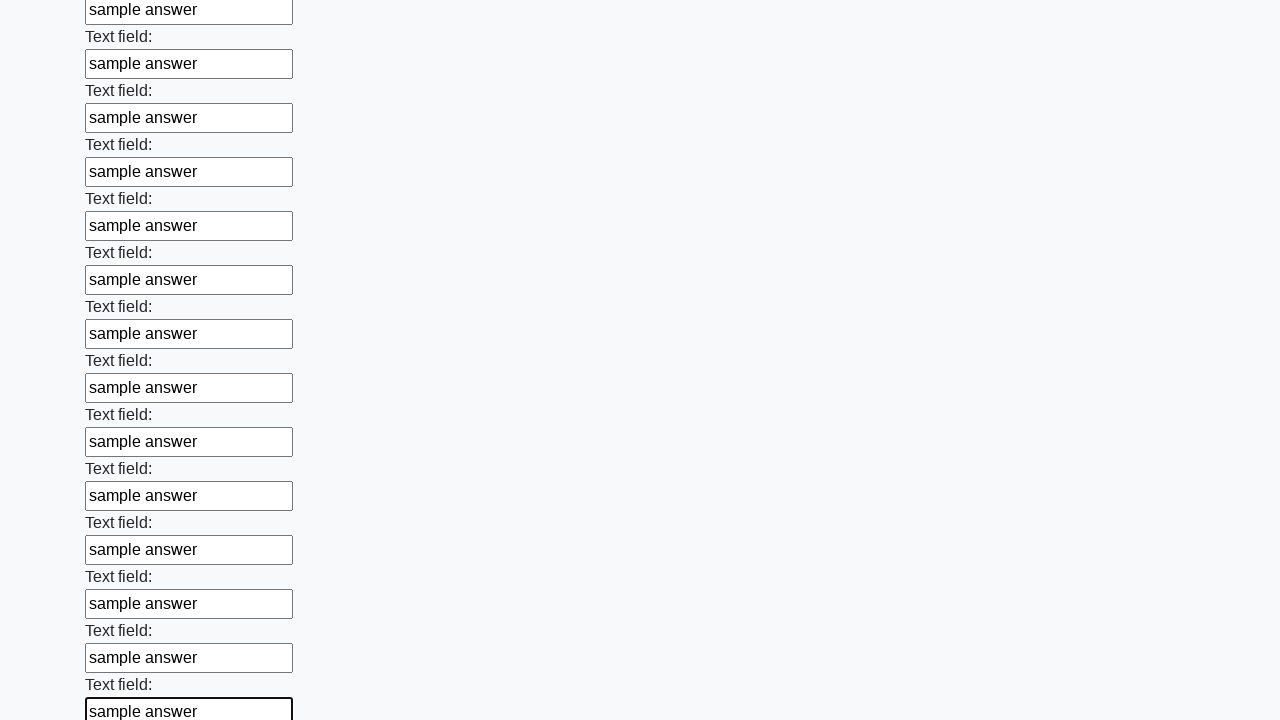

Filled input field with 'sample answer' on input >> nth=70
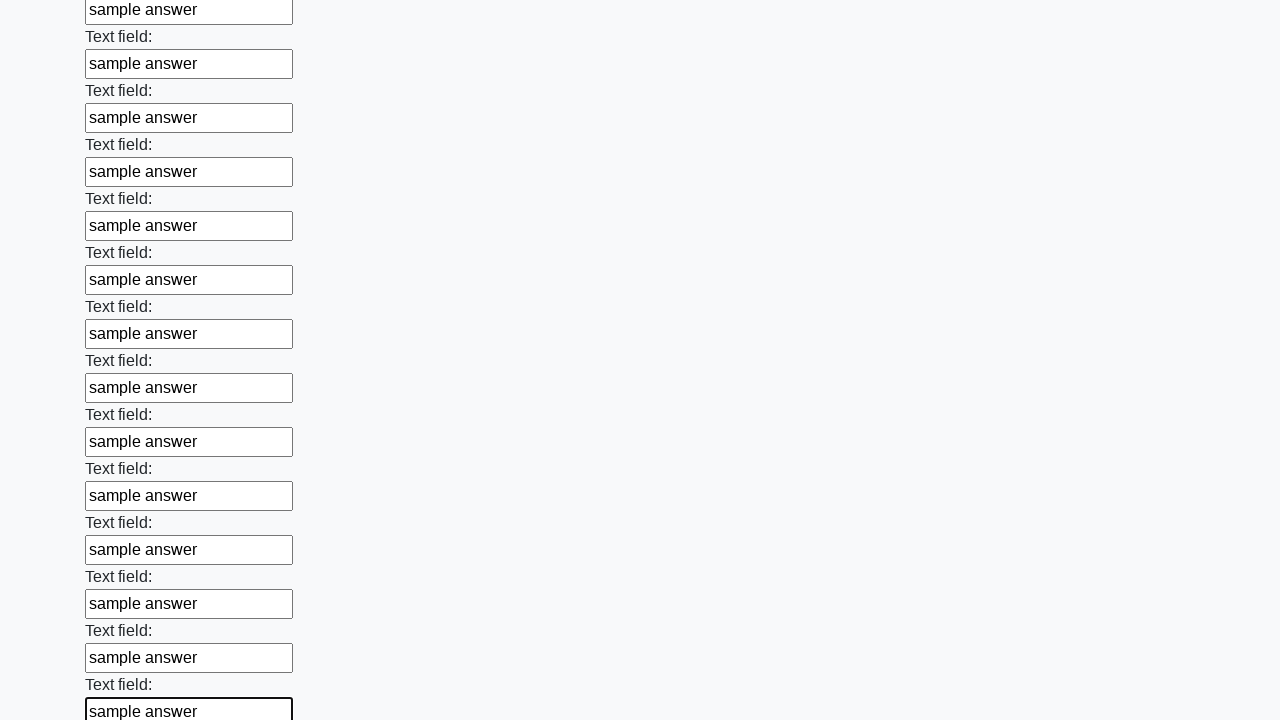

Filled input field with 'sample answer' on input >> nth=71
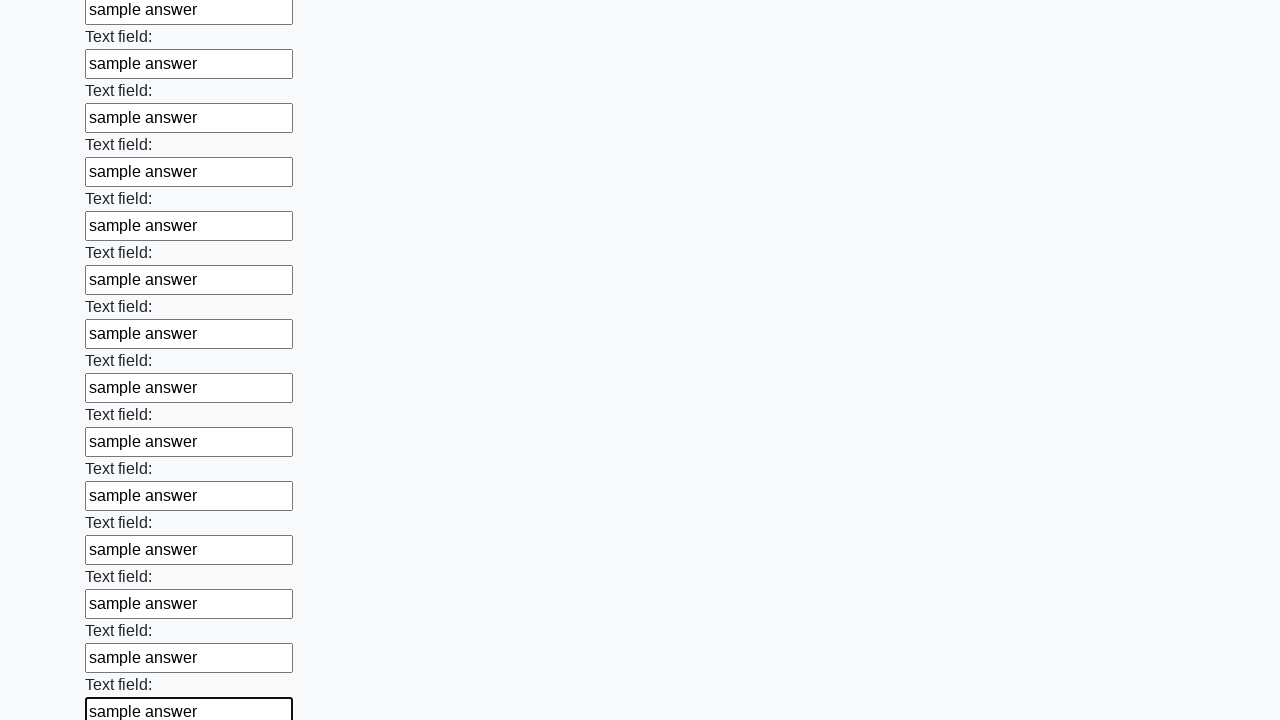

Filled input field with 'sample answer' on input >> nth=72
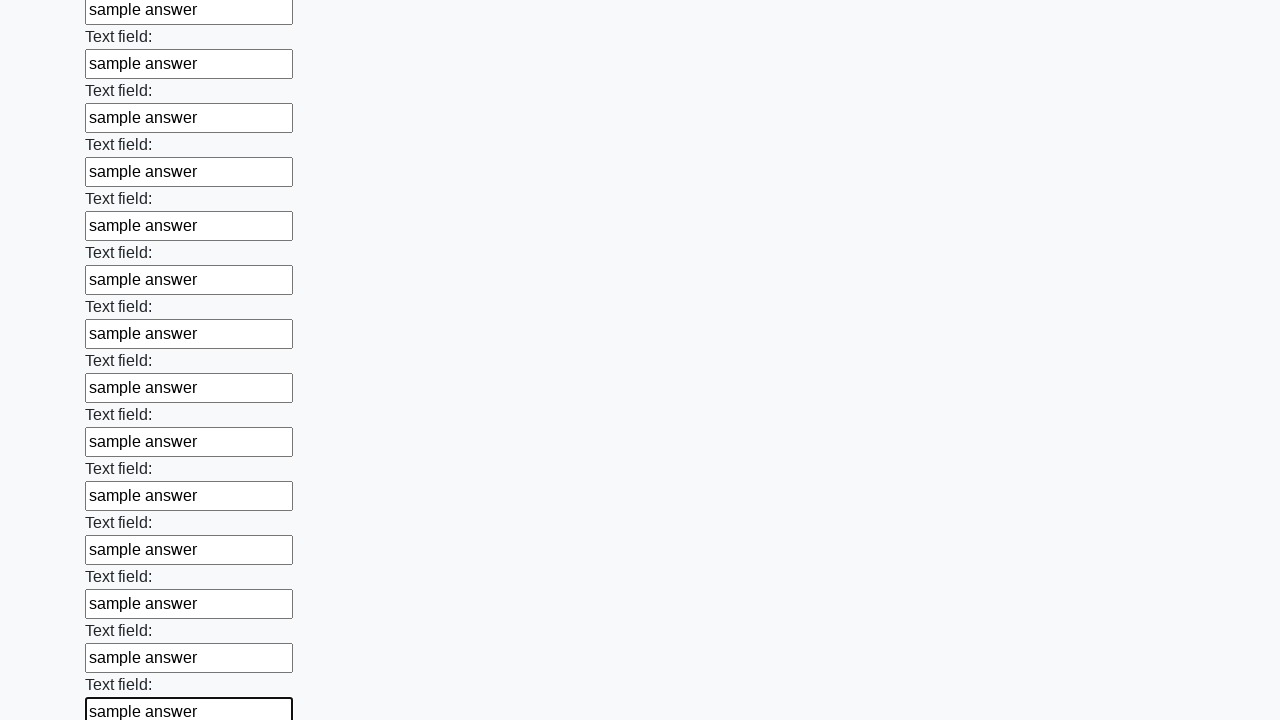

Filled input field with 'sample answer' on input >> nth=73
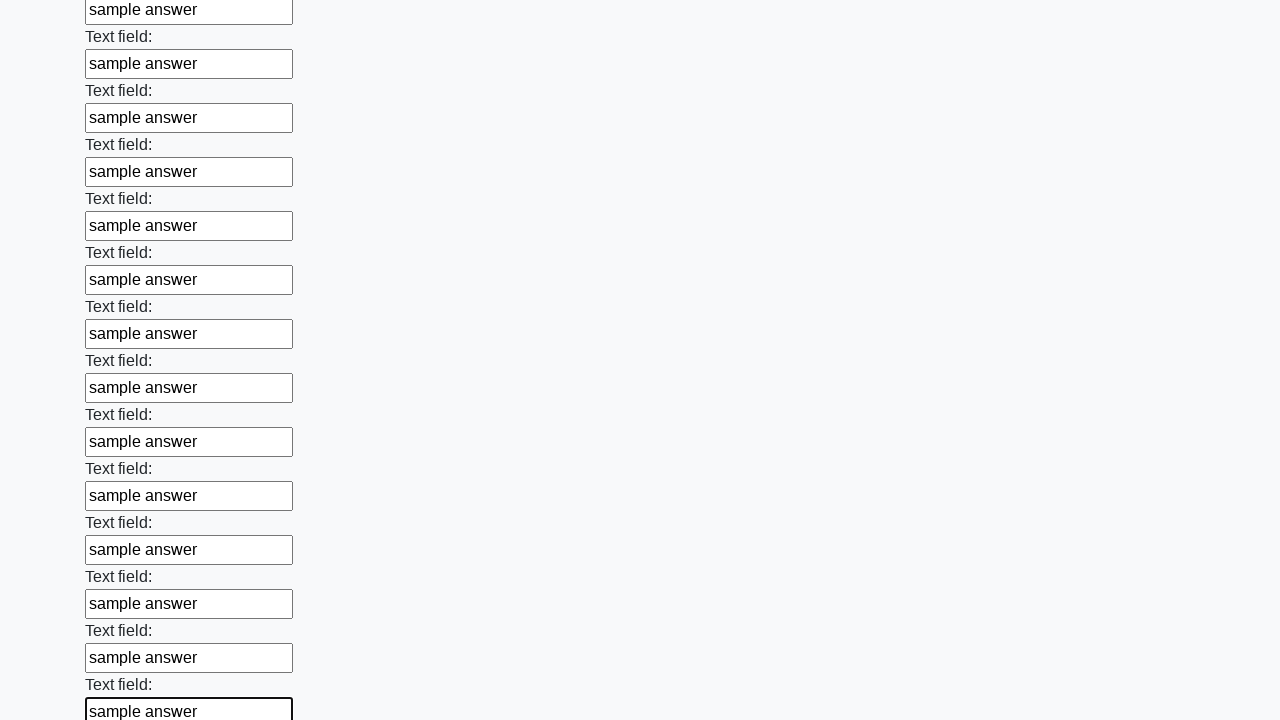

Filled input field with 'sample answer' on input >> nth=74
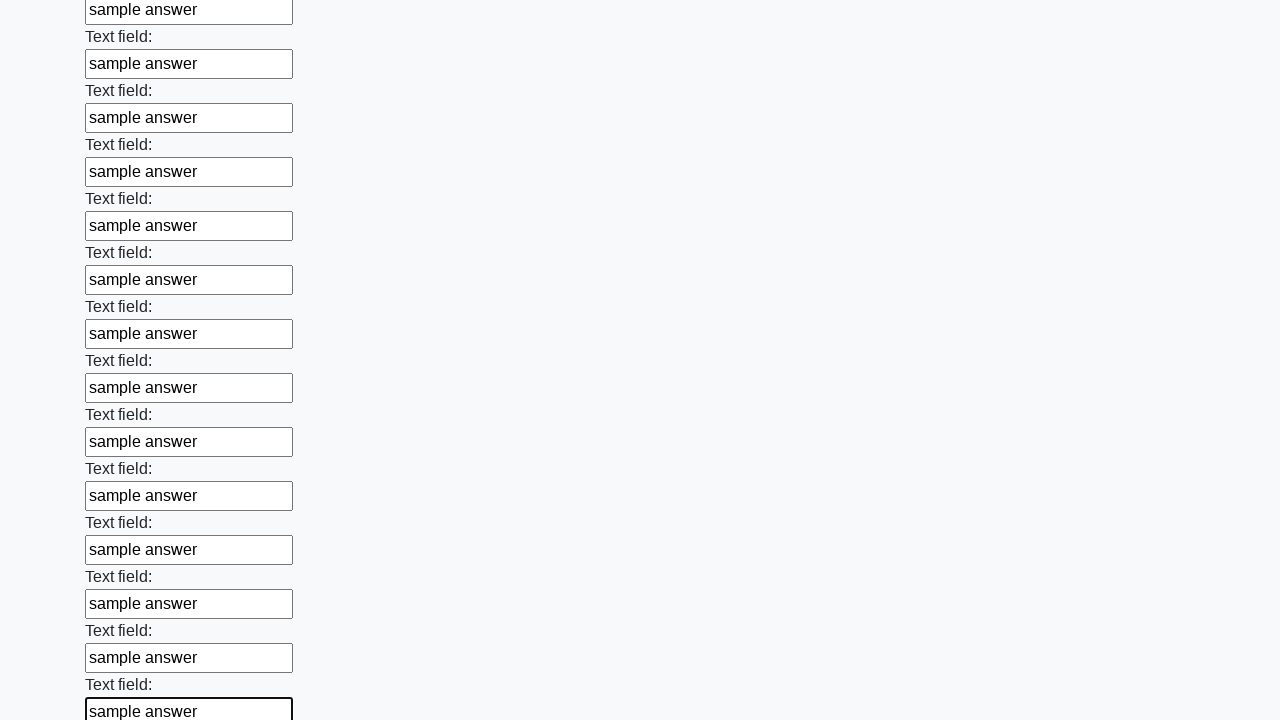

Filled input field with 'sample answer' on input >> nth=75
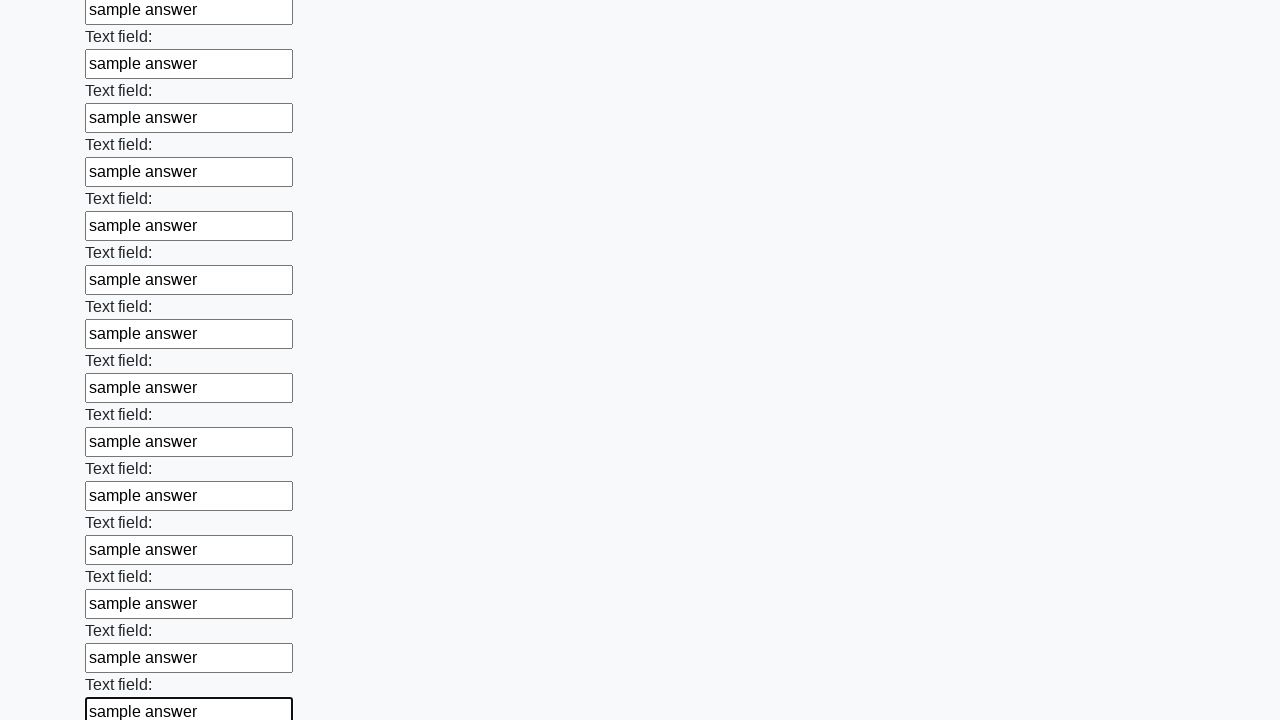

Filled input field with 'sample answer' on input >> nth=76
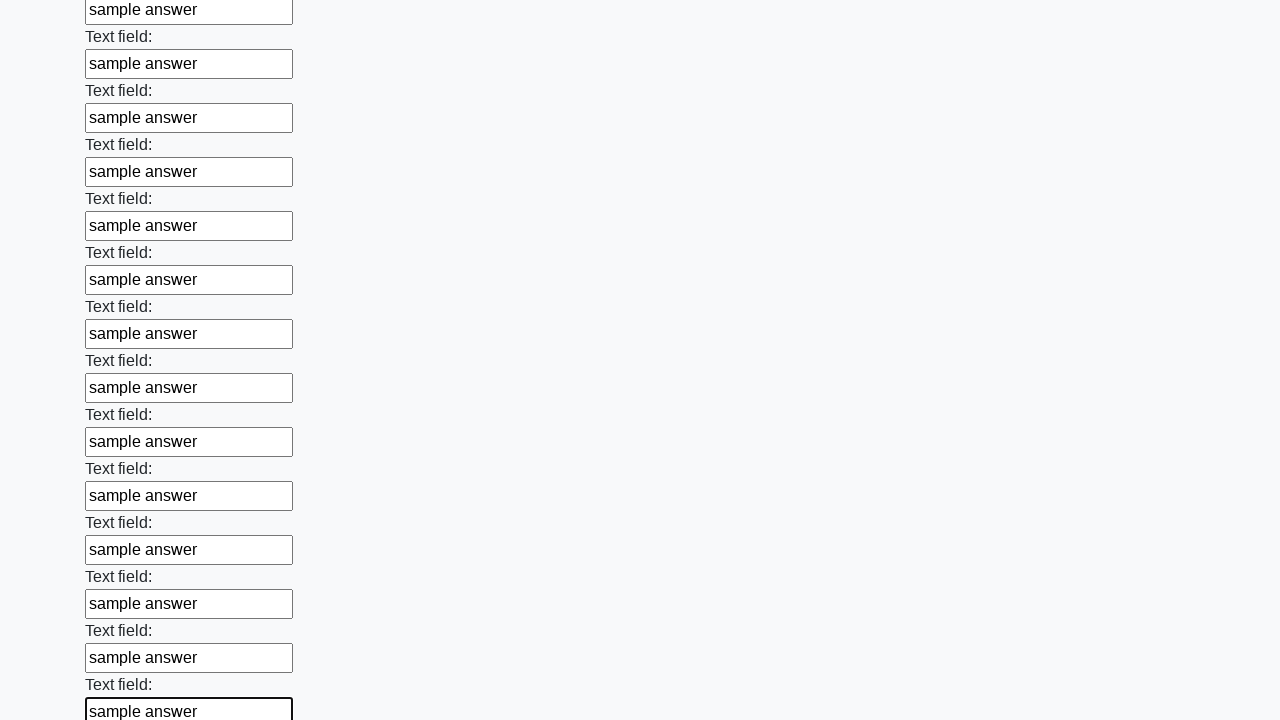

Filled input field with 'sample answer' on input >> nth=77
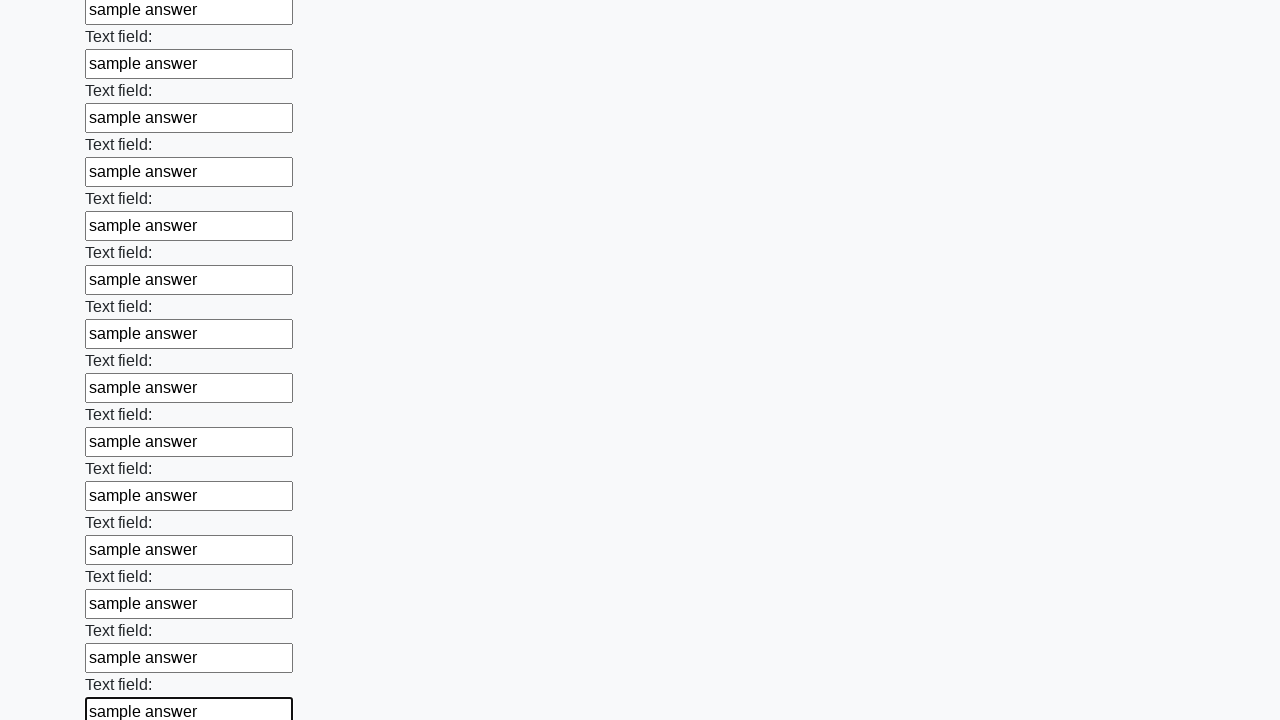

Filled input field with 'sample answer' on input >> nth=78
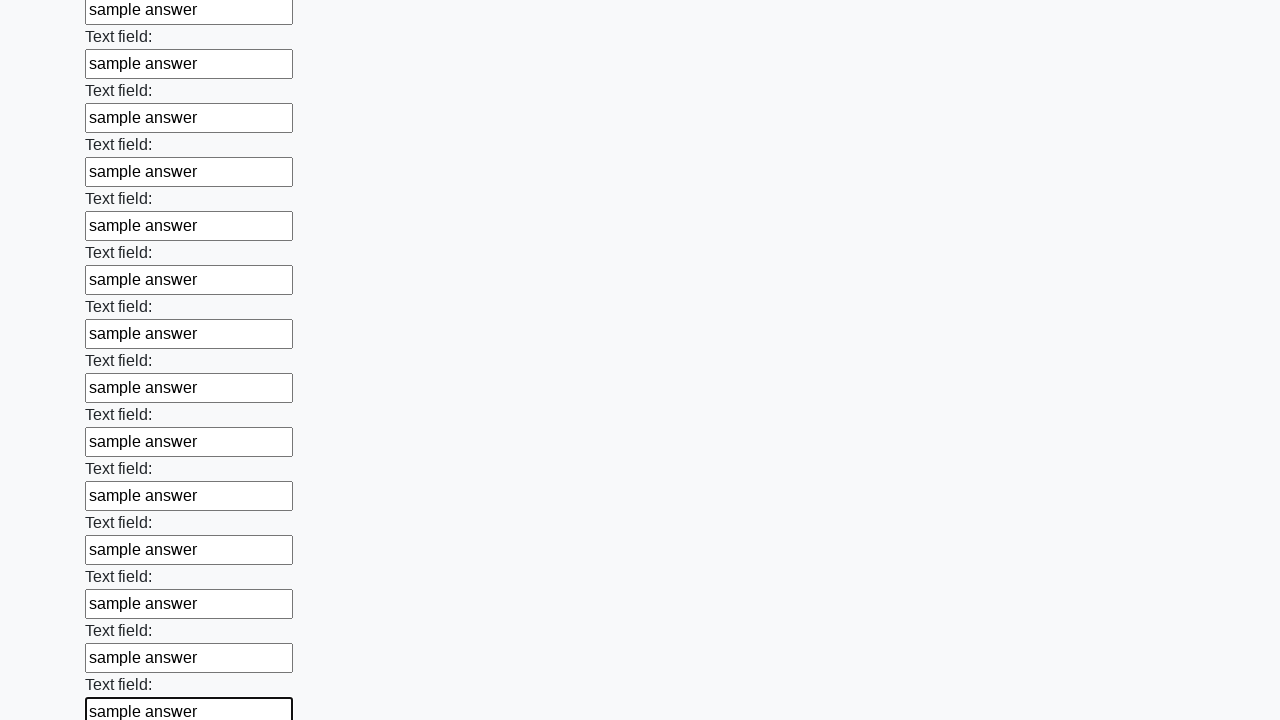

Filled input field with 'sample answer' on input >> nth=79
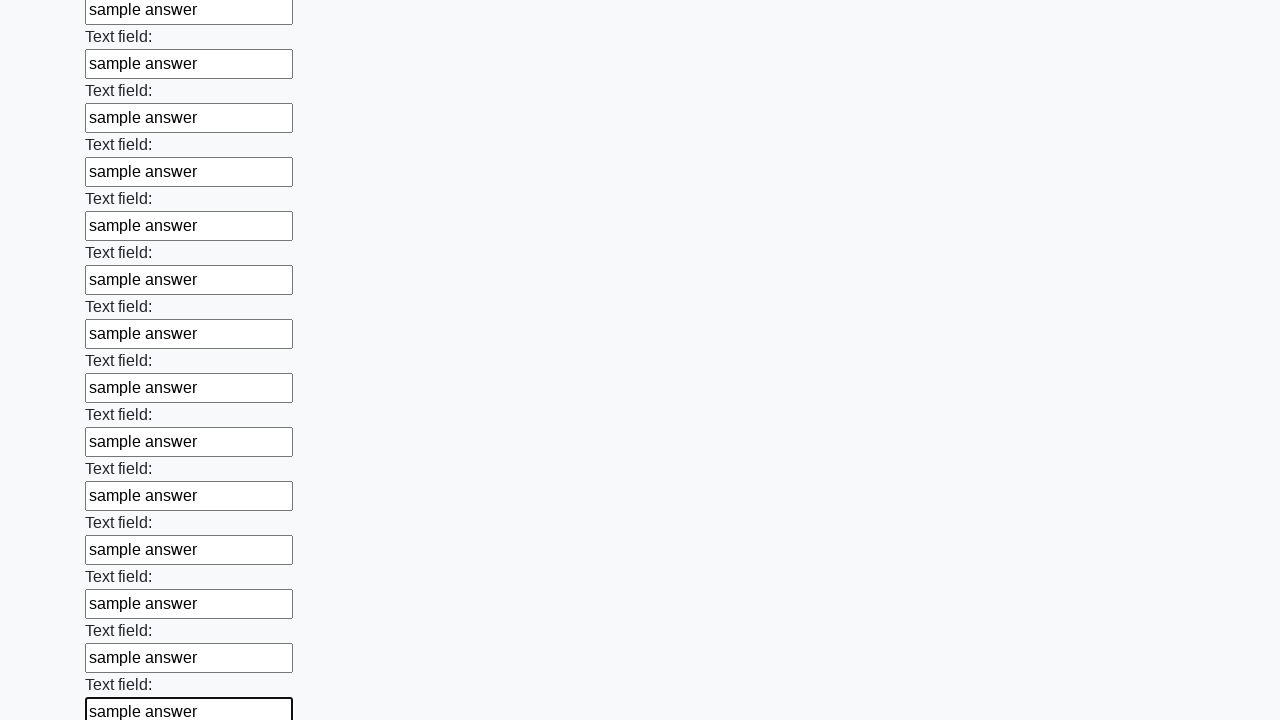

Filled input field with 'sample answer' on input >> nth=80
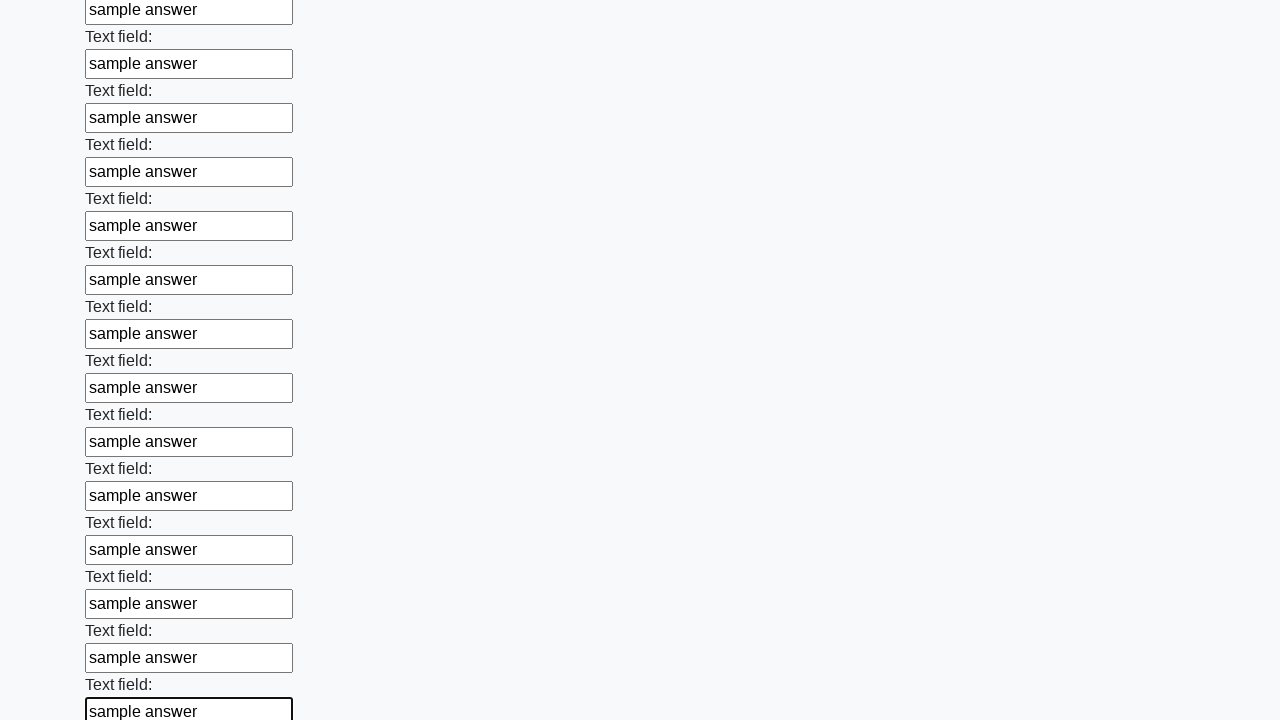

Filled input field with 'sample answer' on input >> nth=81
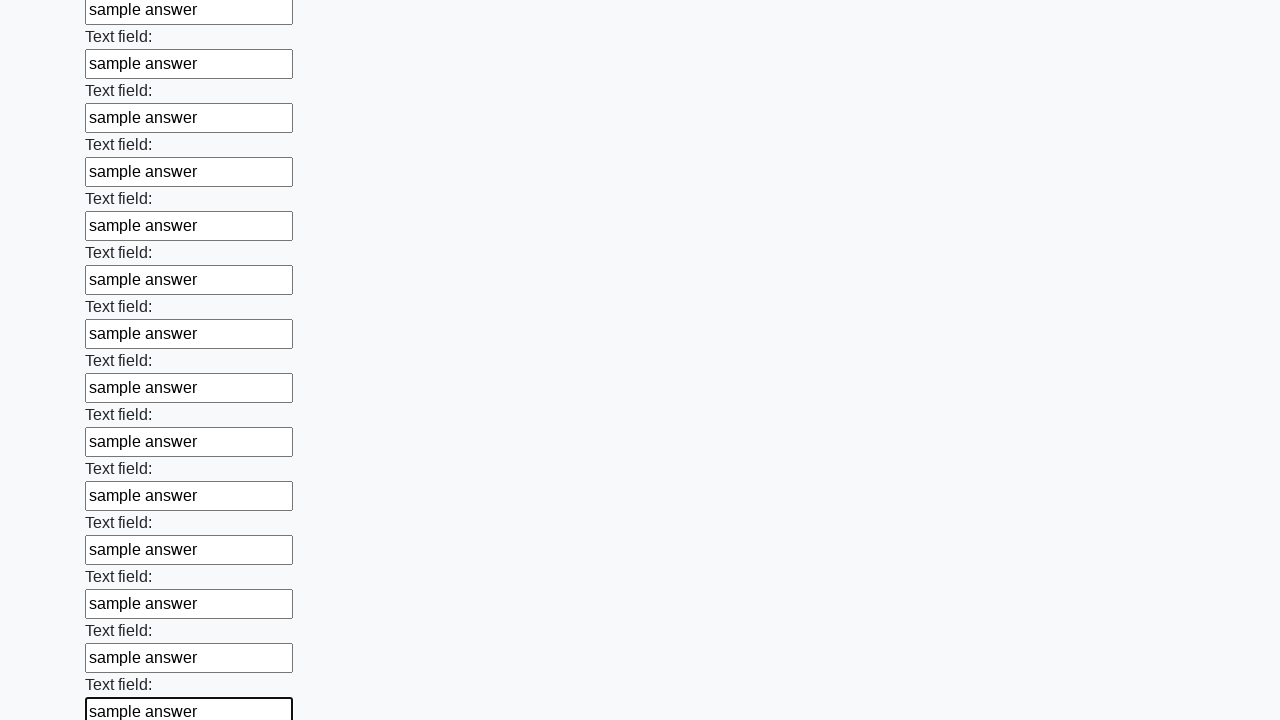

Filled input field with 'sample answer' on input >> nth=82
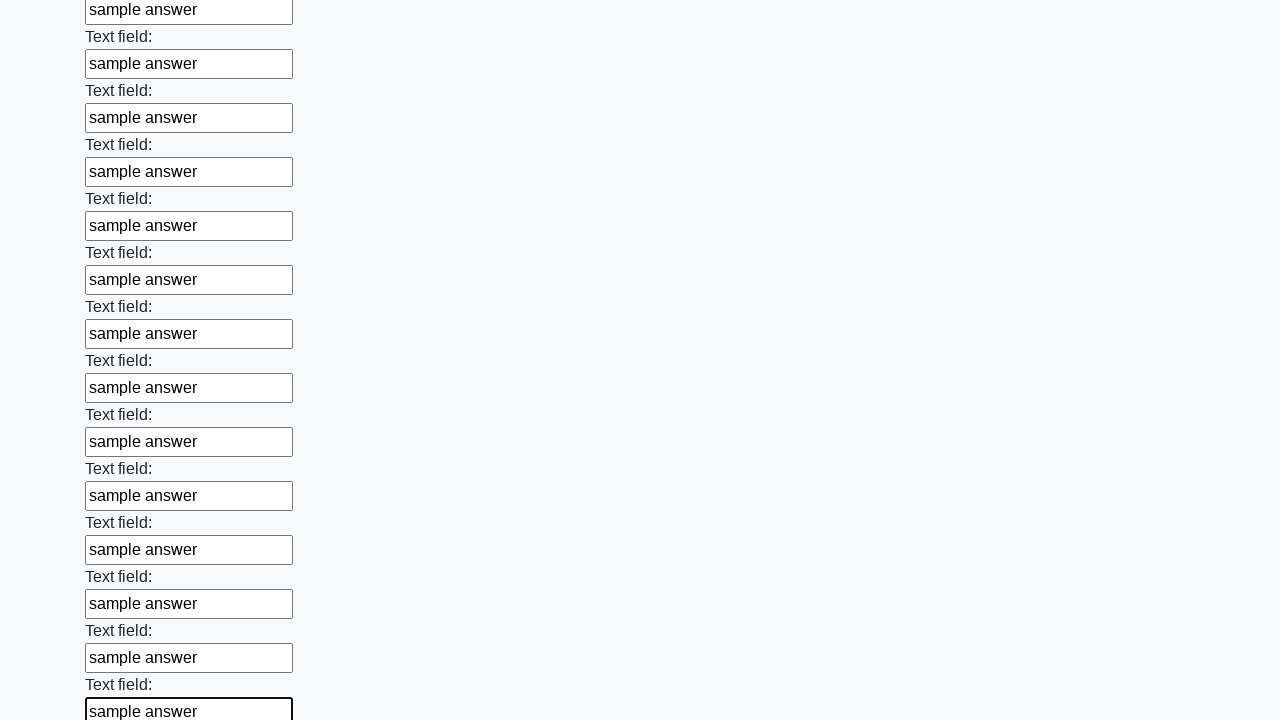

Filled input field with 'sample answer' on input >> nth=83
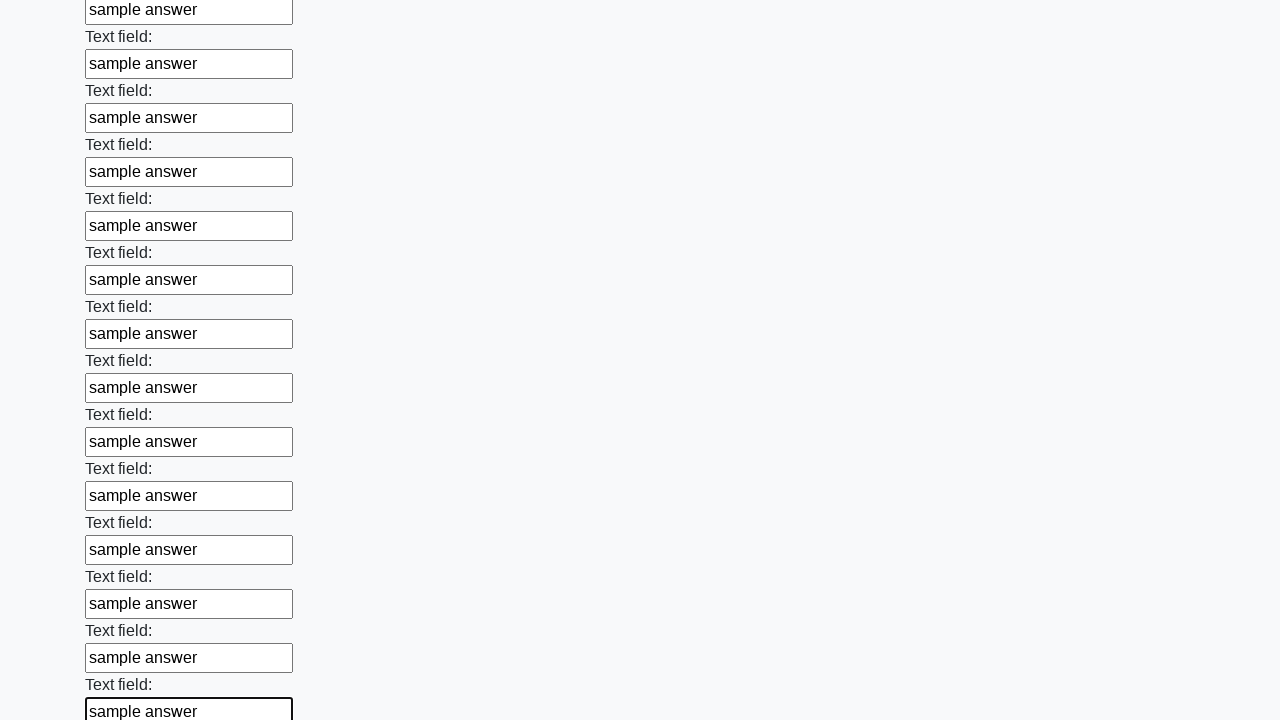

Filled input field with 'sample answer' on input >> nth=84
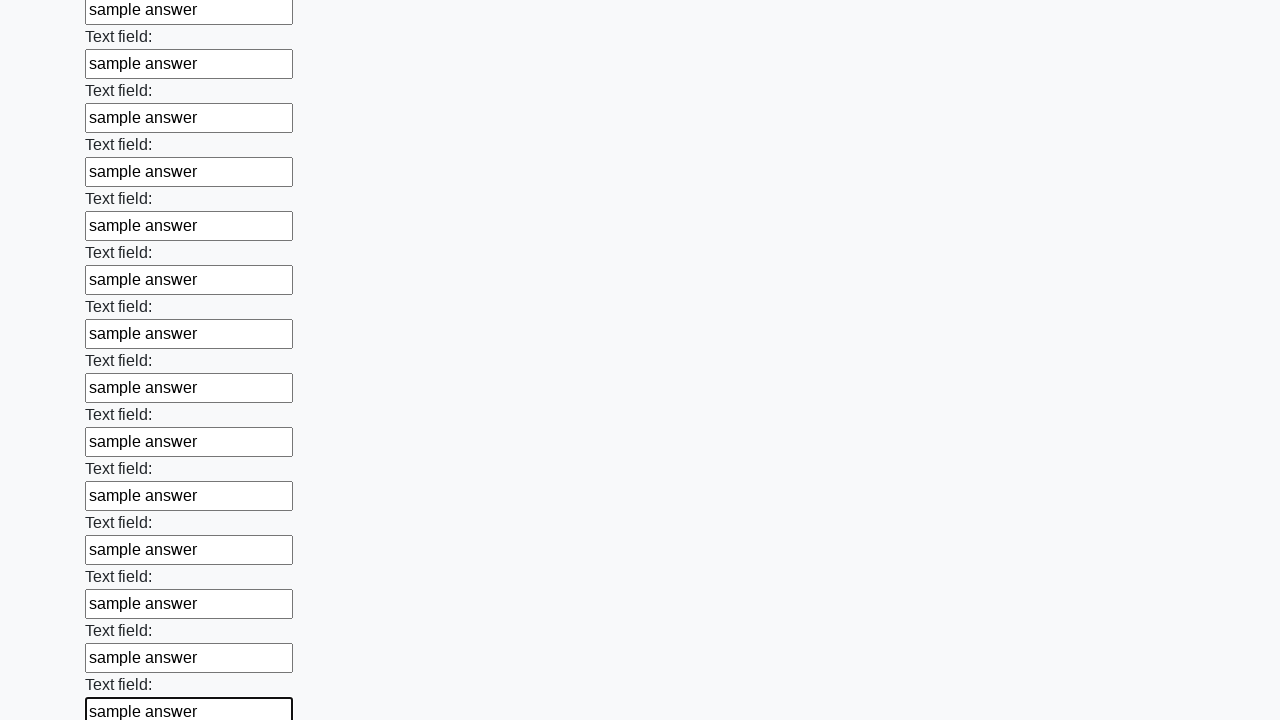

Filled input field with 'sample answer' on input >> nth=85
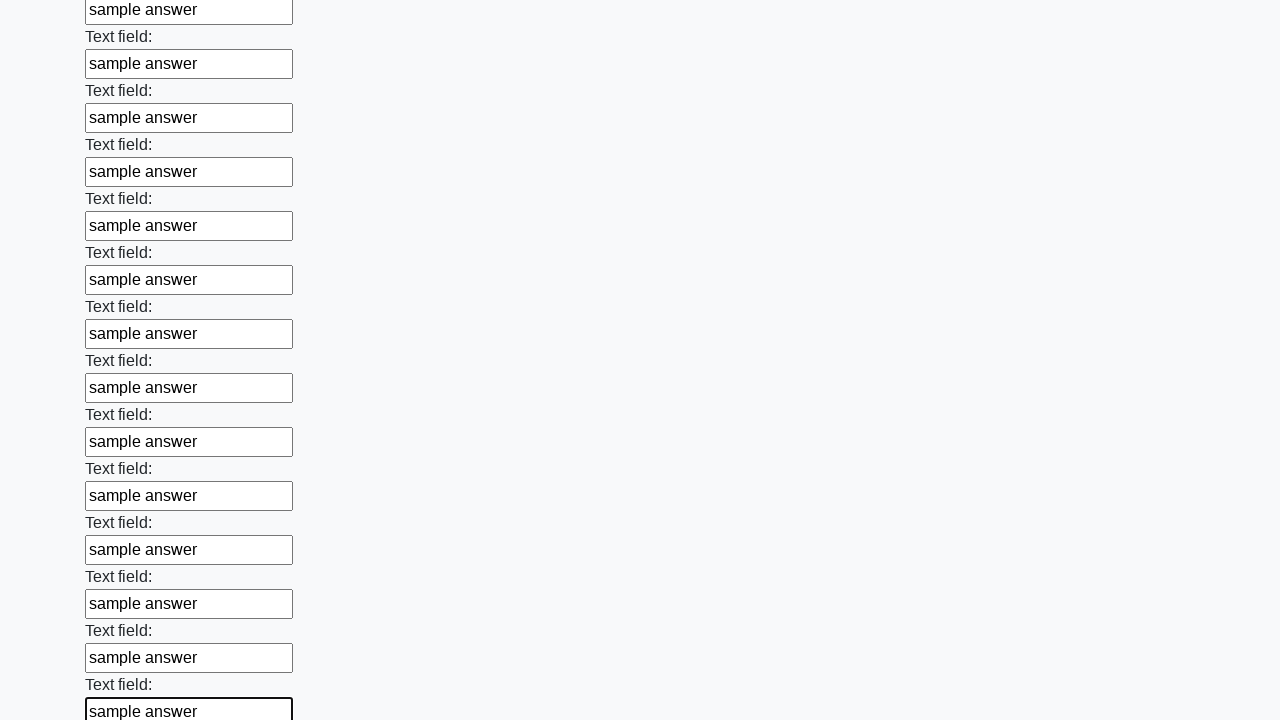

Filled input field with 'sample answer' on input >> nth=86
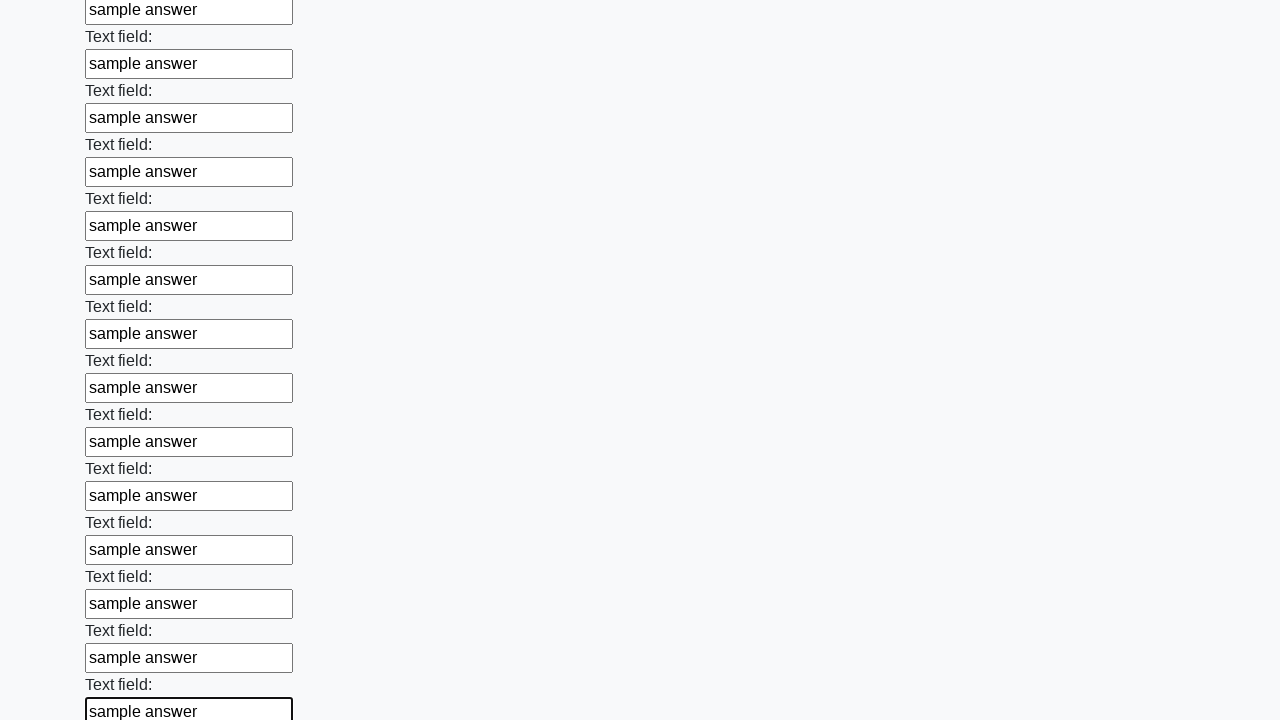

Filled input field with 'sample answer' on input >> nth=87
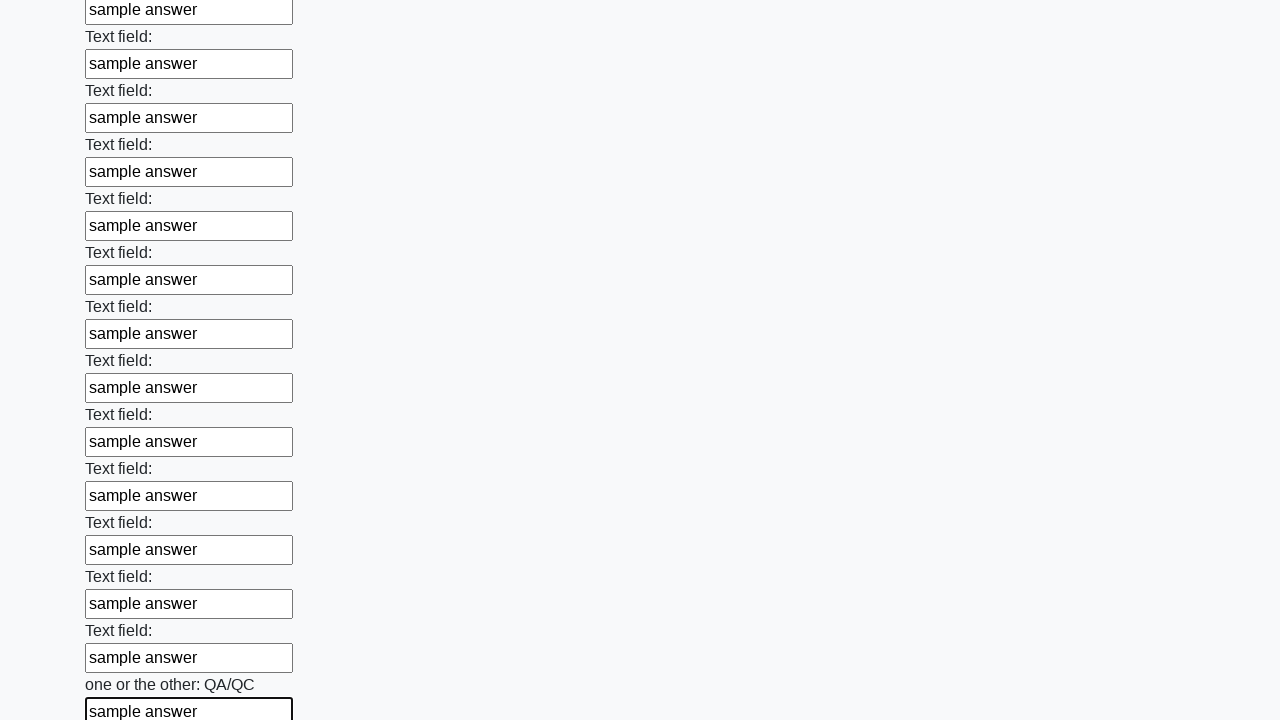

Filled input field with 'sample answer' on input >> nth=88
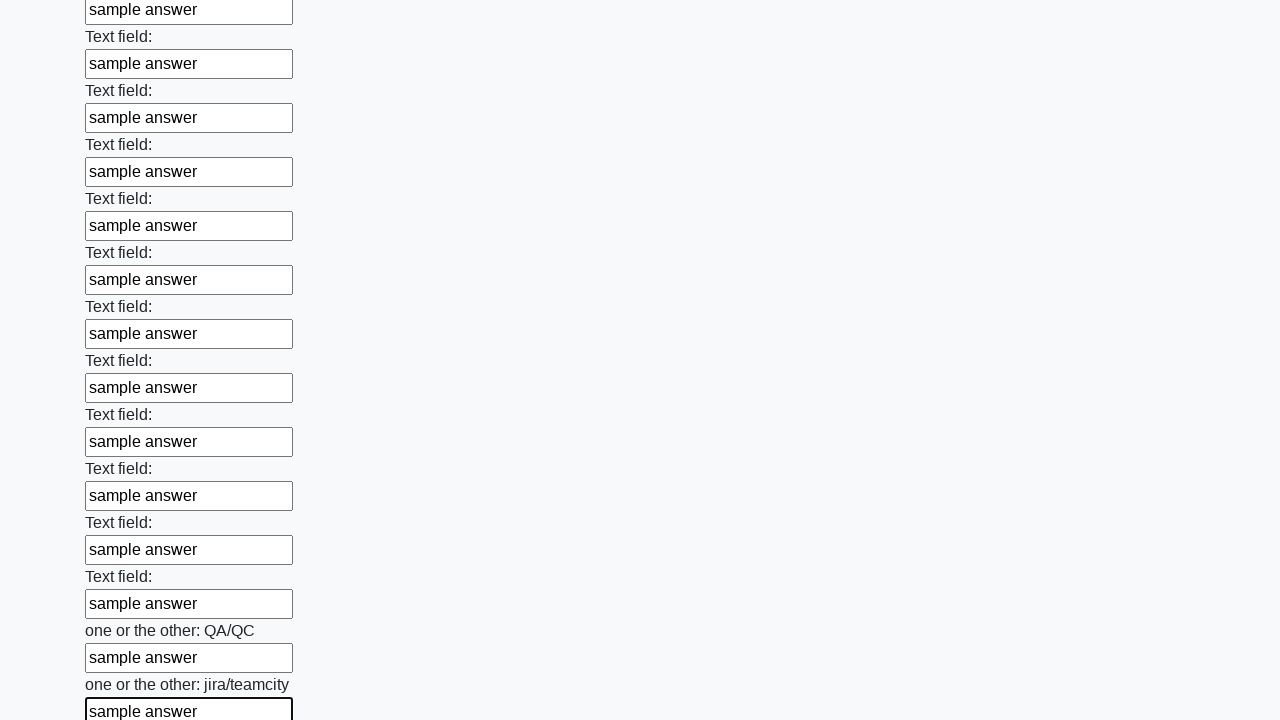

Filled input field with 'sample answer' on input >> nth=89
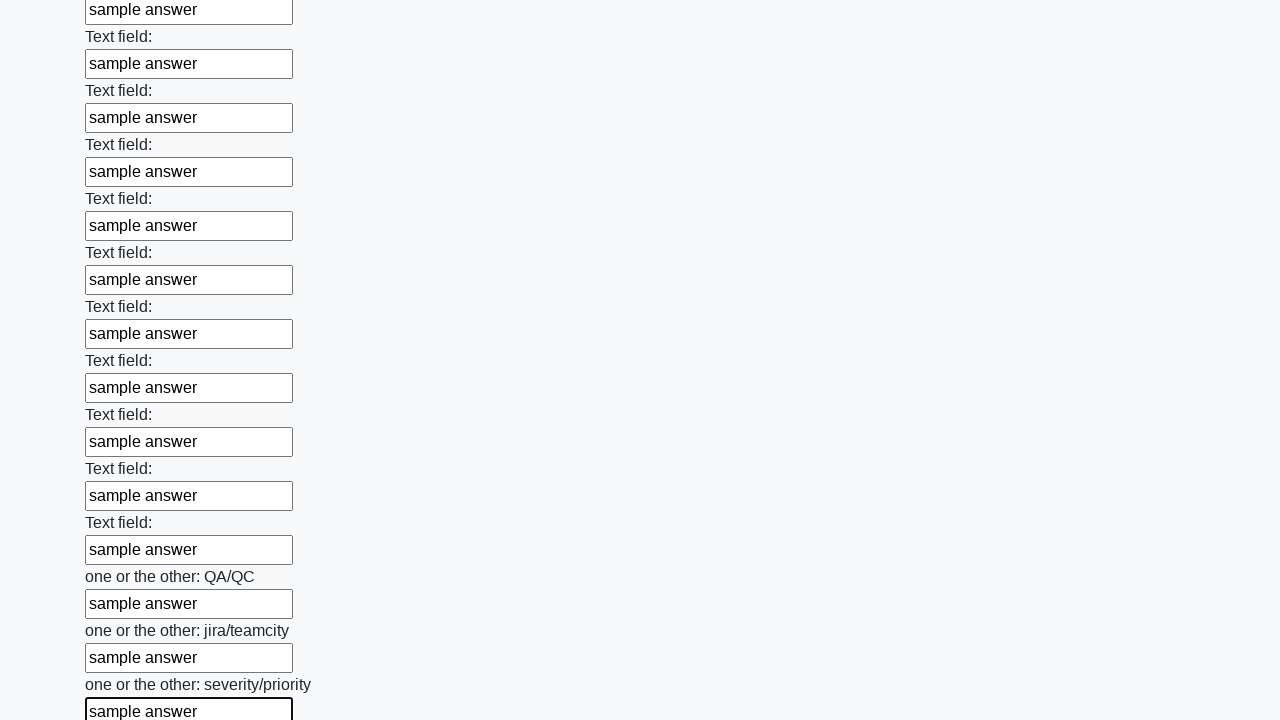

Filled input field with 'sample answer' on input >> nth=90
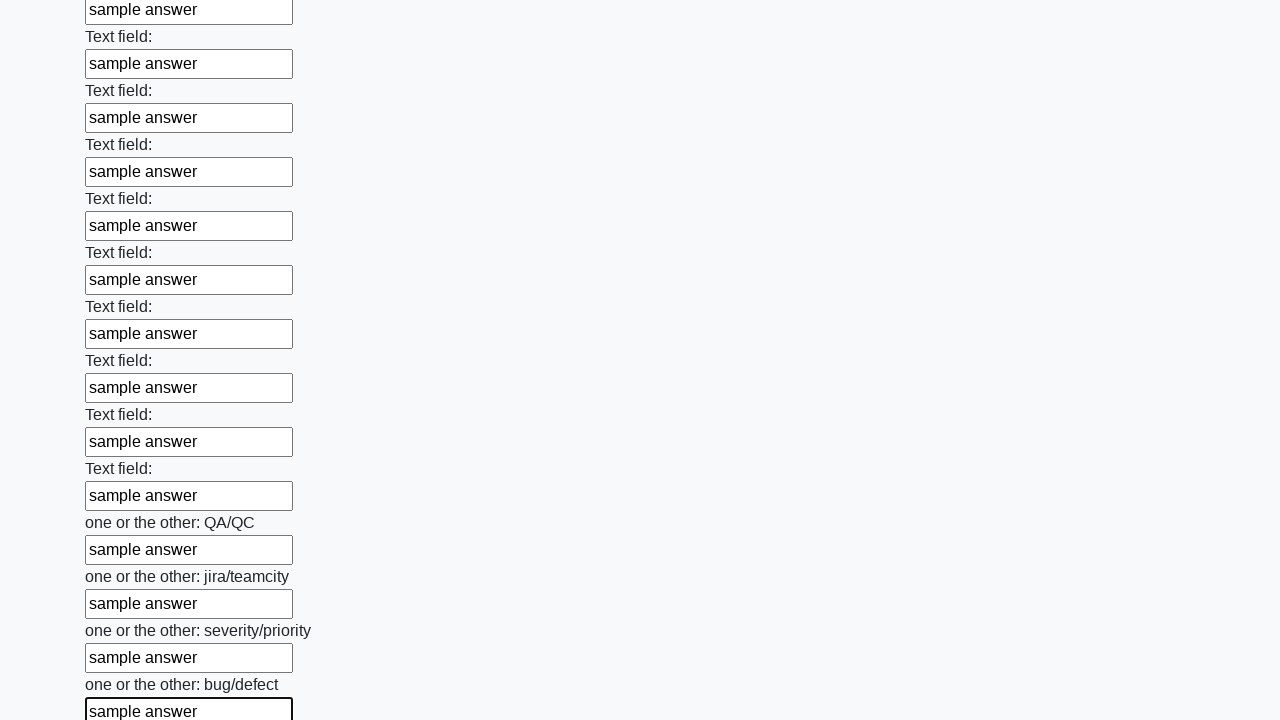

Filled input field with 'sample answer' on input >> nth=91
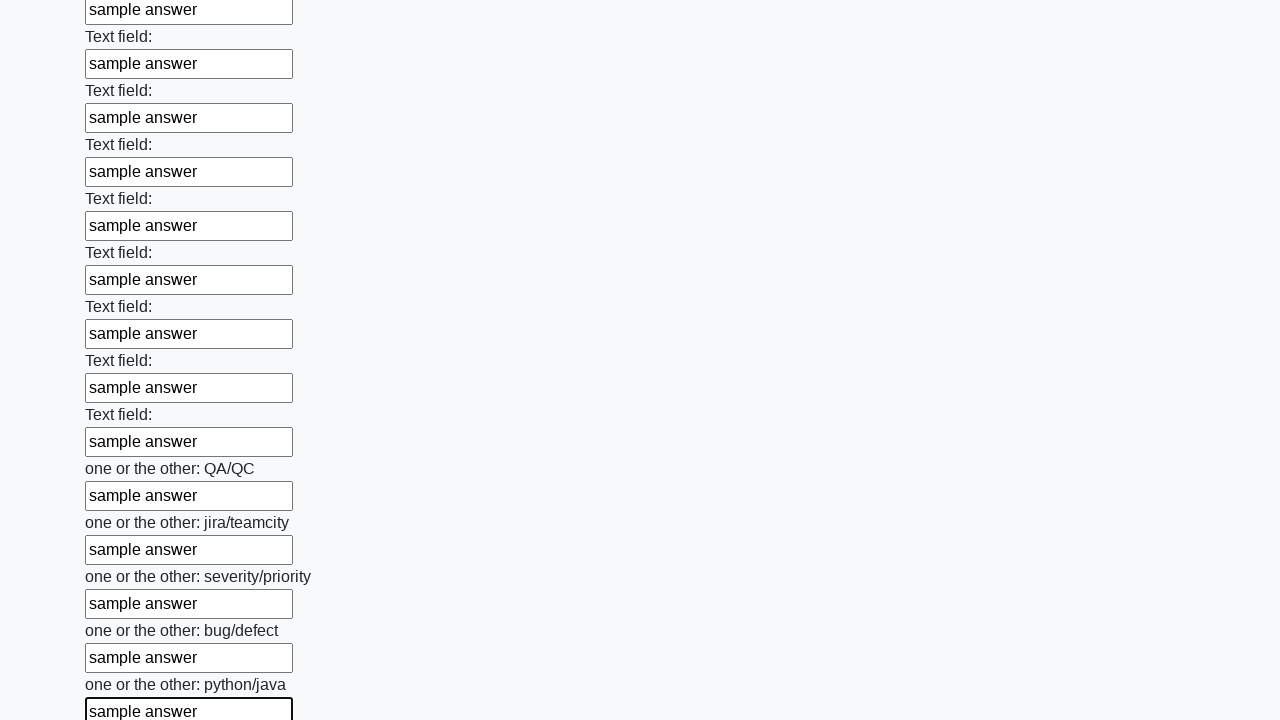

Filled input field with 'sample answer' on input >> nth=92
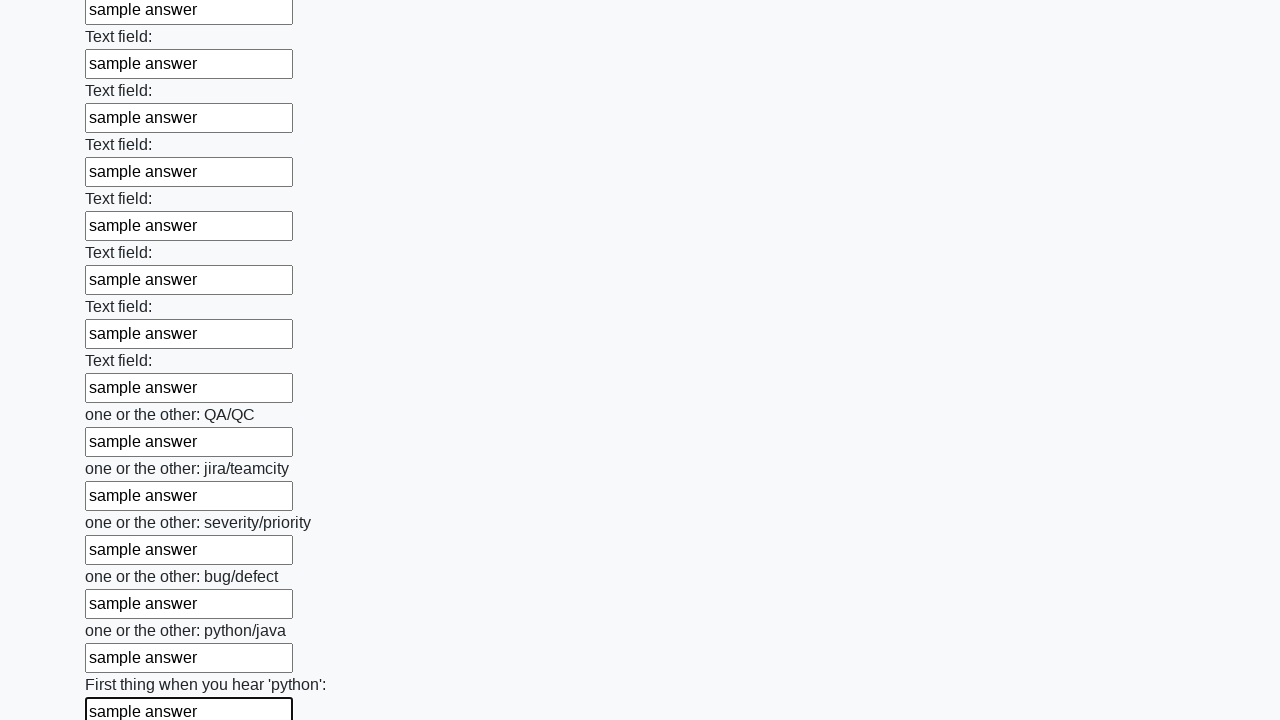

Filled input field with 'sample answer' on input >> nth=93
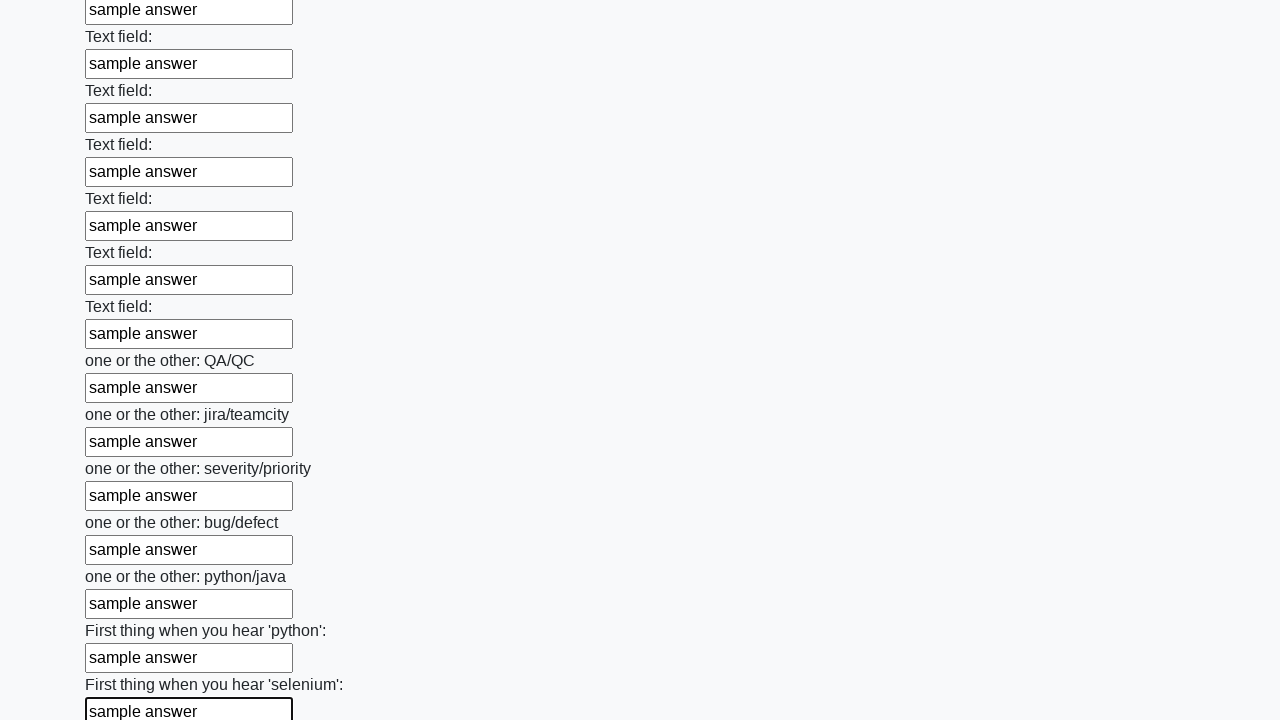

Filled input field with 'sample answer' on input >> nth=94
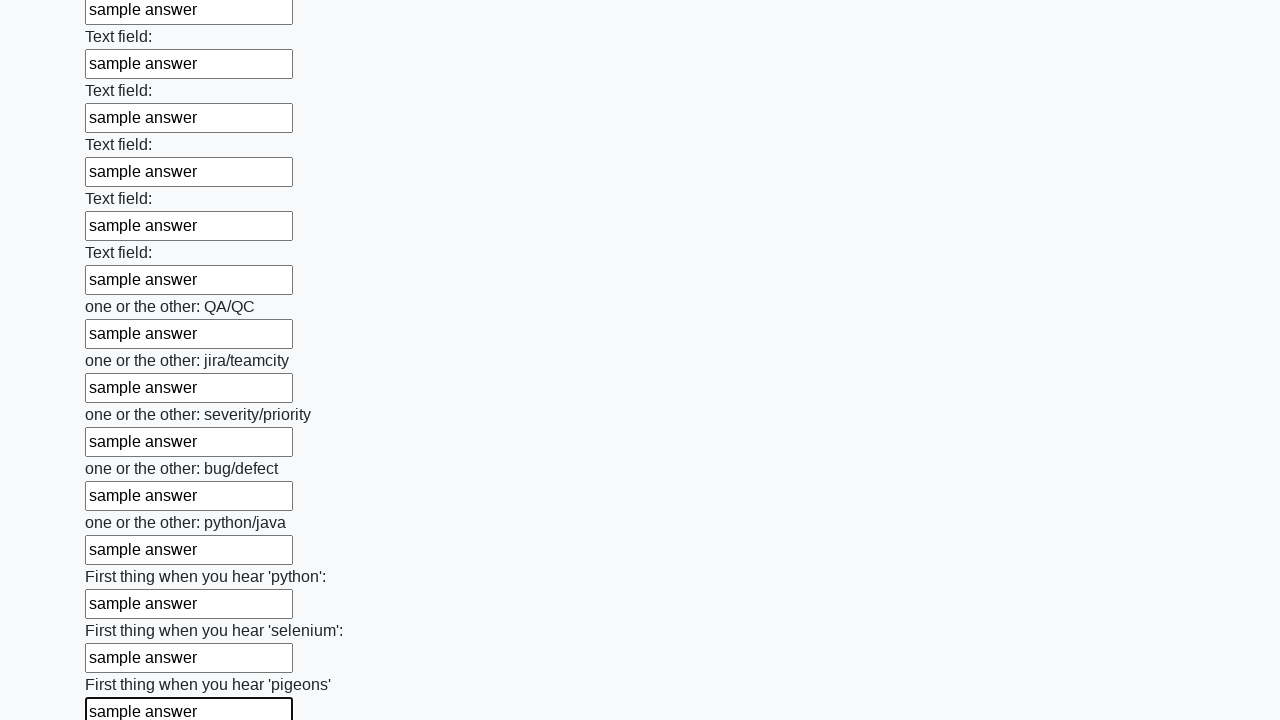

Filled input field with 'sample answer' on input >> nth=95
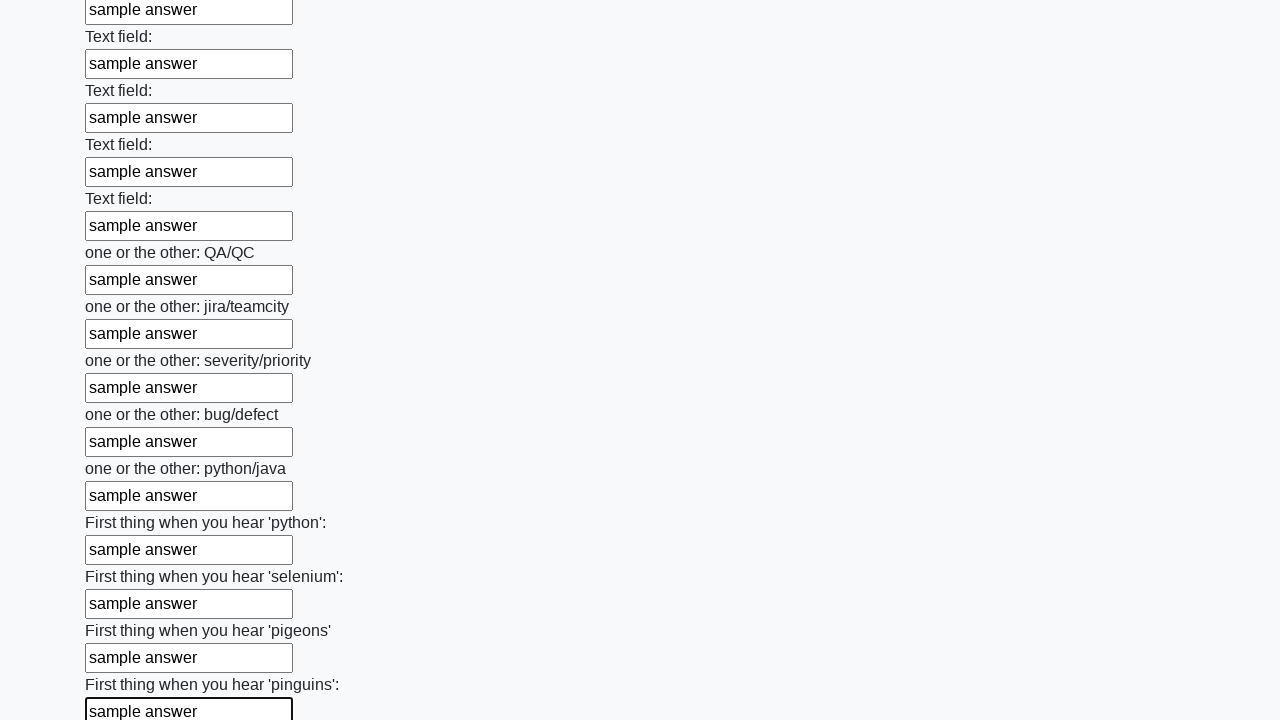

Filled input field with 'sample answer' on input >> nth=96
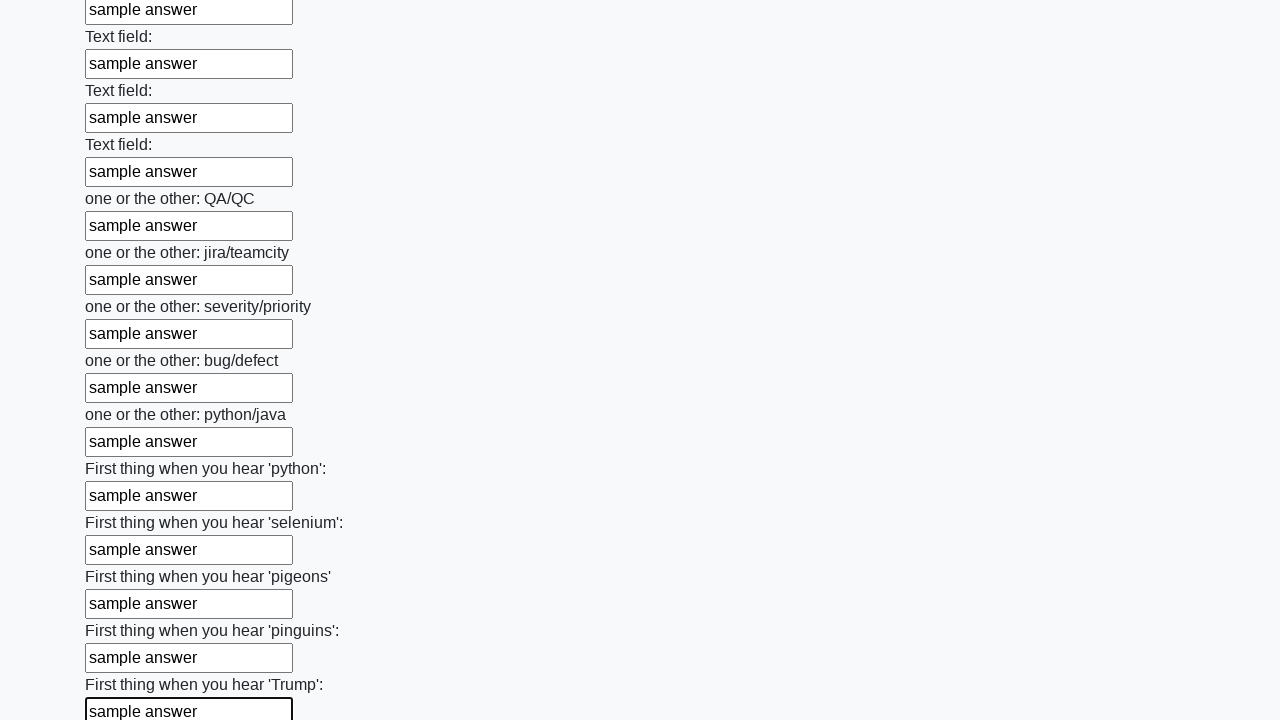

Filled input field with 'sample answer' on input >> nth=97
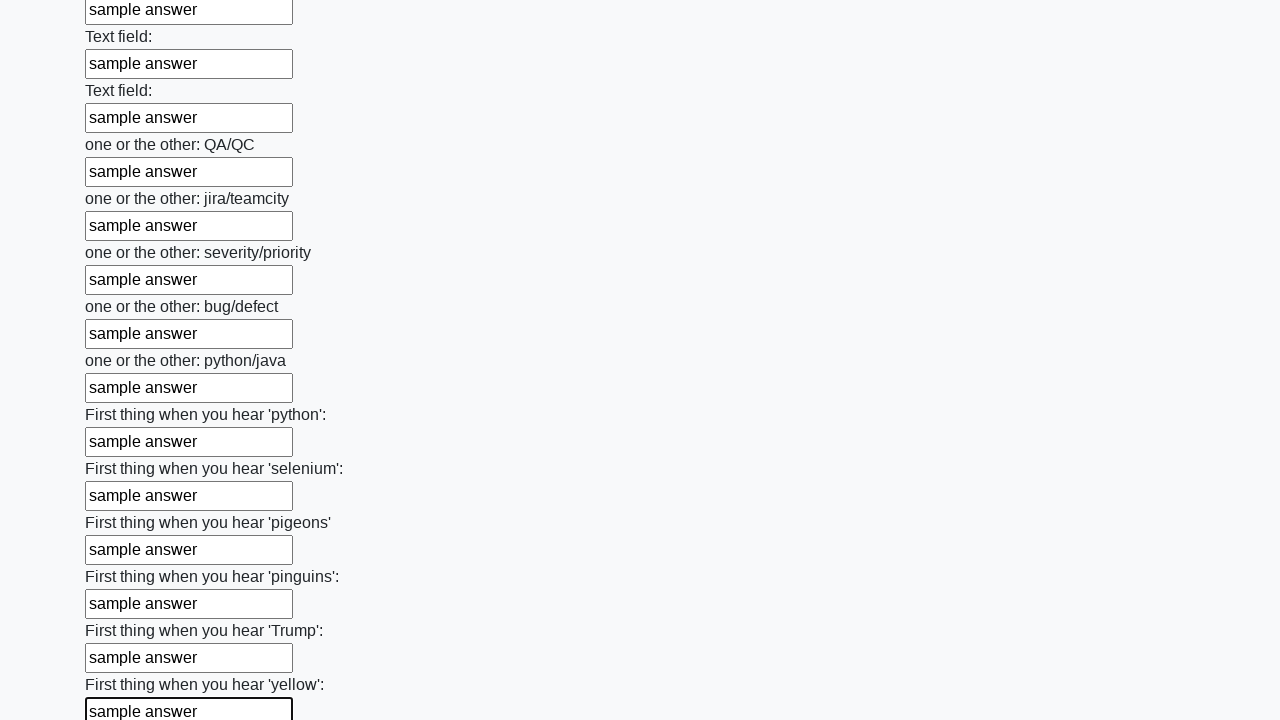

Filled input field with 'sample answer' on input >> nth=98
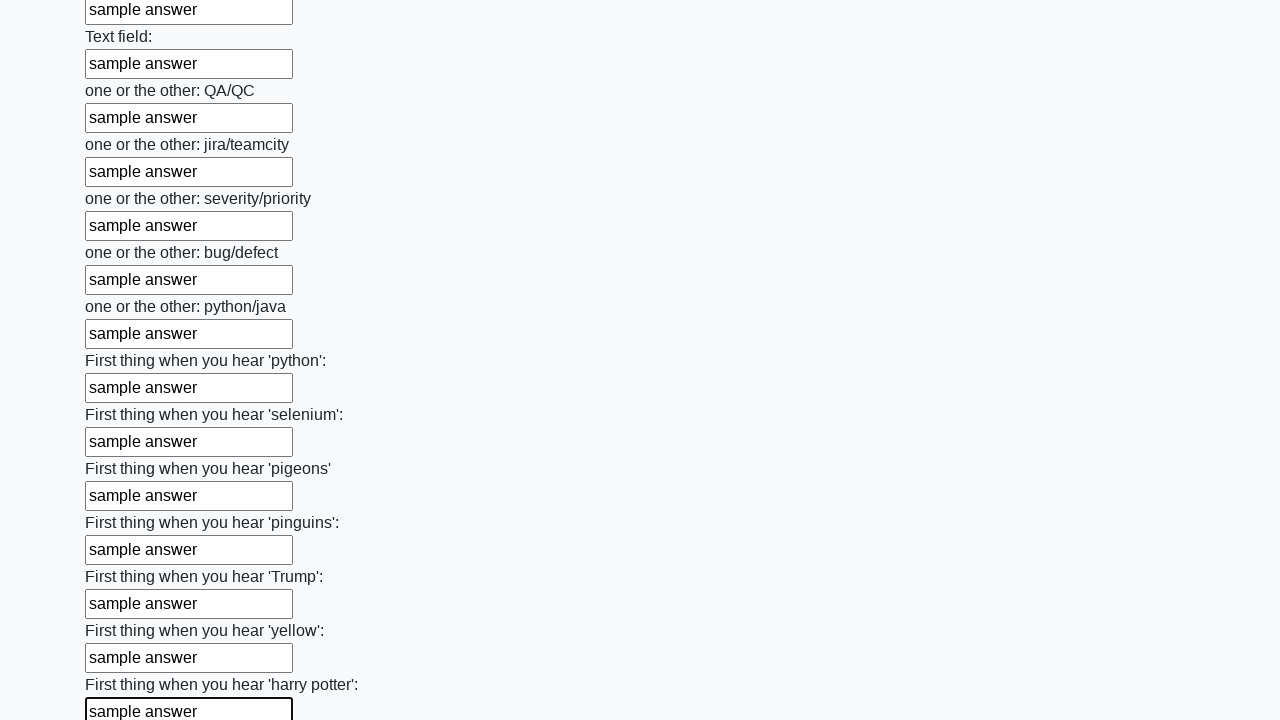

Filled input field with 'sample answer' on input >> nth=99
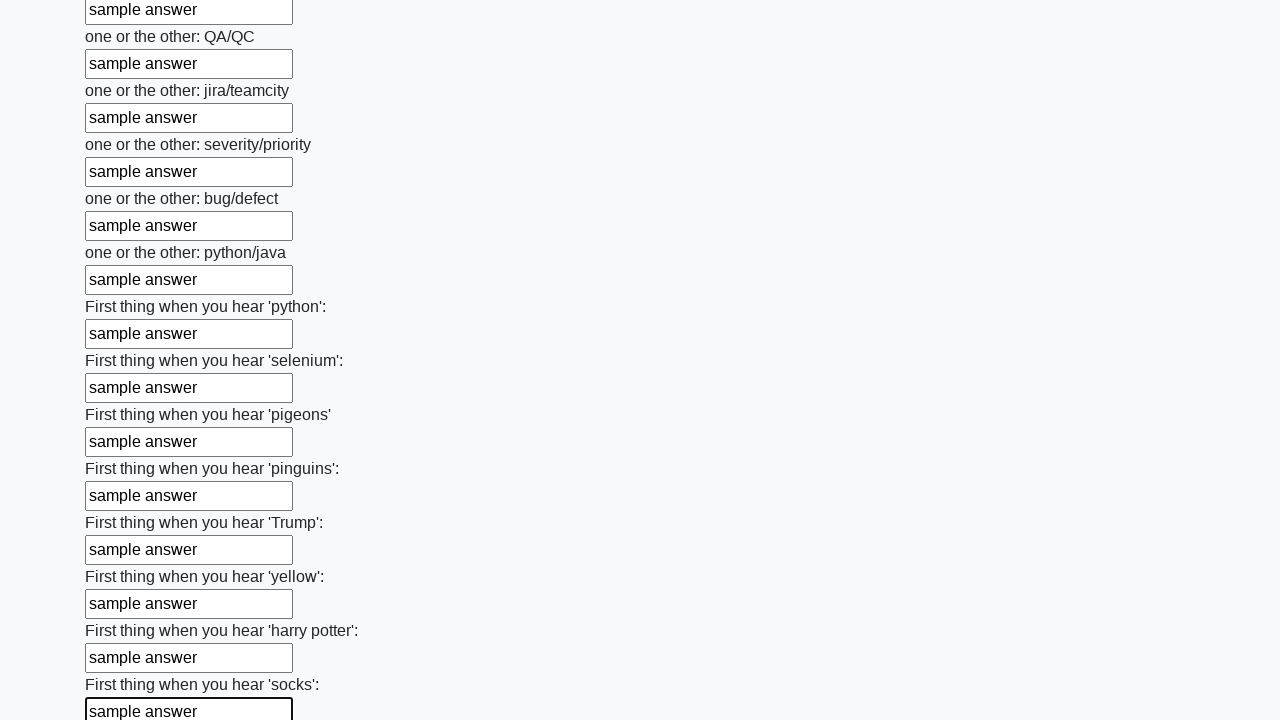

Clicked the submit button at (123, 611) on button.btn
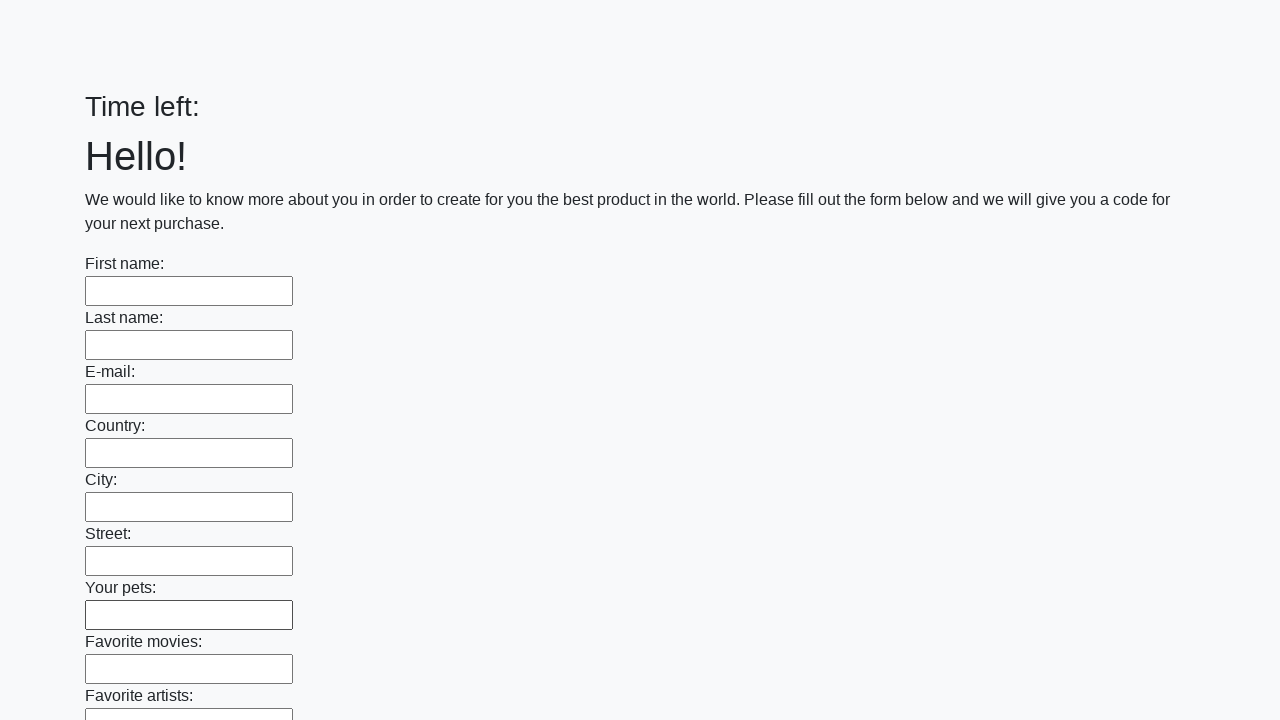

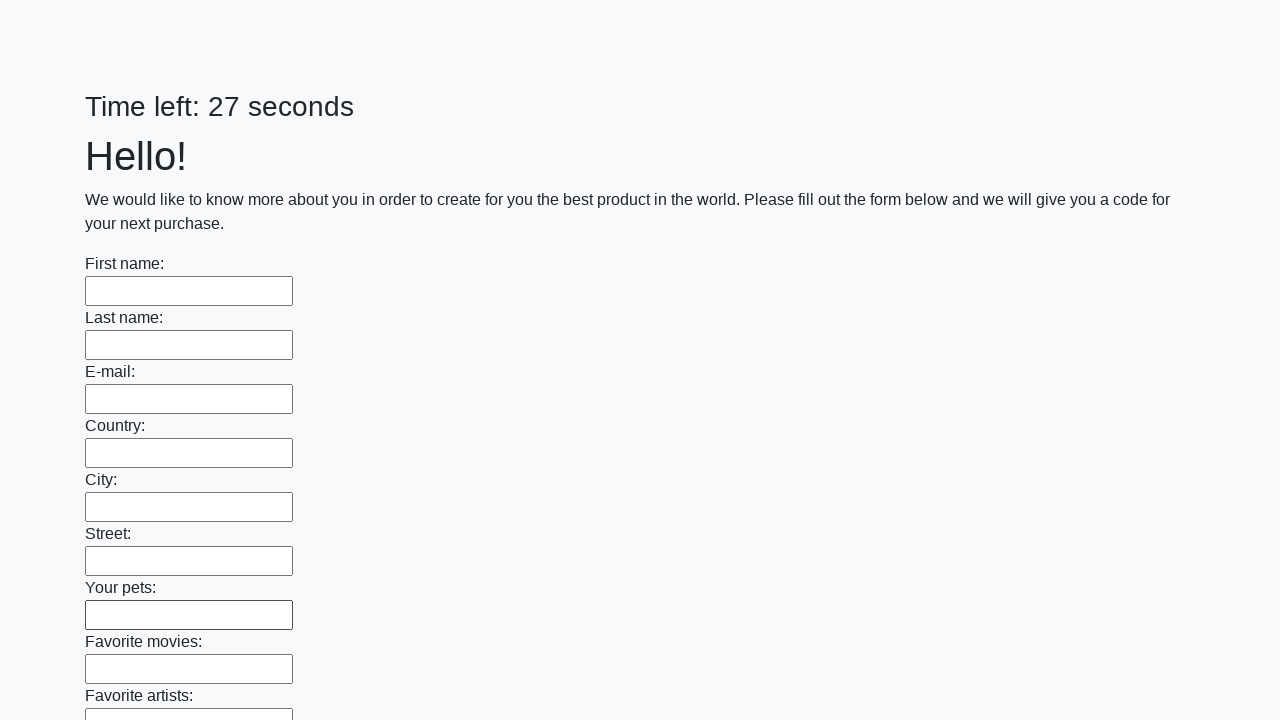